Tests filling a large form by entering text into all input fields and clicking the submit button

Starting URL: http://suninjuly.github.io/huge_form.html

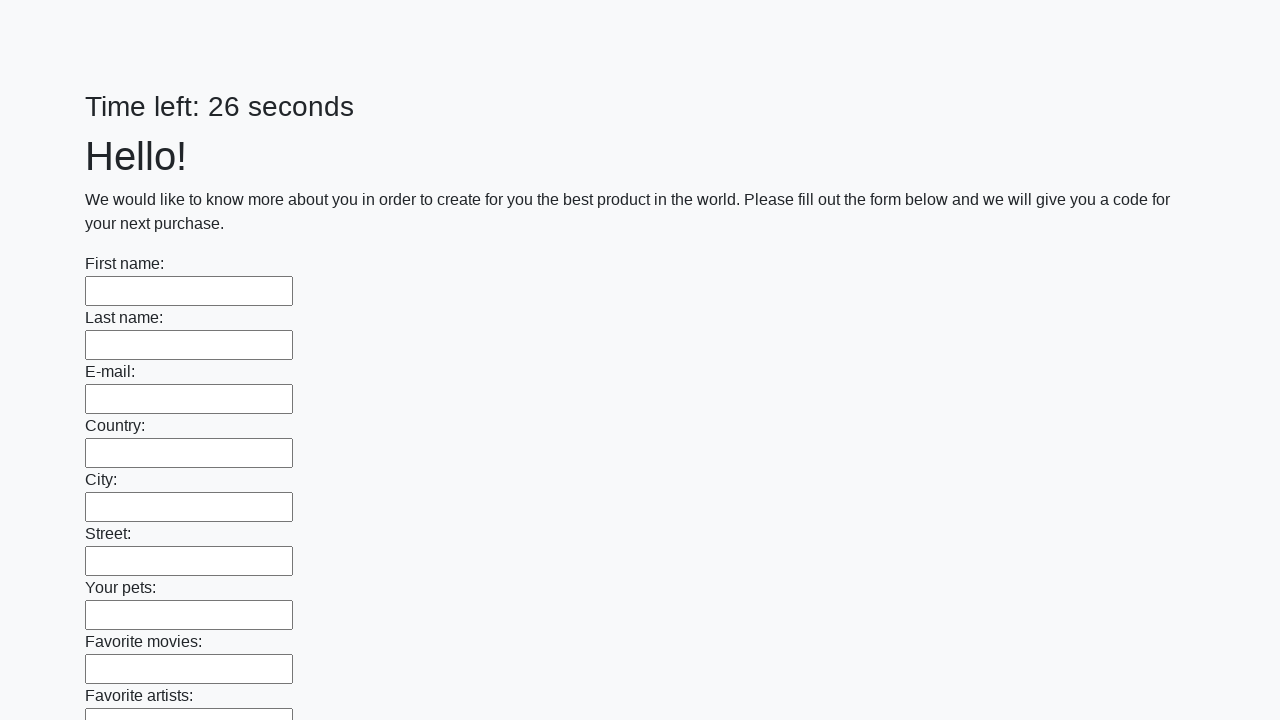

Located all input fields on the huge form
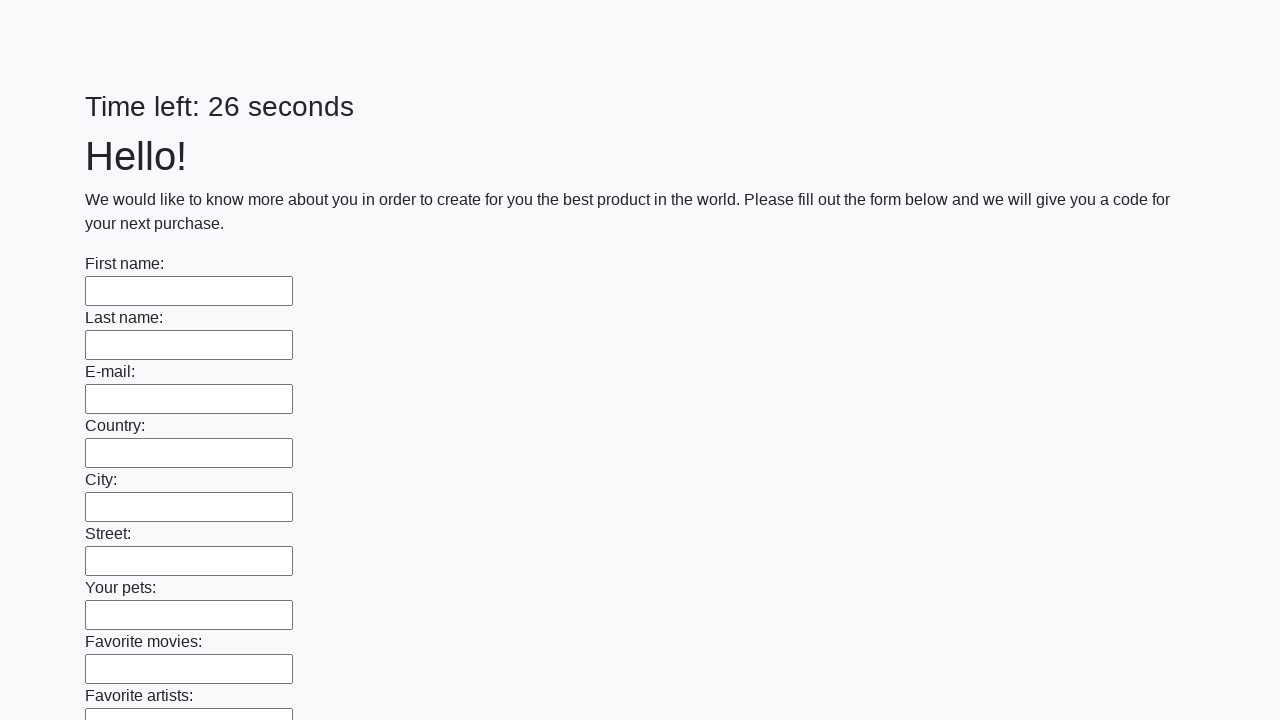

Filled input field with text 'Пипка' on input >> nth=0
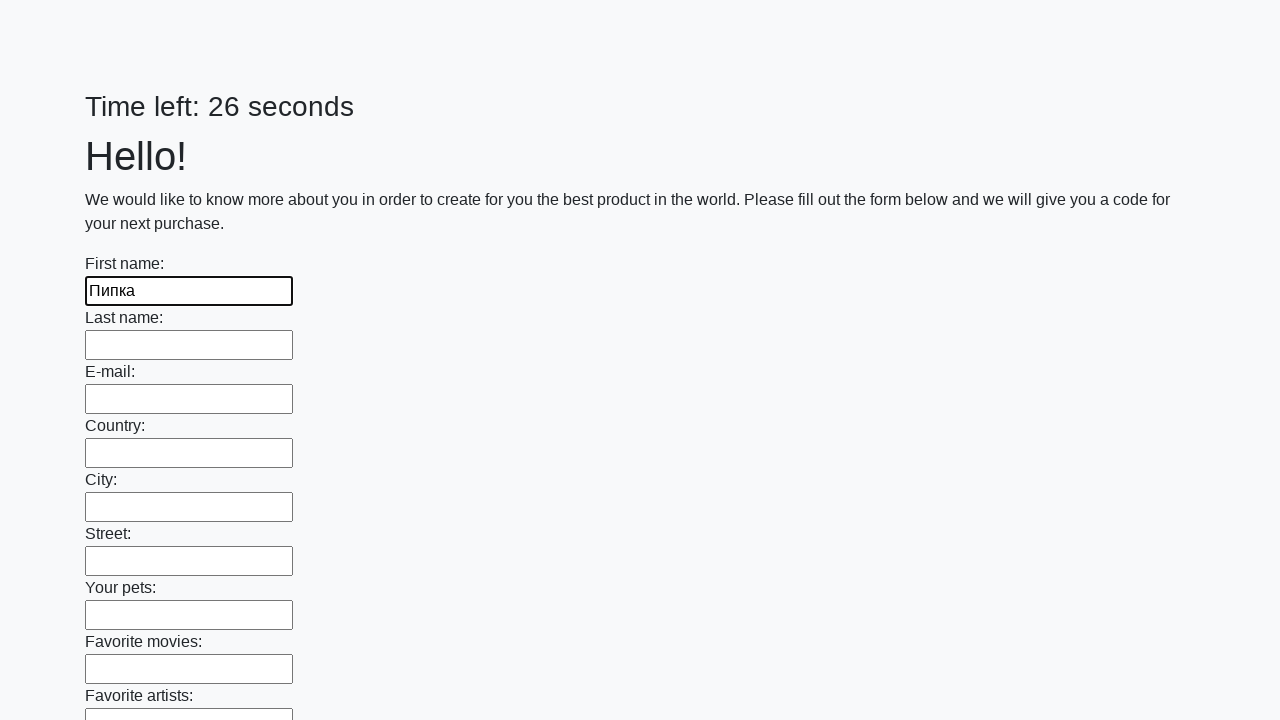

Filled input field with text 'Пипка' on input >> nth=1
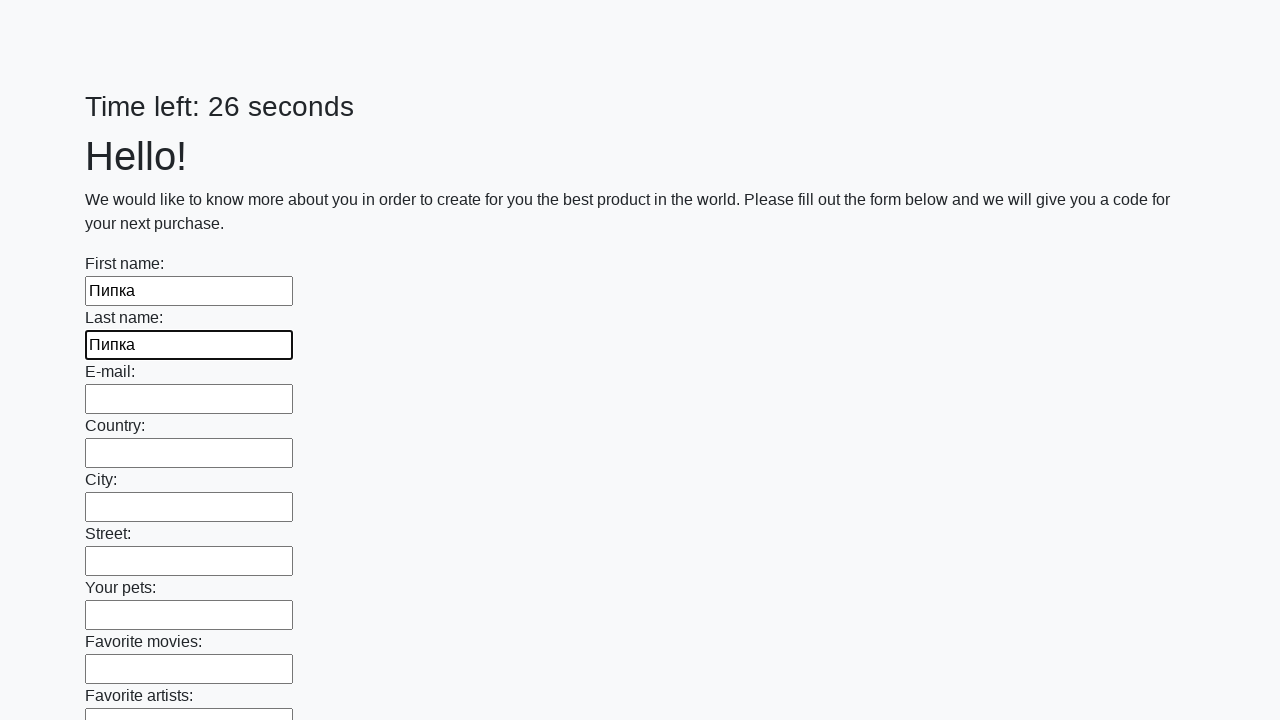

Filled input field with text 'Пипка' on input >> nth=2
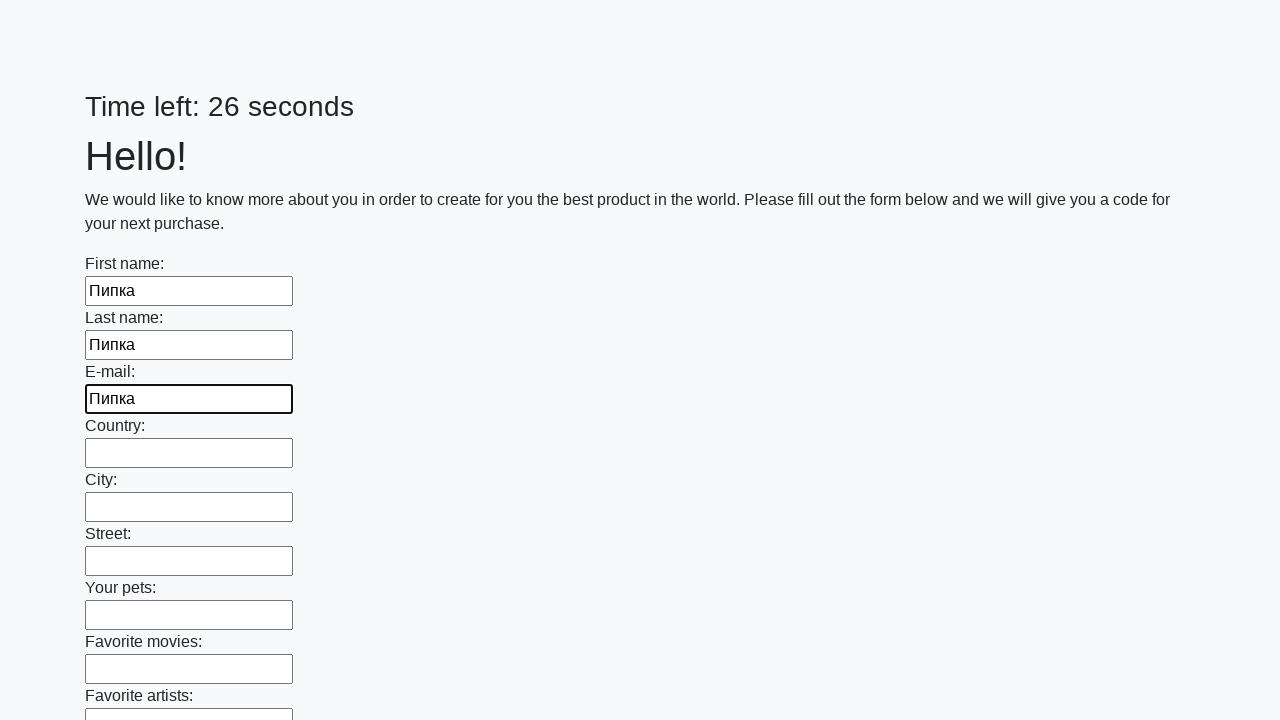

Filled input field with text 'Пипка' on input >> nth=3
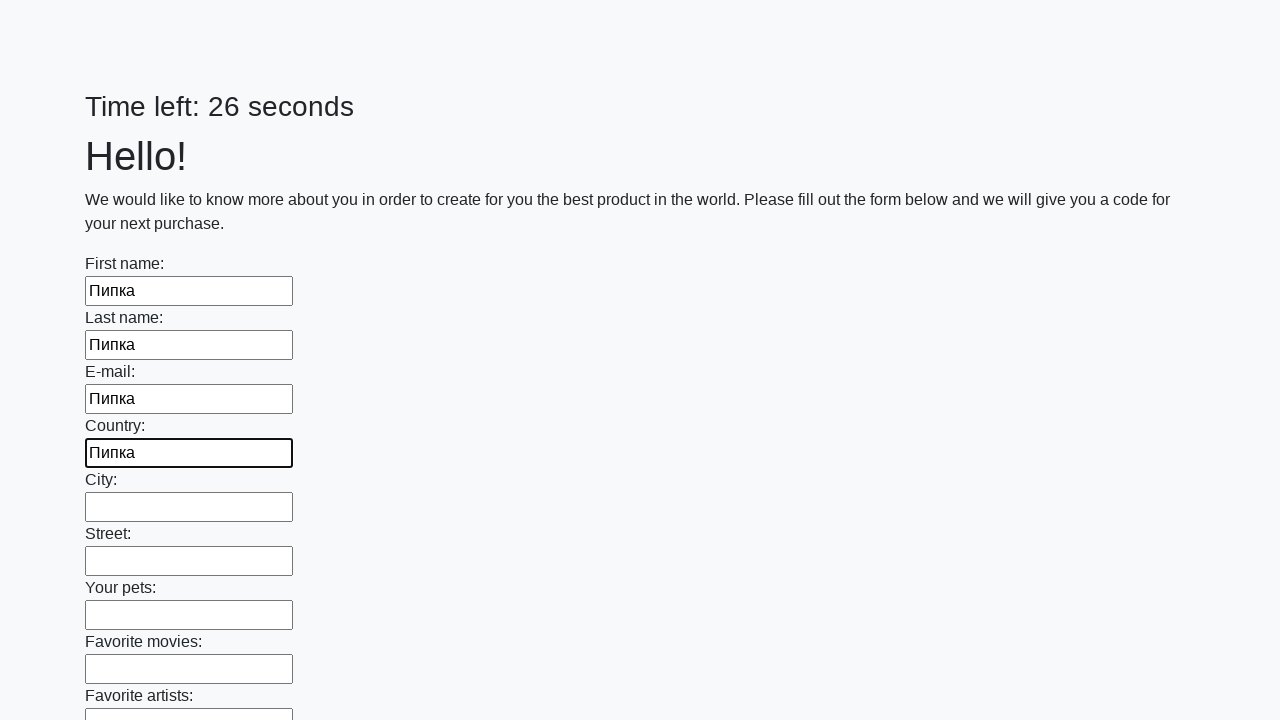

Filled input field with text 'Пипка' on input >> nth=4
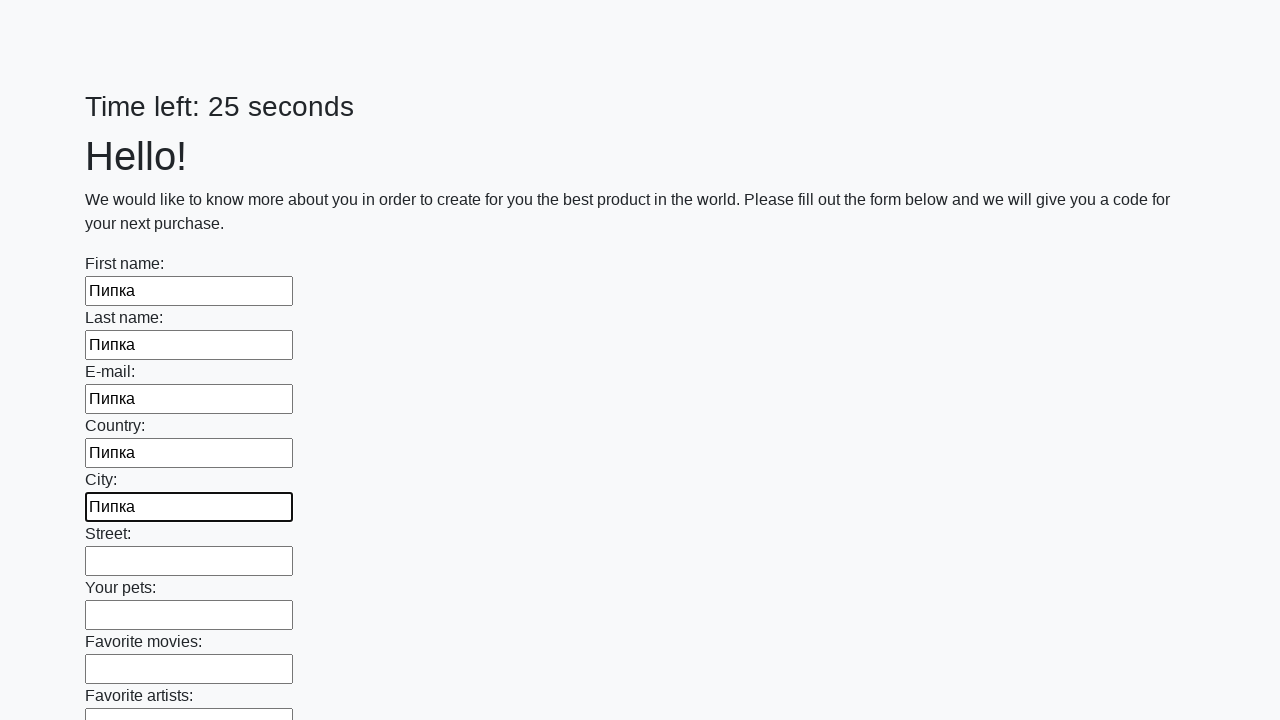

Filled input field with text 'Пипка' on input >> nth=5
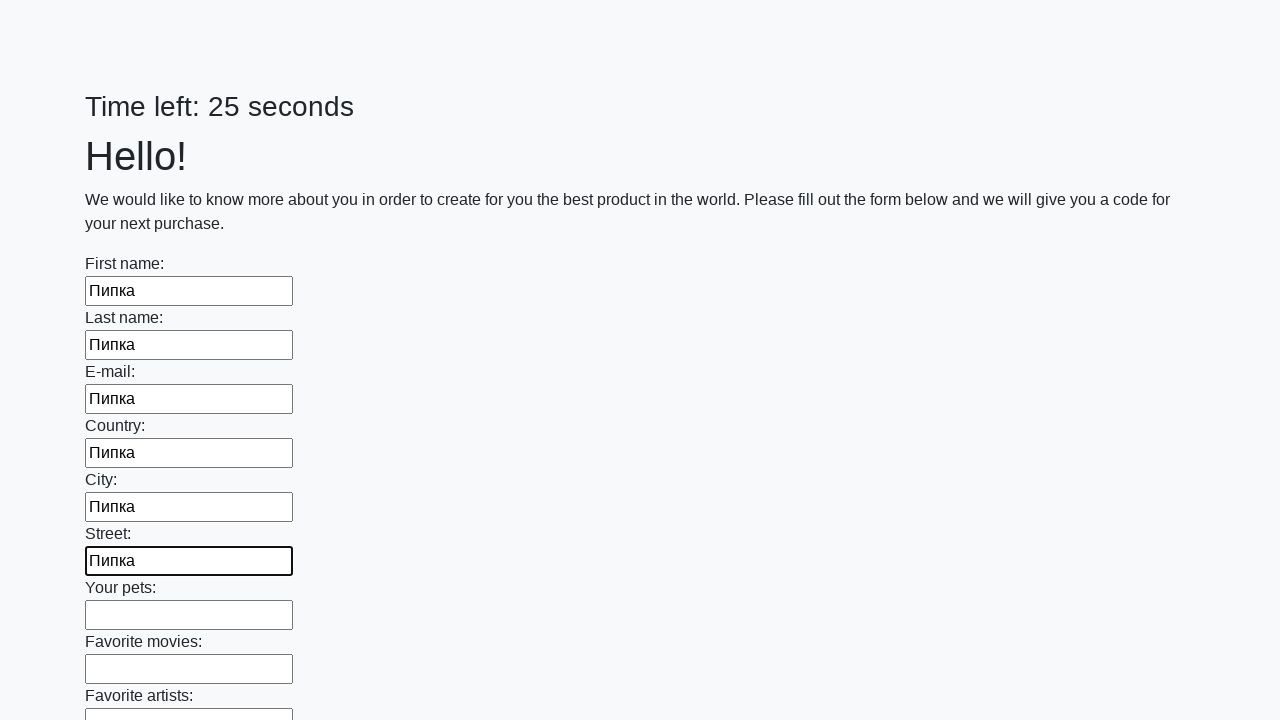

Filled input field with text 'Пипка' on input >> nth=6
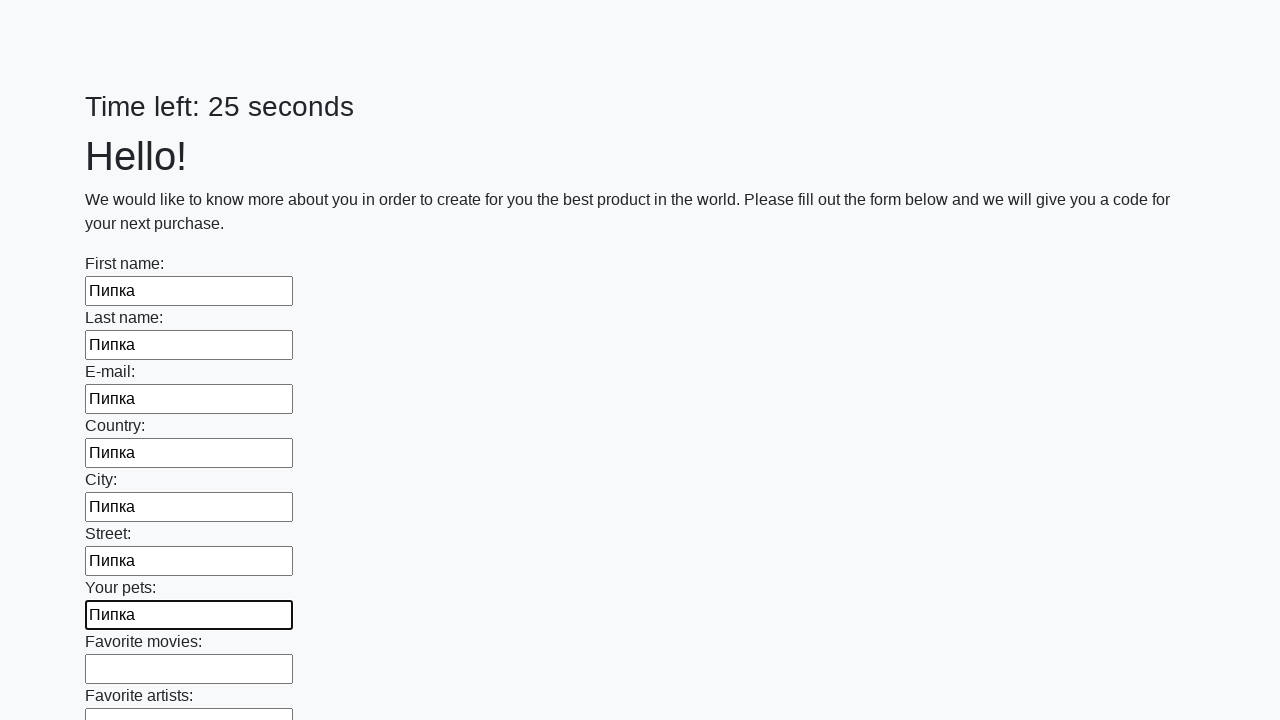

Filled input field with text 'Пипка' on input >> nth=7
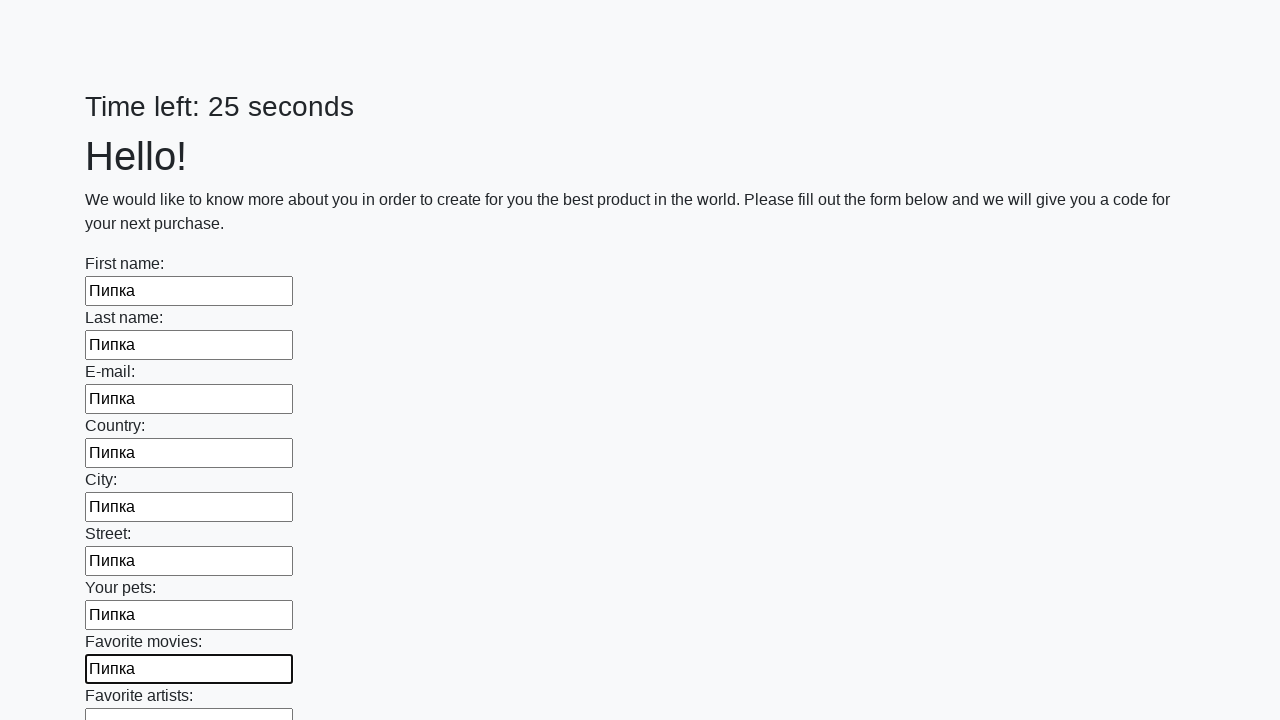

Filled input field with text 'Пипка' on input >> nth=8
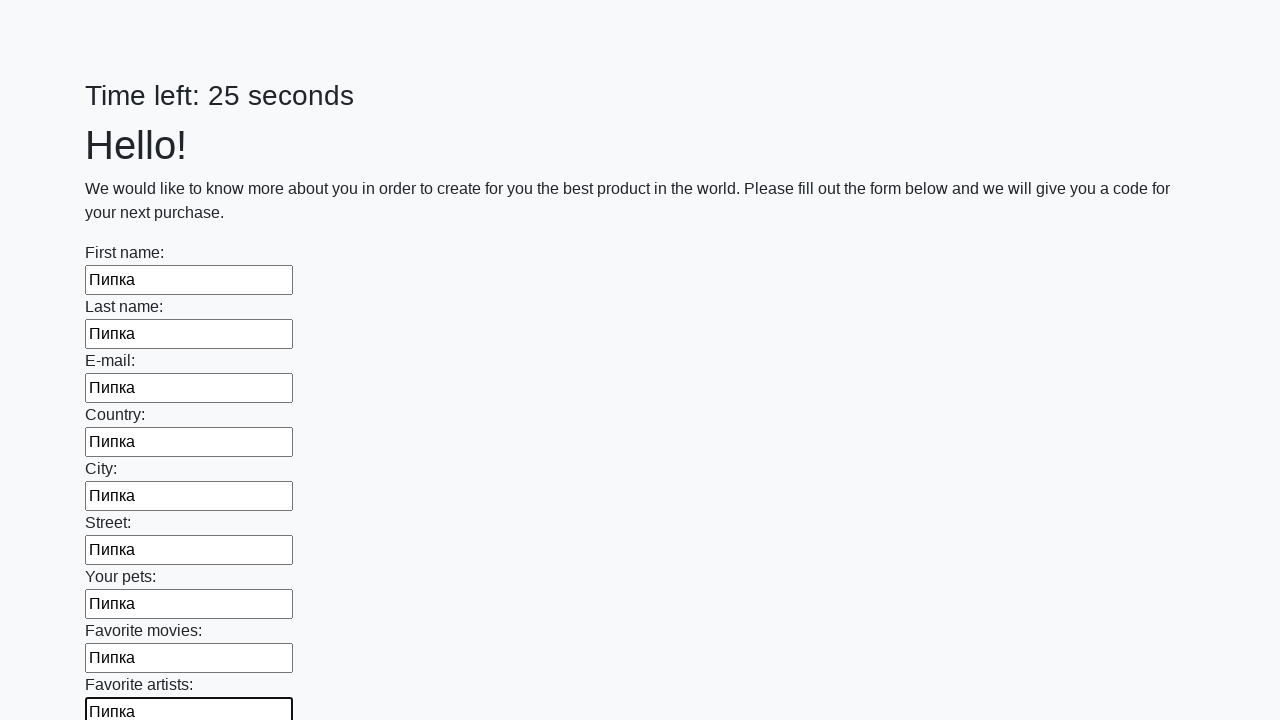

Filled input field with text 'Пипка' on input >> nth=9
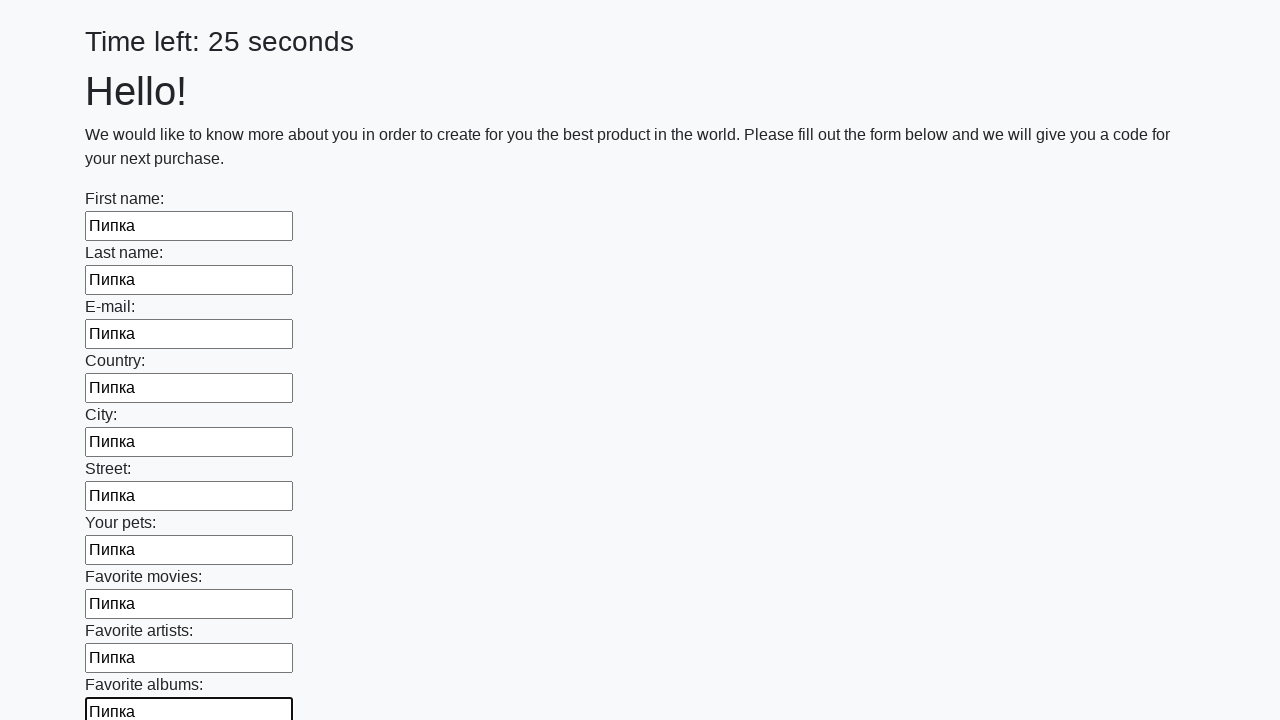

Filled input field with text 'Пипка' on input >> nth=10
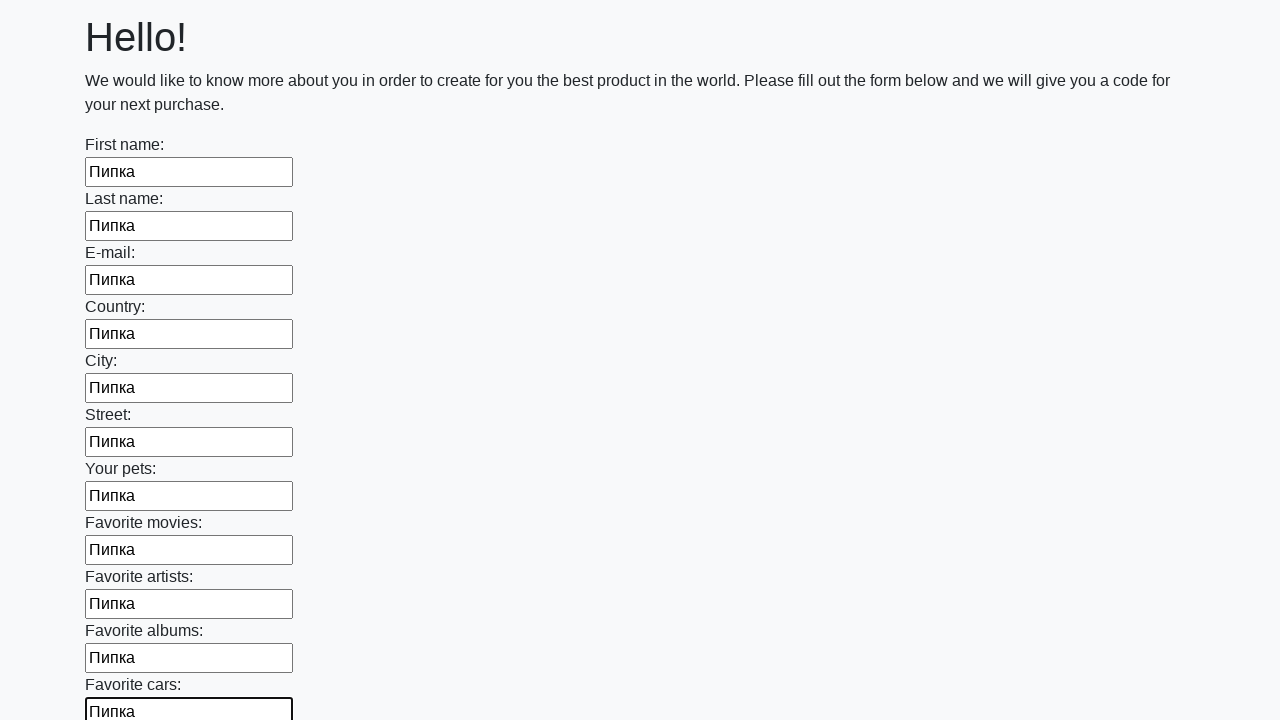

Filled input field with text 'Пипка' on input >> nth=11
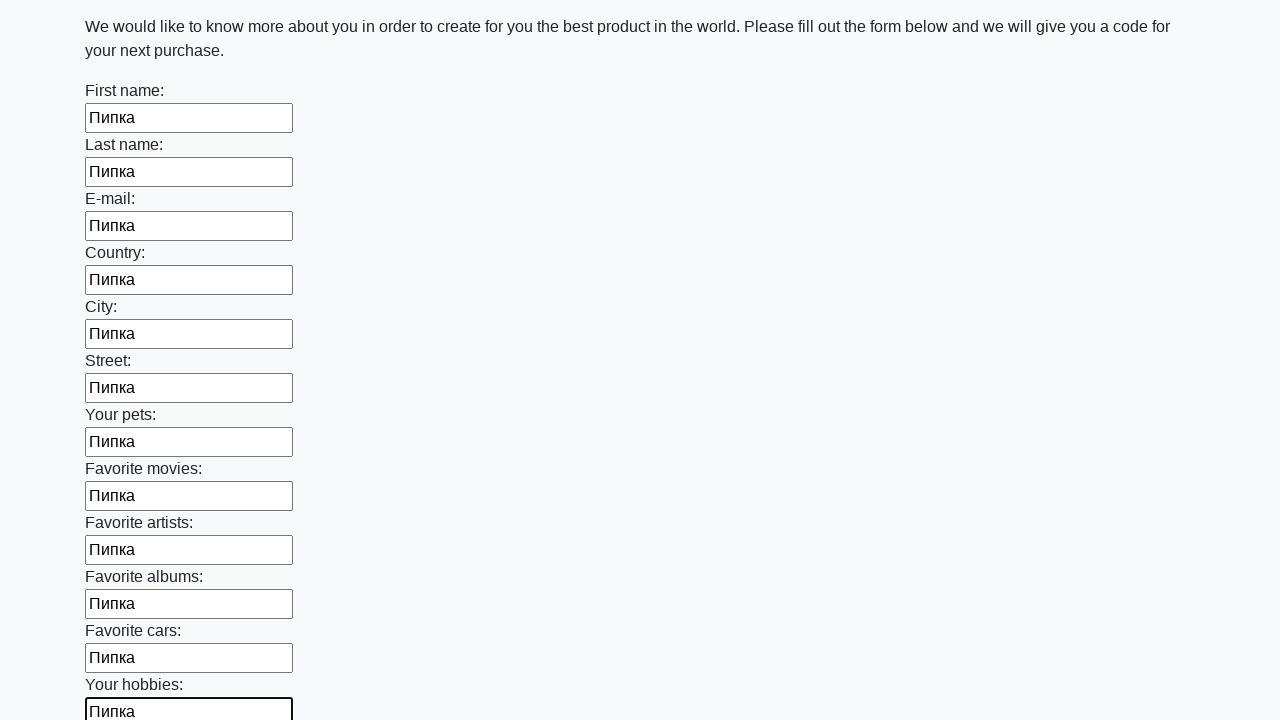

Filled input field with text 'Пипка' on input >> nth=12
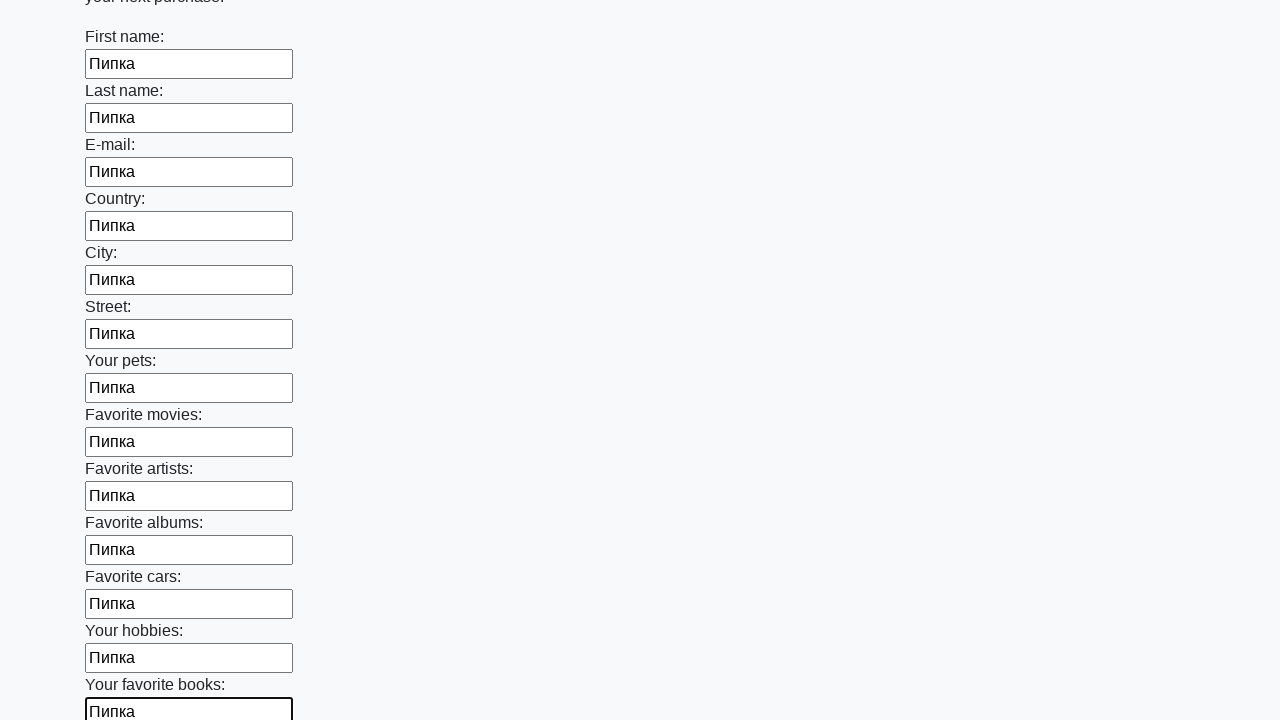

Filled input field with text 'Пипка' on input >> nth=13
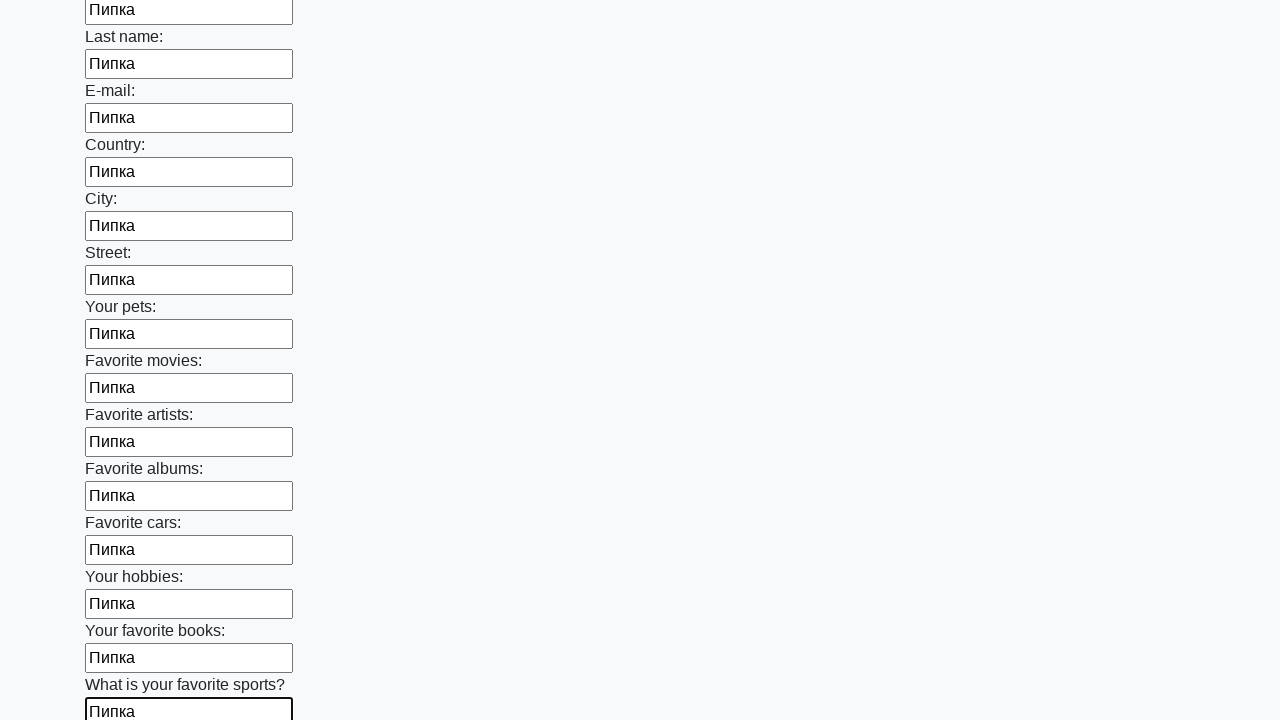

Filled input field with text 'Пипка' on input >> nth=14
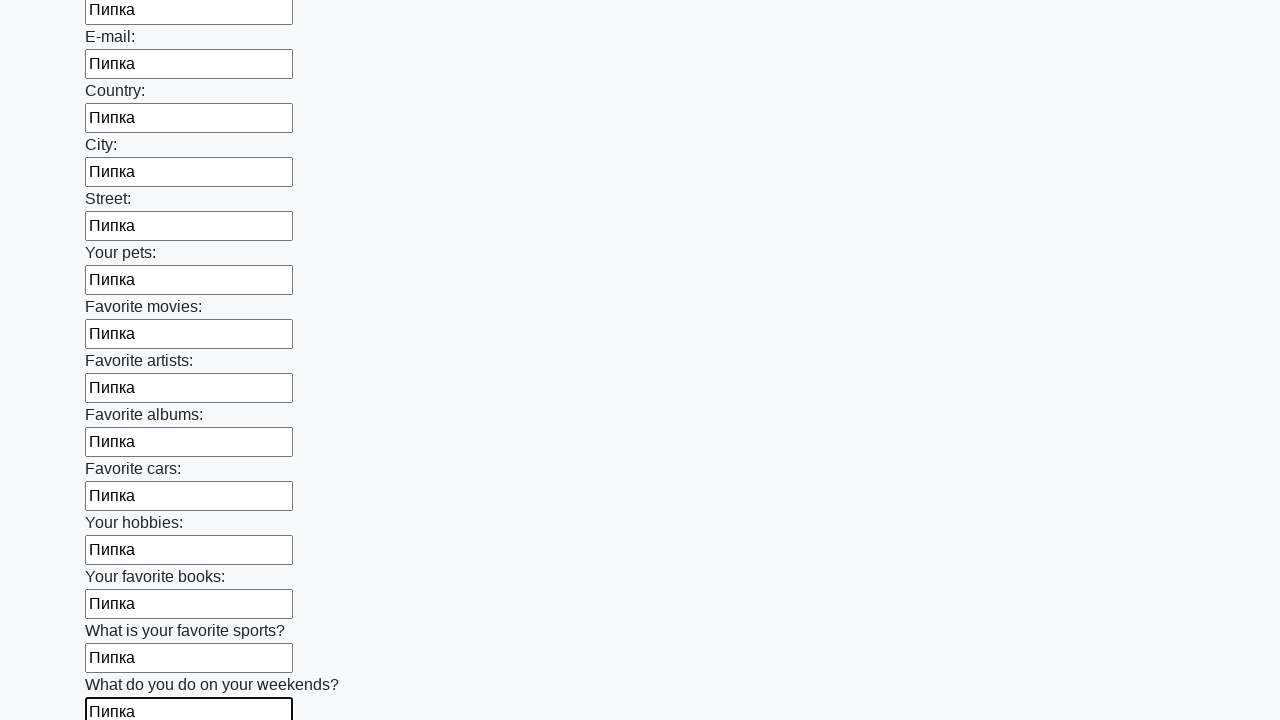

Filled input field with text 'Пипка' on input >> nth=15
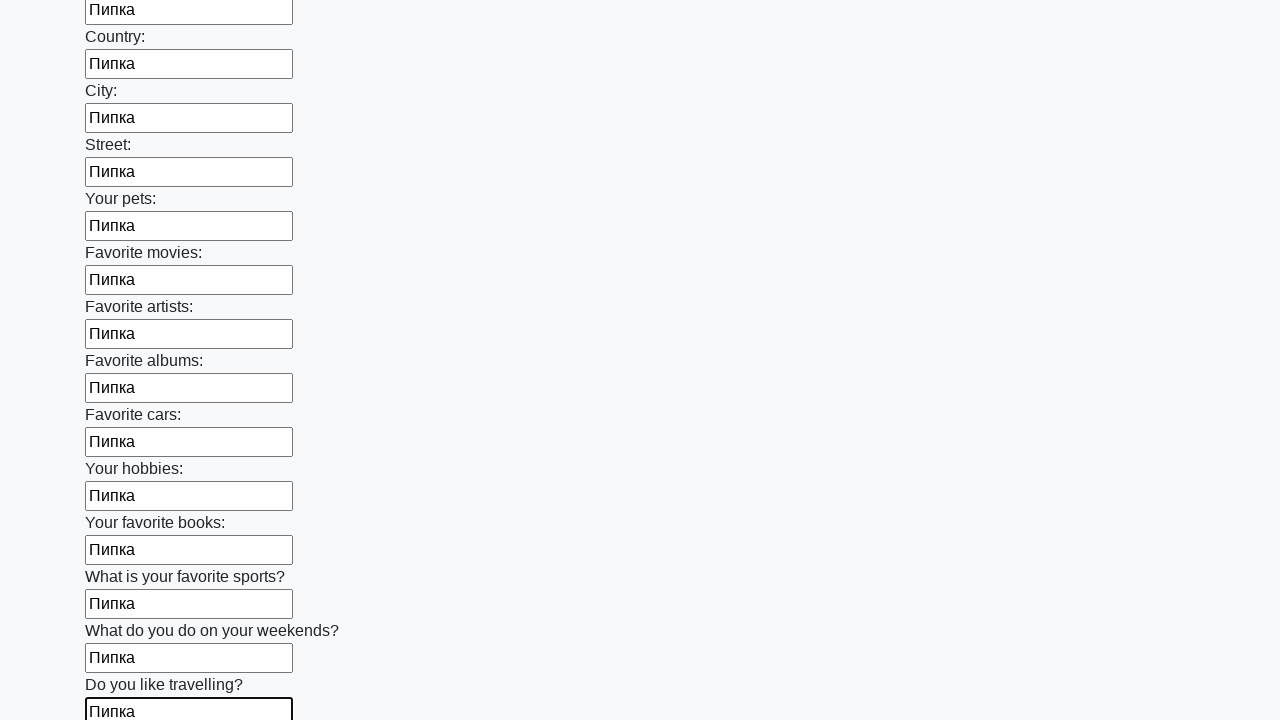

Filled input field with text 'Пипка' on input >> nth=16
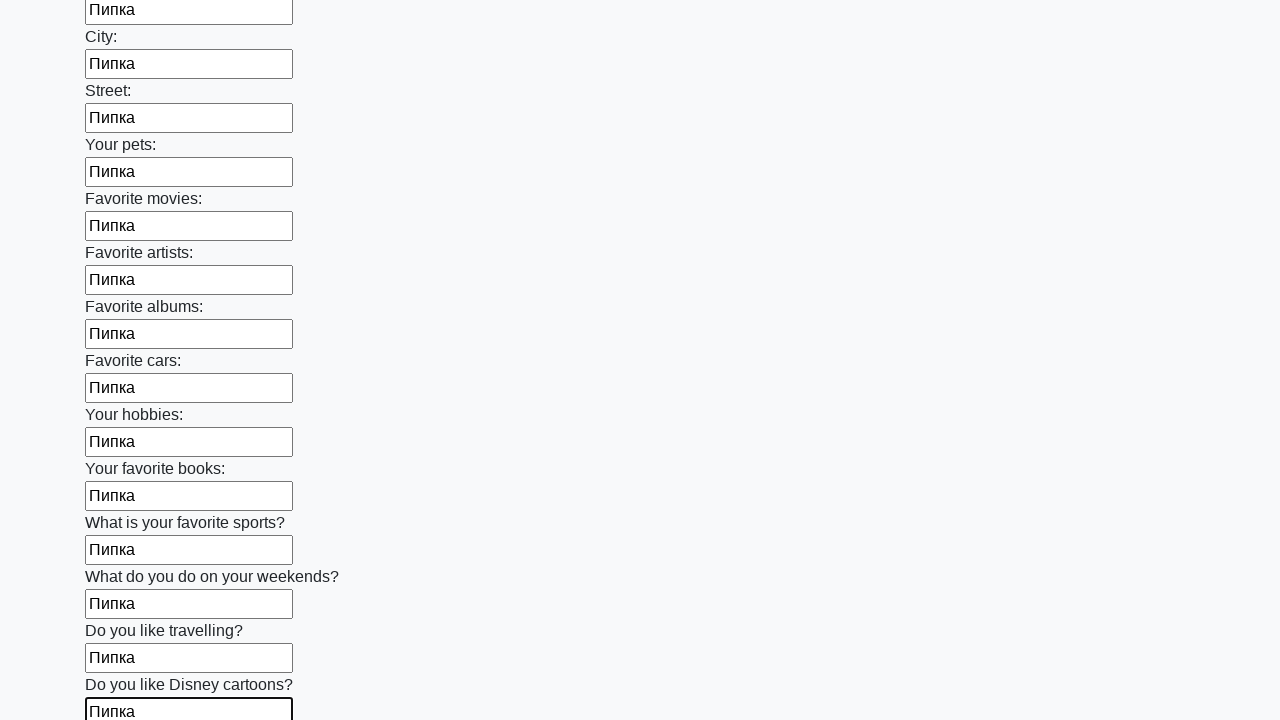

Filled input field with text 'Пипка' on input >> nth=17
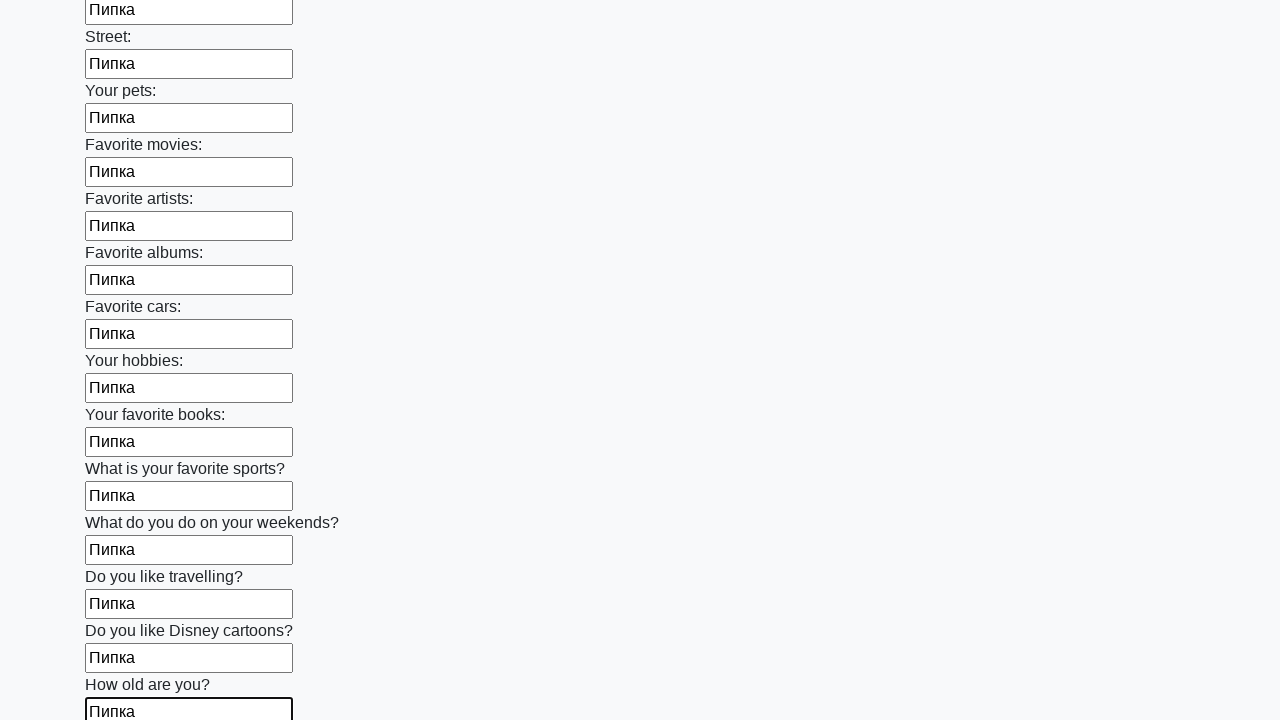

Filled input field with text 'Пипка' on input >> nth=18
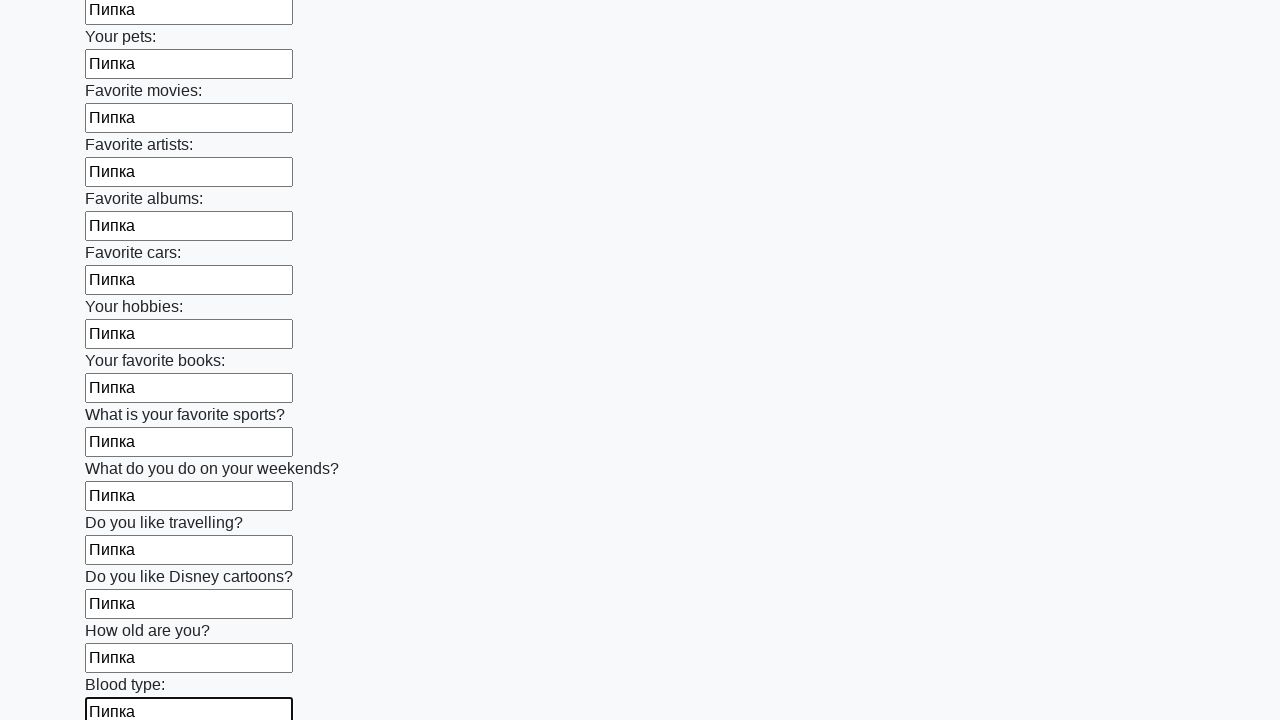

Filled input field with text 'Пипка' on input >> nth=19
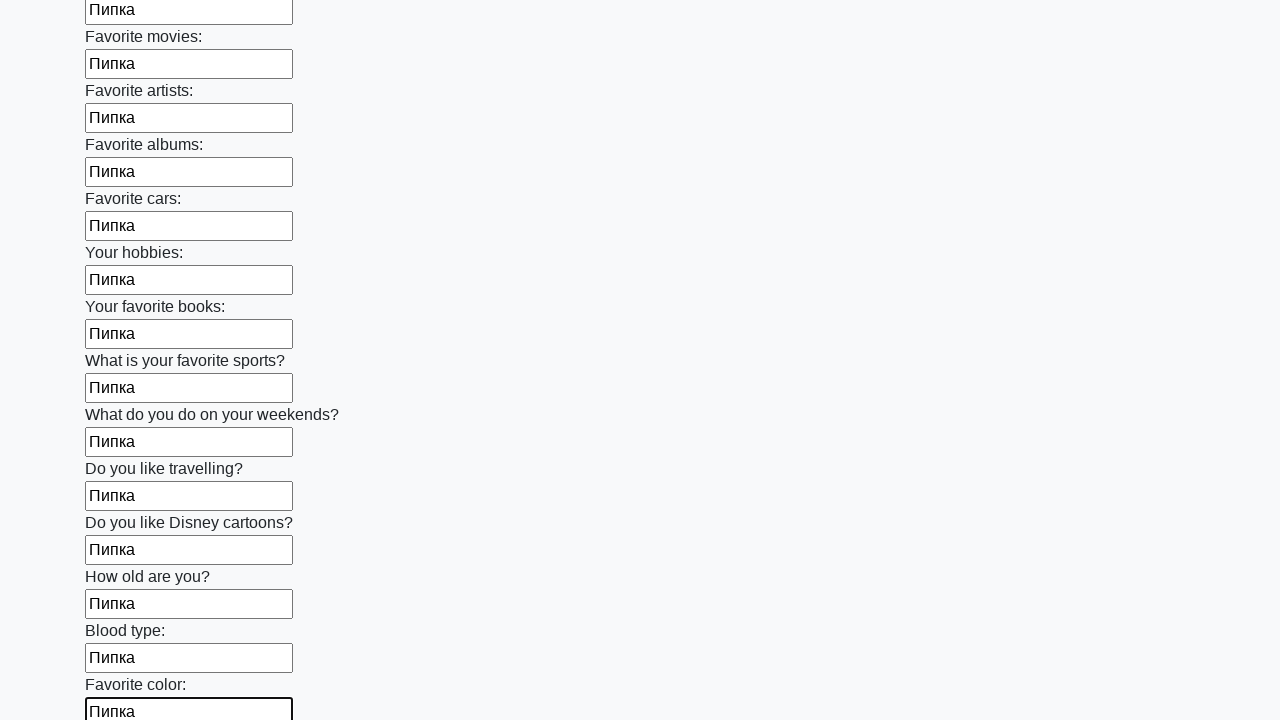

Filled input field with text 'Пипка' on input >> nth=20
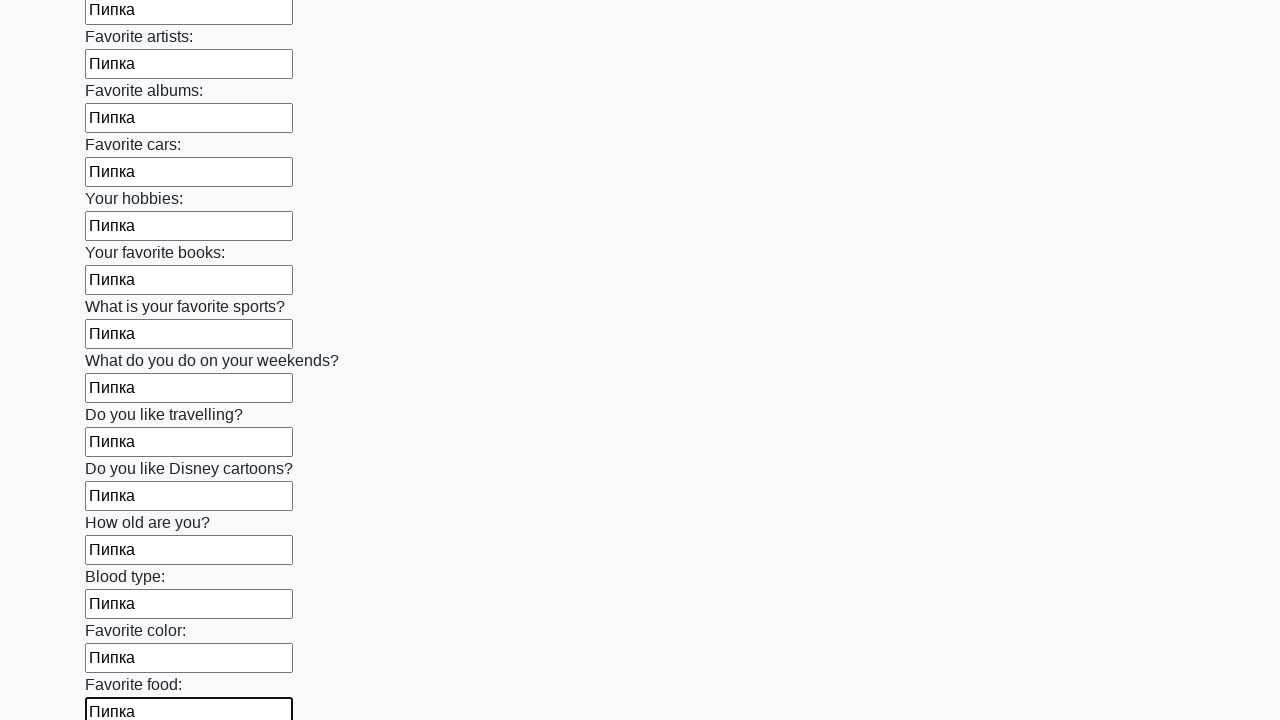

Filled input field with text 'Пипка' on input >> nth=21
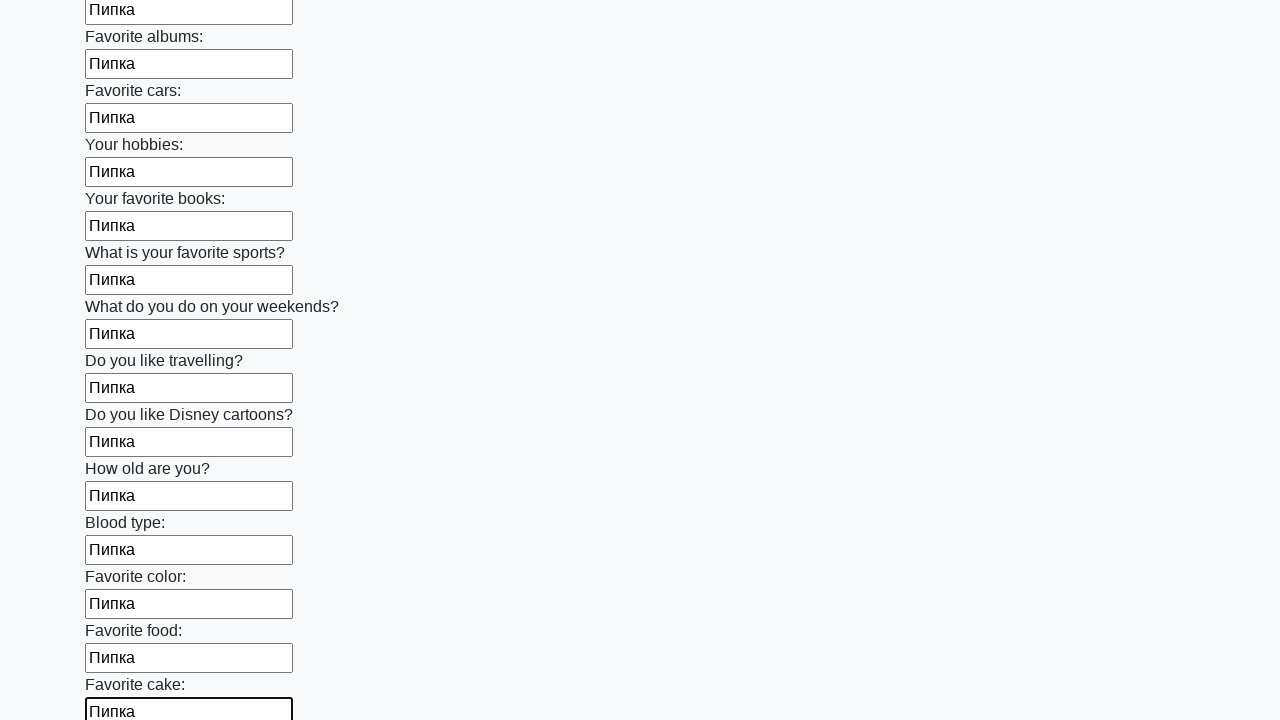

Filled input field with text 'Пипка' on input >> nth=22
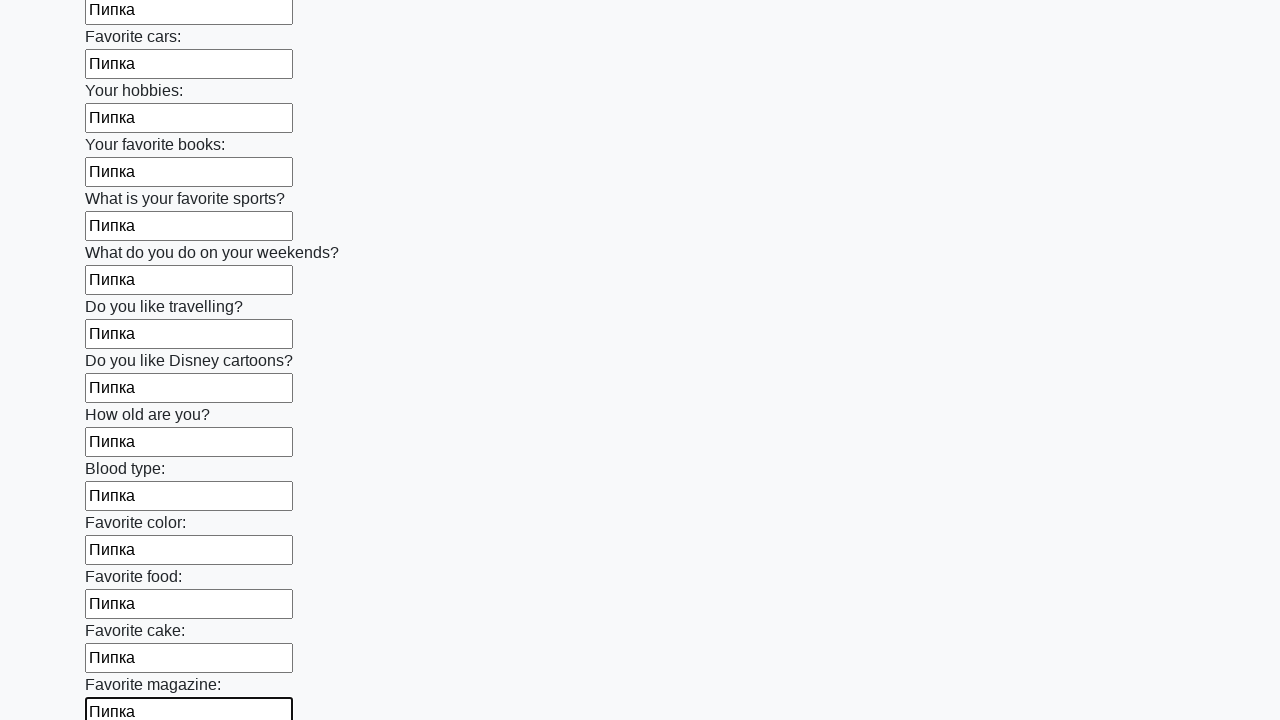

Filled input field with text 'Пипка' on input >> nth=23
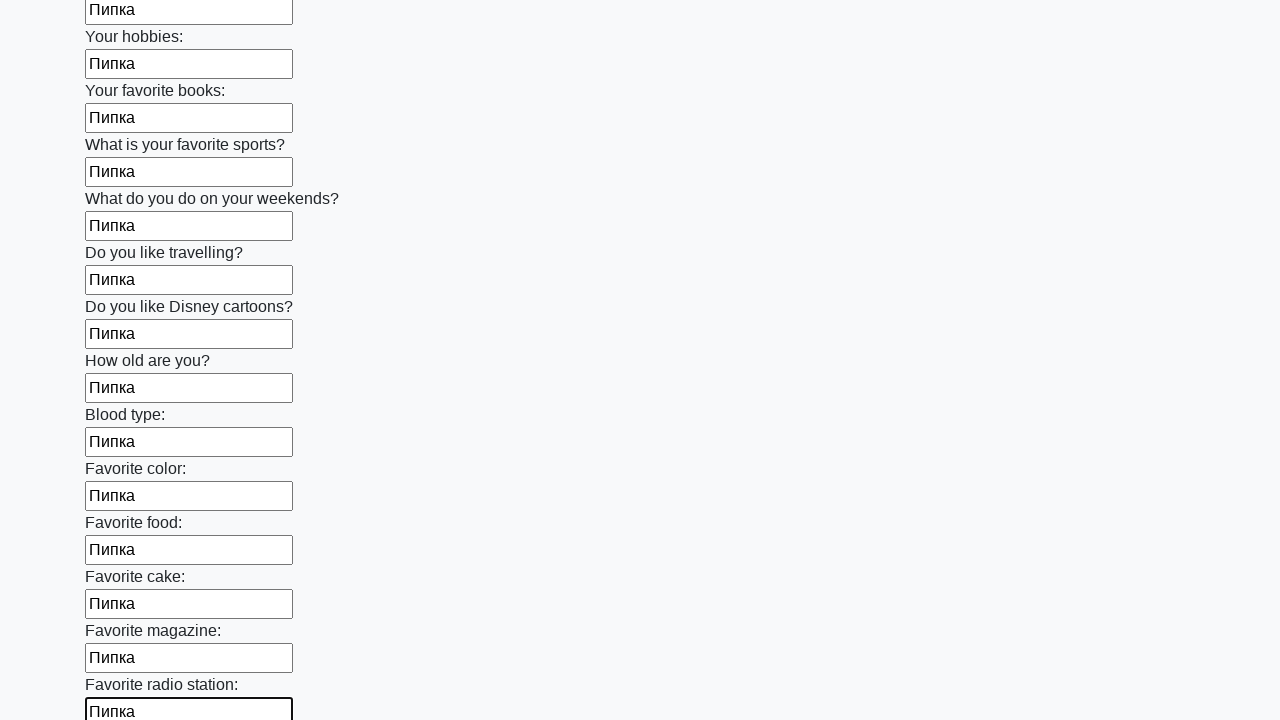

Filled input field with text 'Пипка' on input >> nth=24
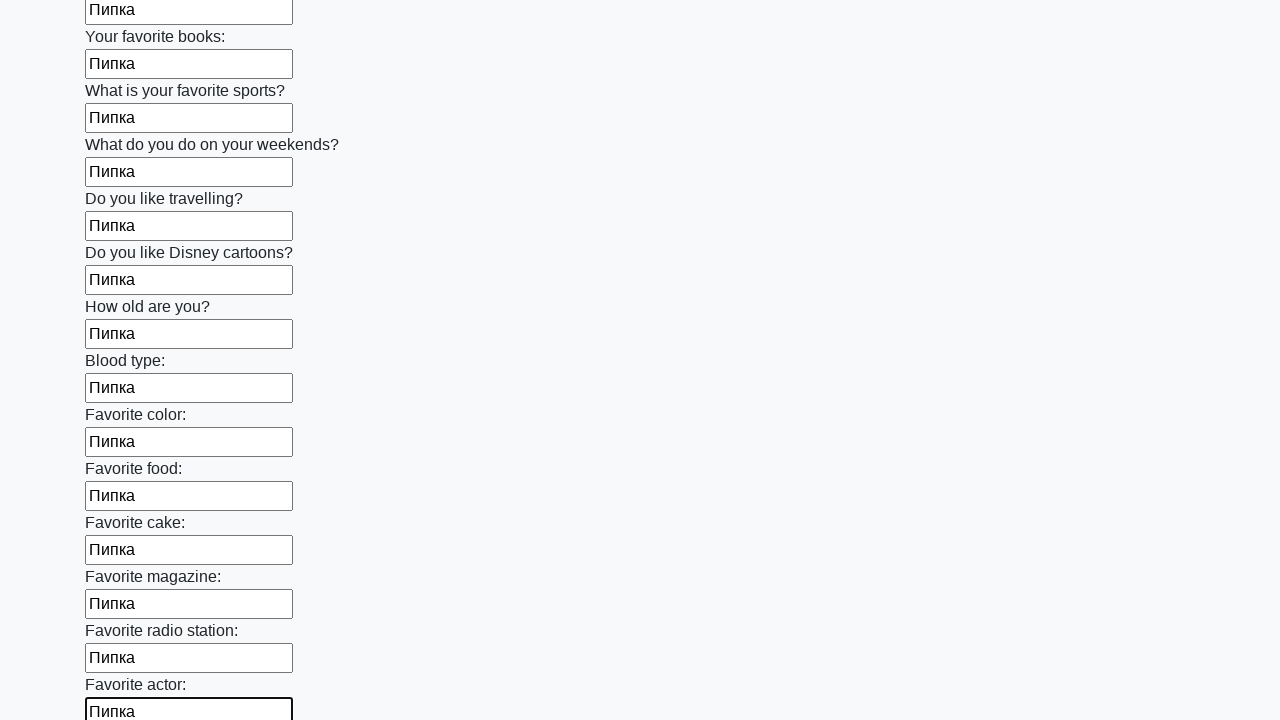

Filled input field with text 'Пипка' on input >> nth=25
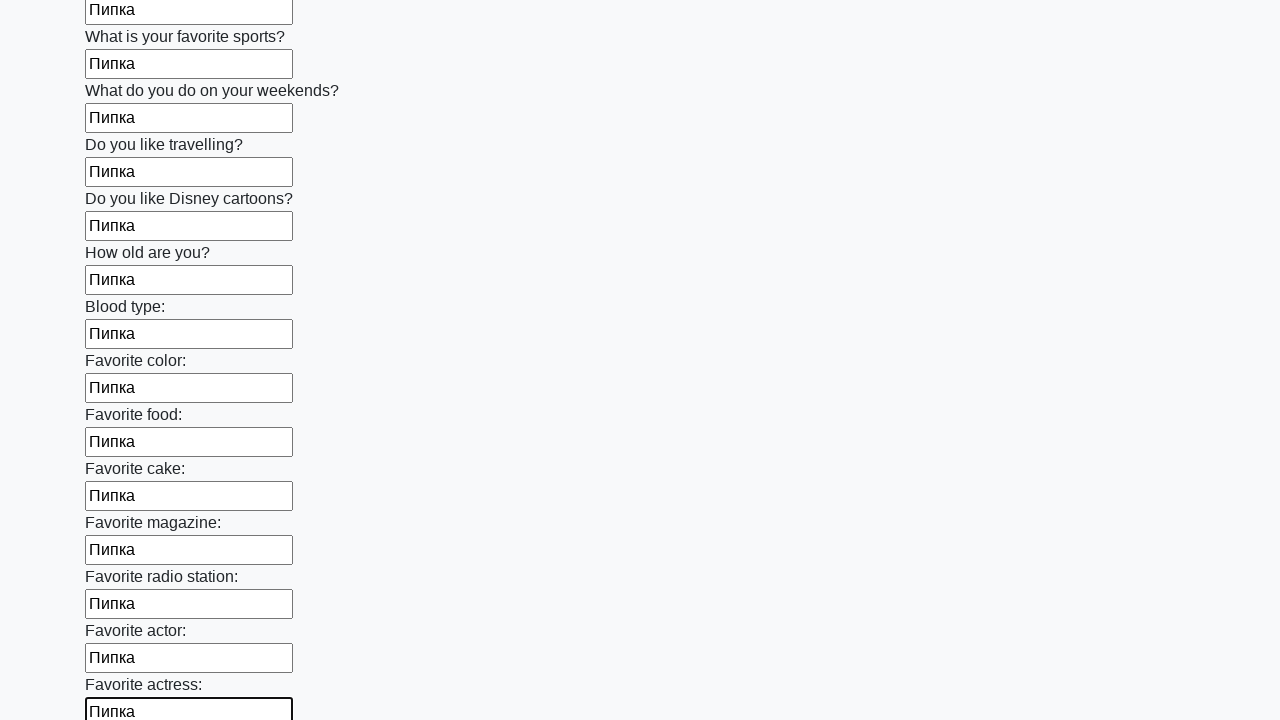

Filled input field with text 'Пипка' on input >> nth=26
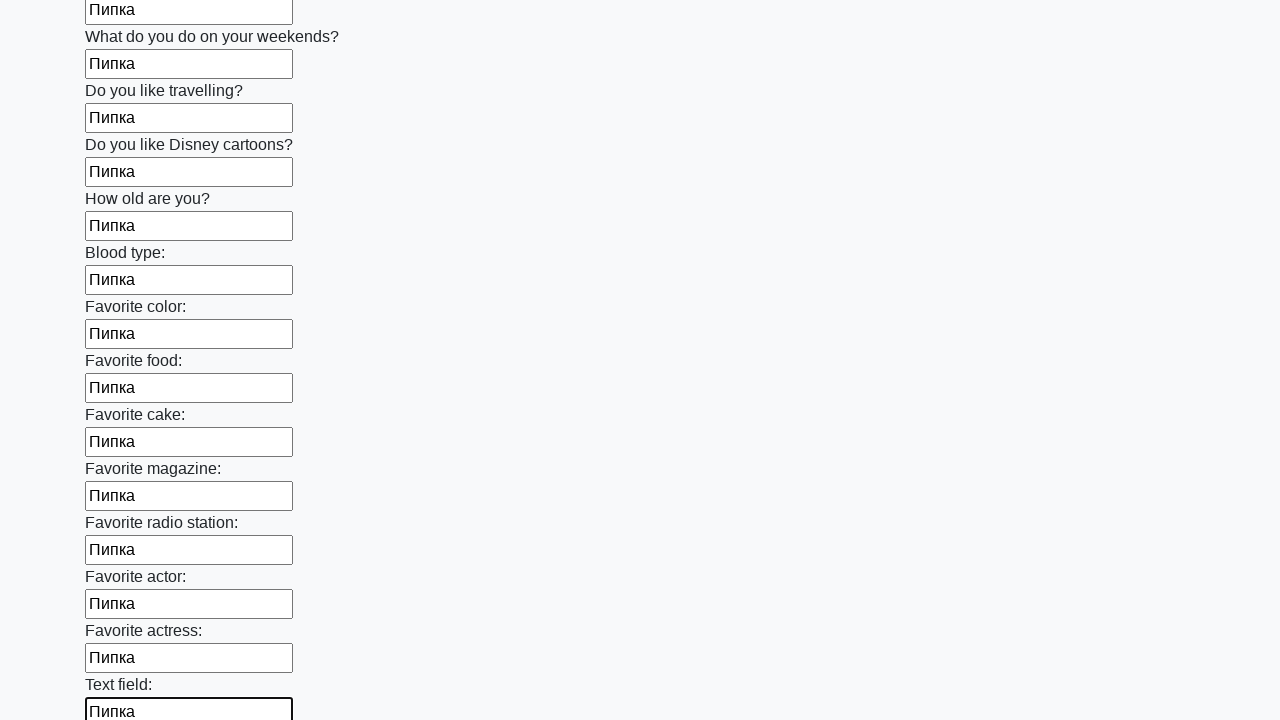

Filled input field with text 'Пипка' on input >> nth=27
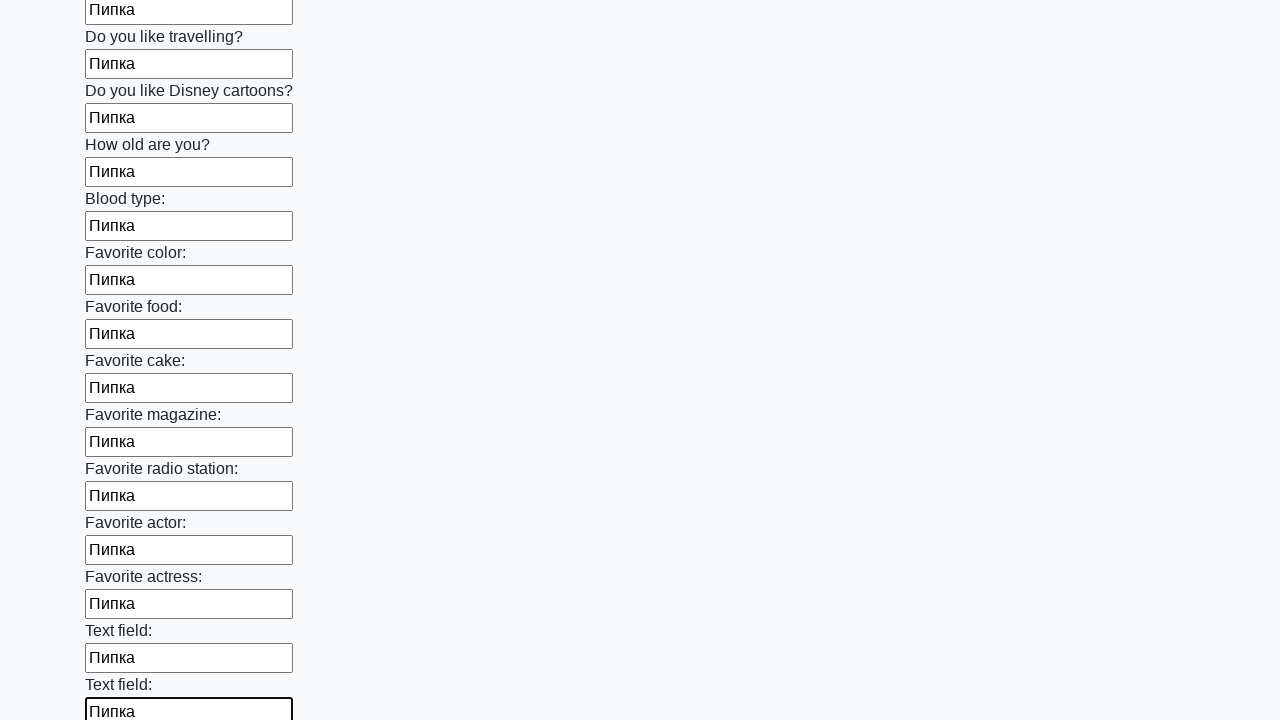

Filled input field with text 'Пипка' on input >> nth=28
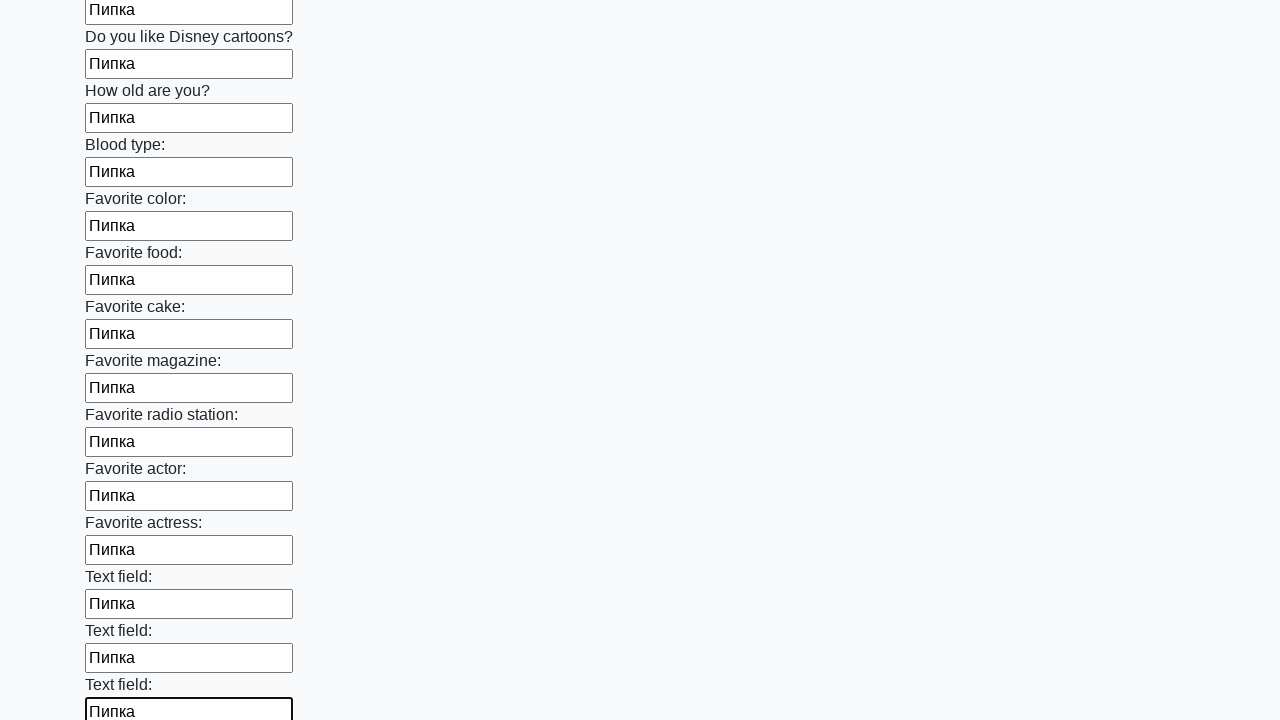

Filled input field with text 'Пипка' on input >> nth=29
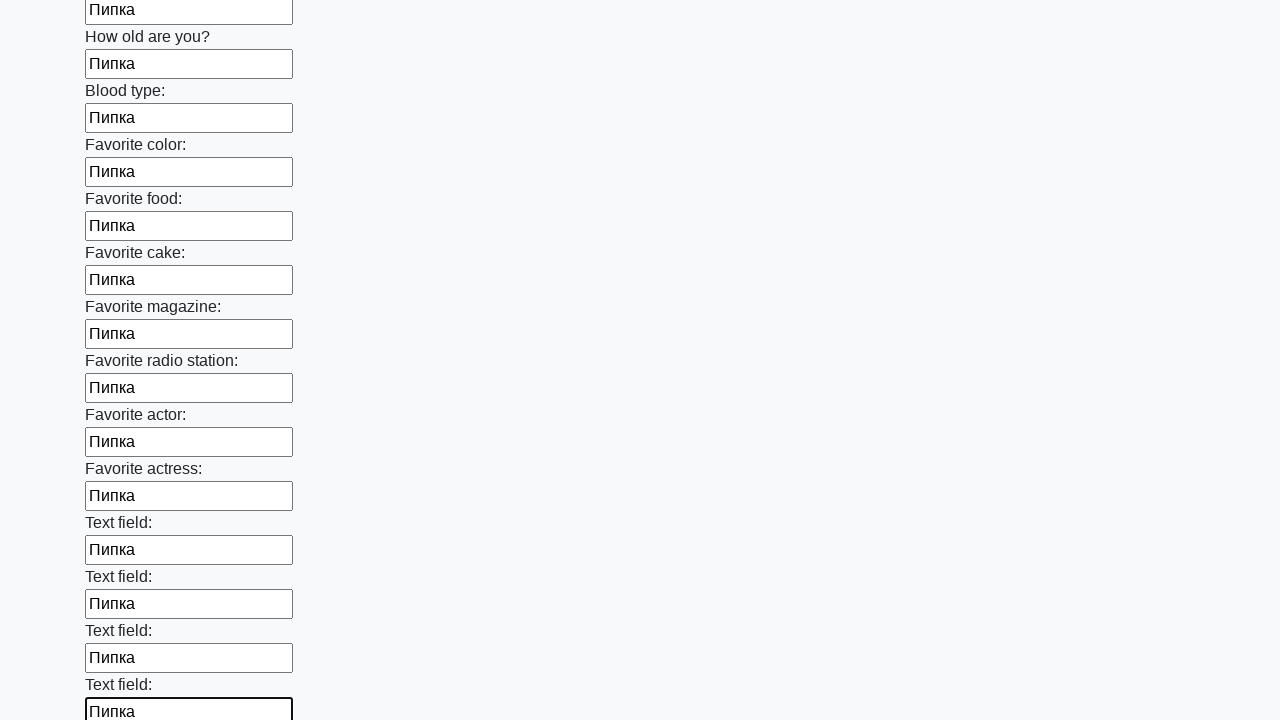

Filled input field with text 'Пипка' on input >> nth=30
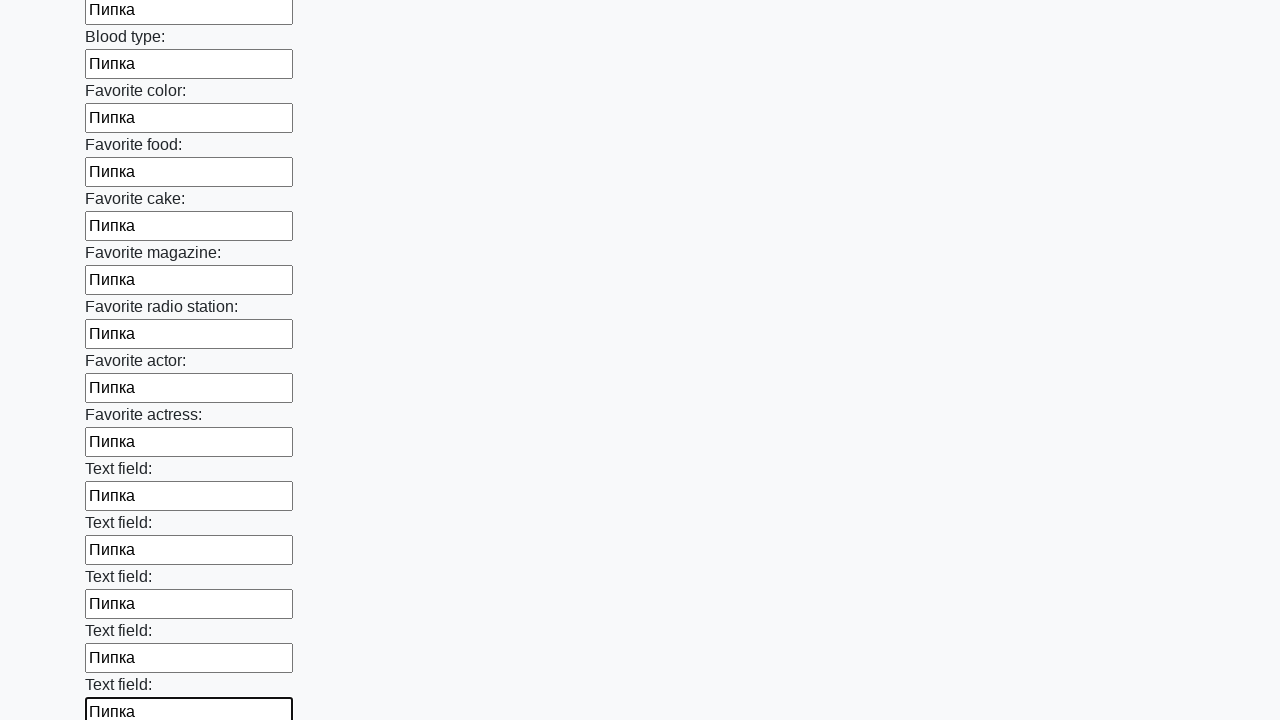

Filled input field with text 'Пипка' on input >> nth=31
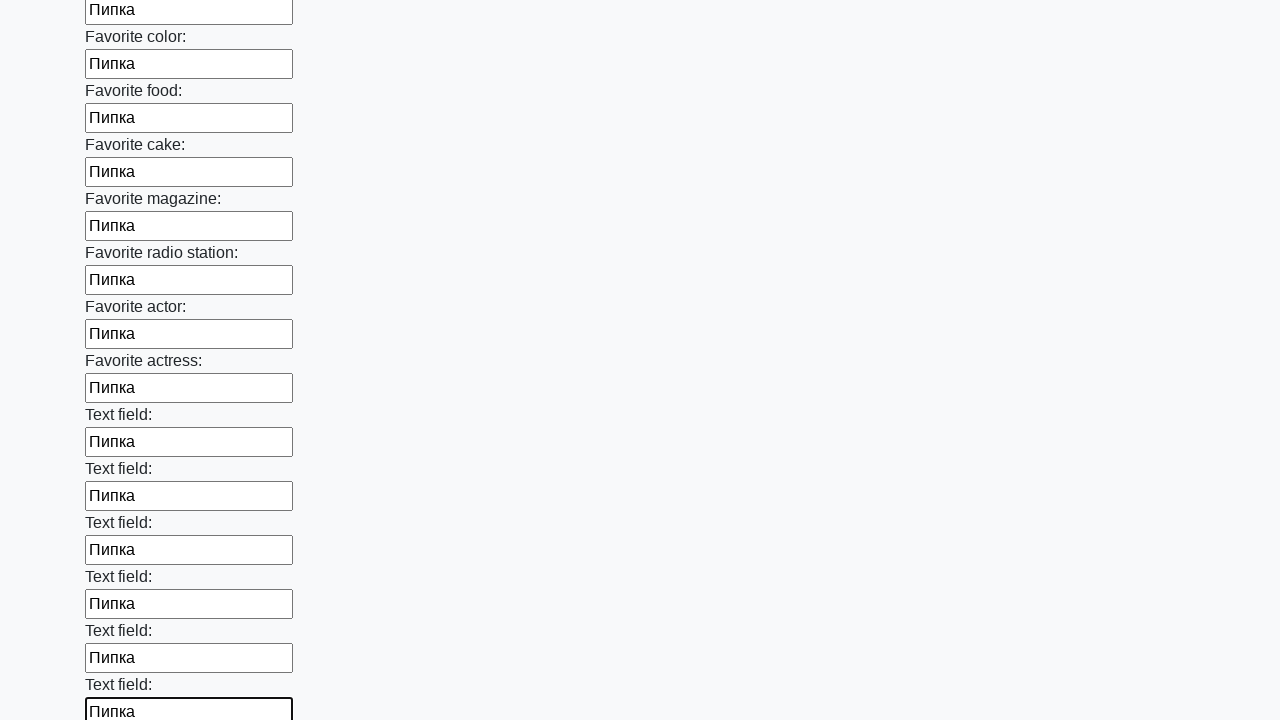

Filled input field with text 'Пипка' on input >> nth=32
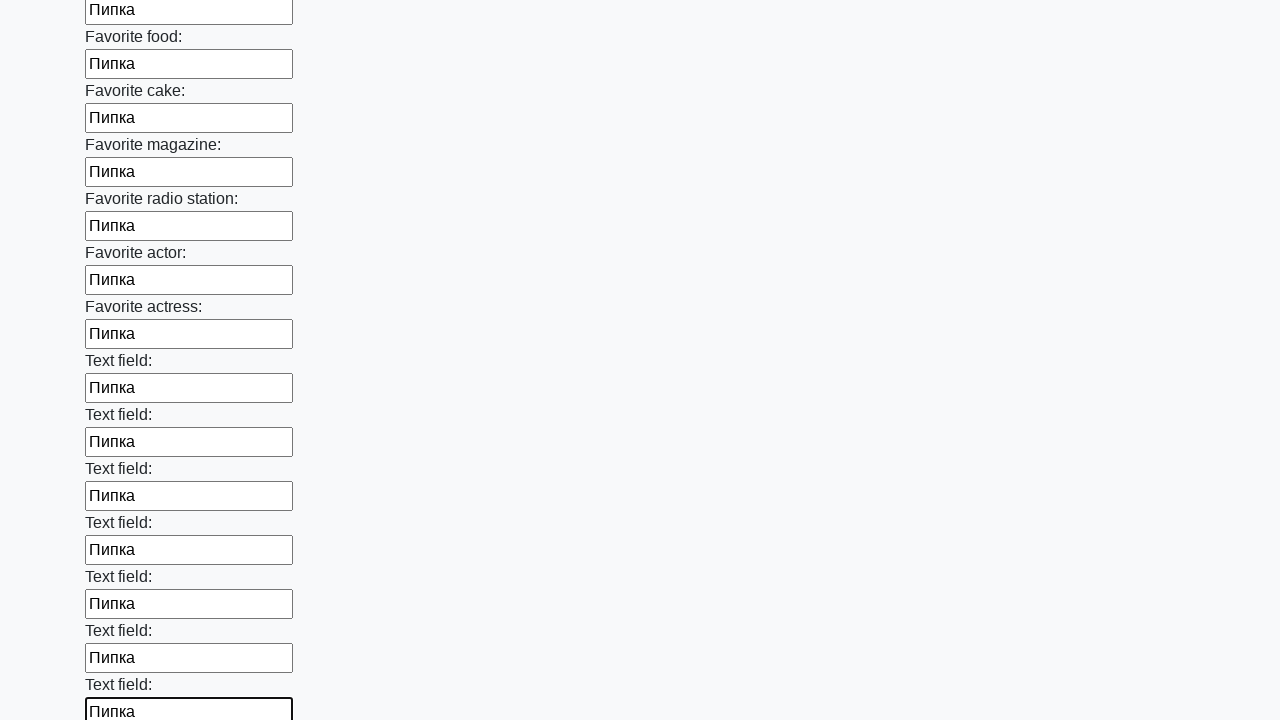

Filled input field with text 'Пипка' on input >> nth=33
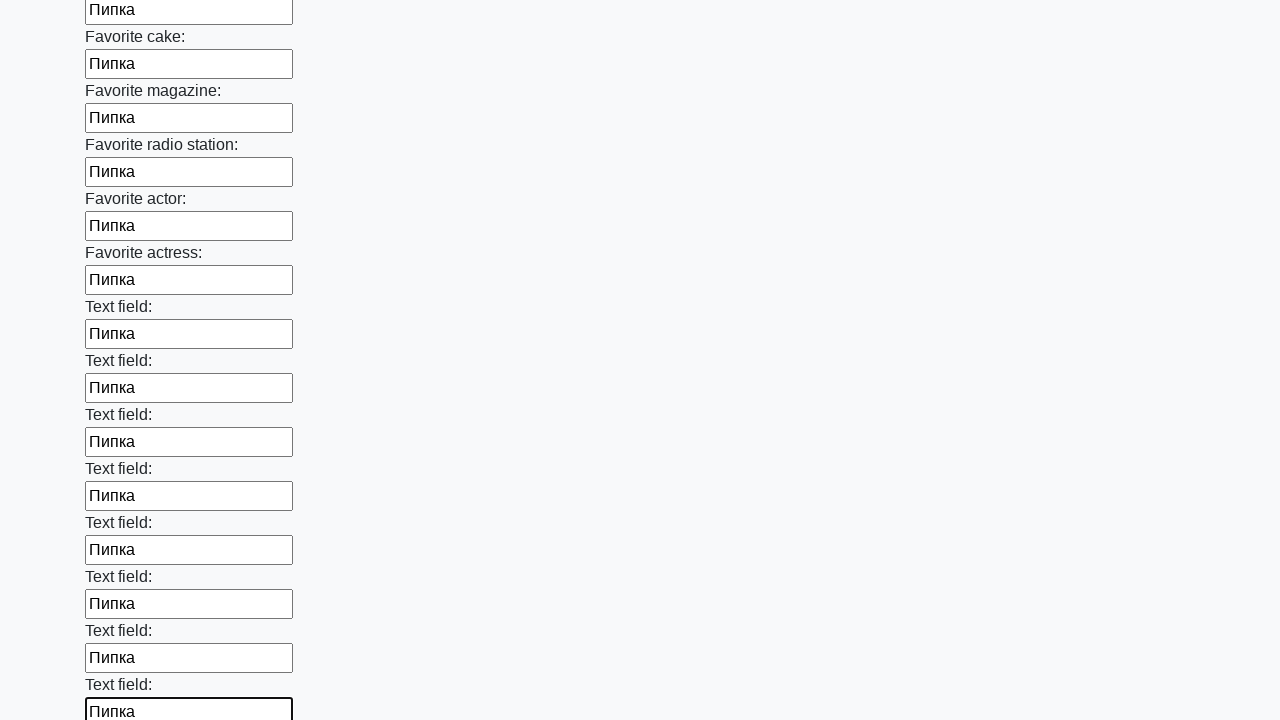

Filled input field with text 'Пипка' on input >> nth=34
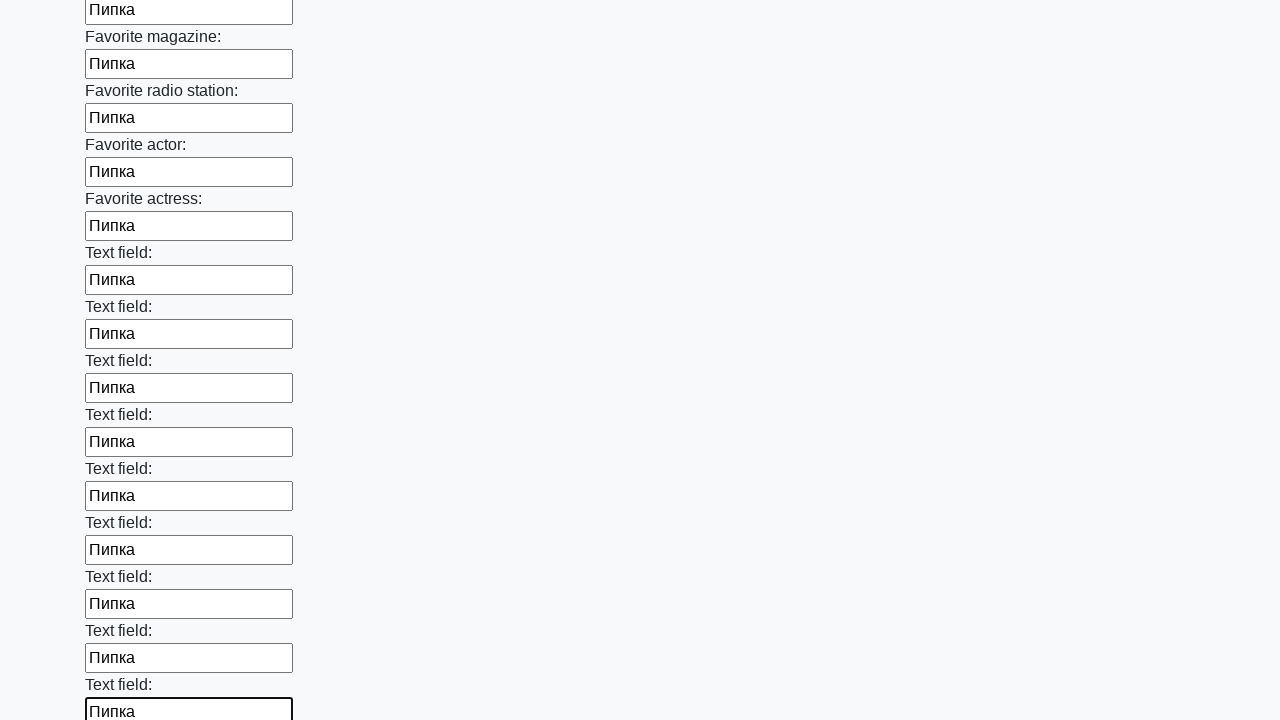

Filled input field with text 'Пипка' on input >> nth=35
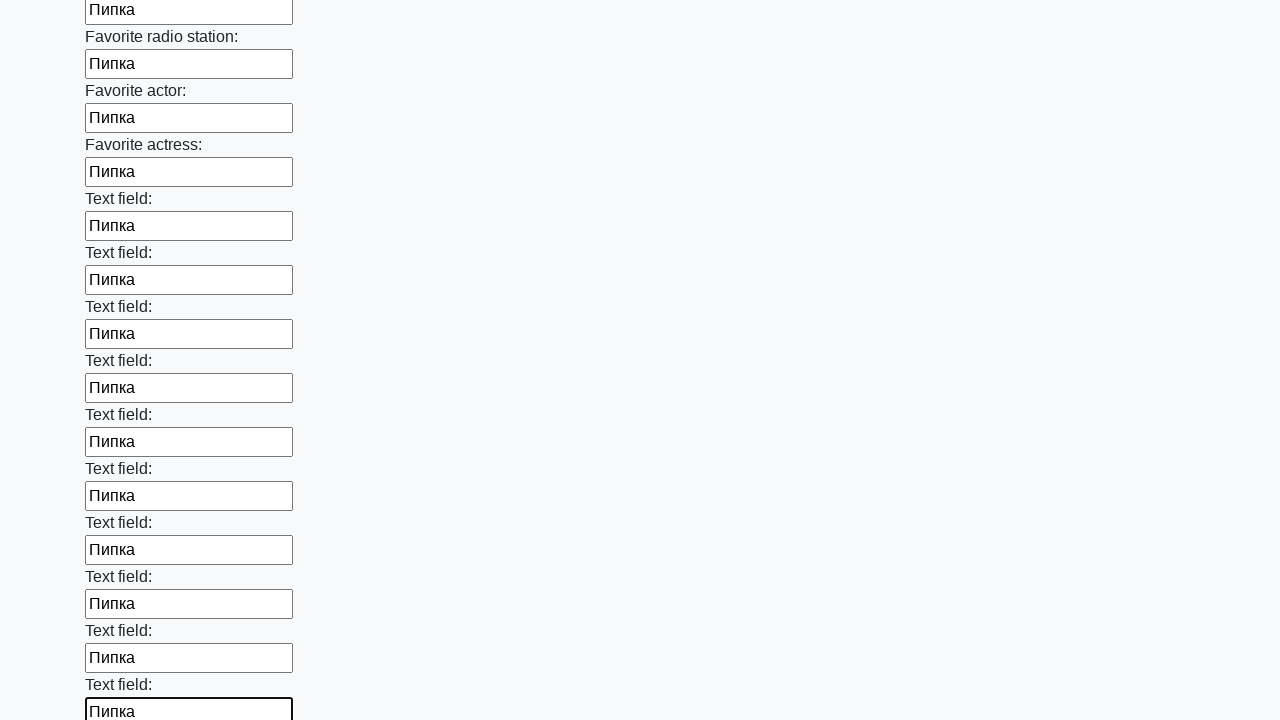

Filled input field with text 'Пипка' on input >> nth=36
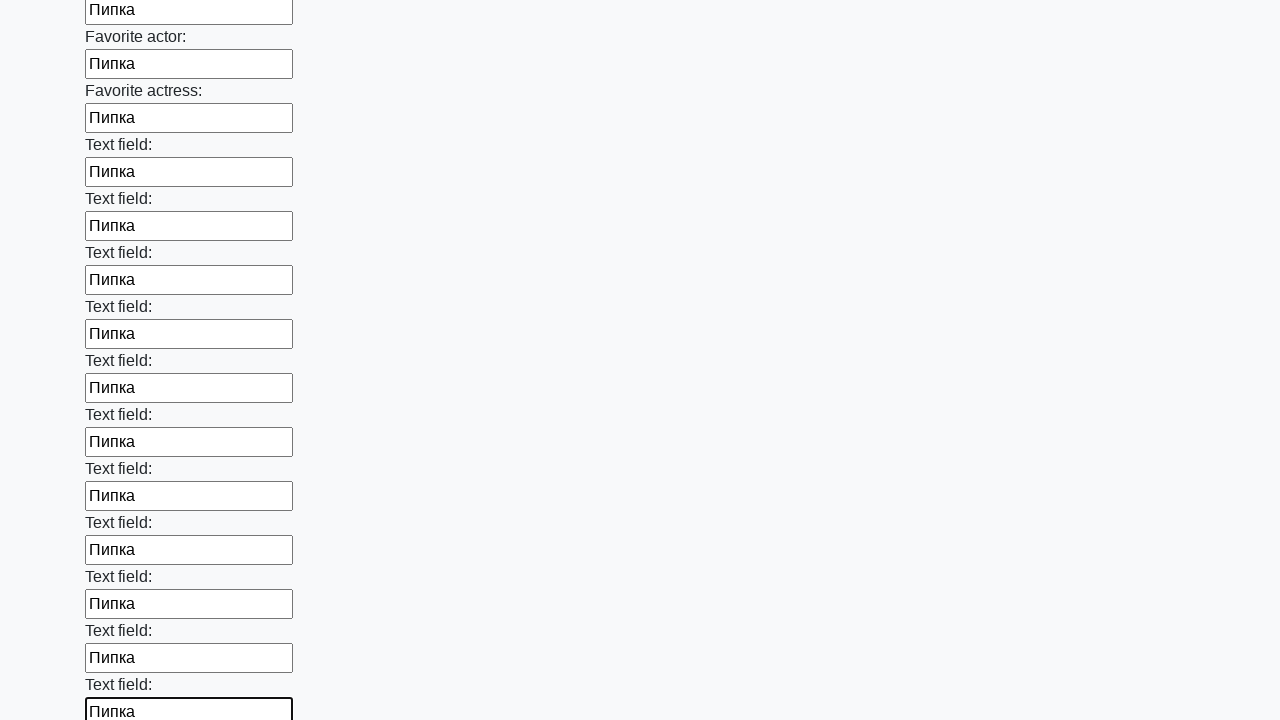

Filled input field with text 'Пипка' on input >> nth=37
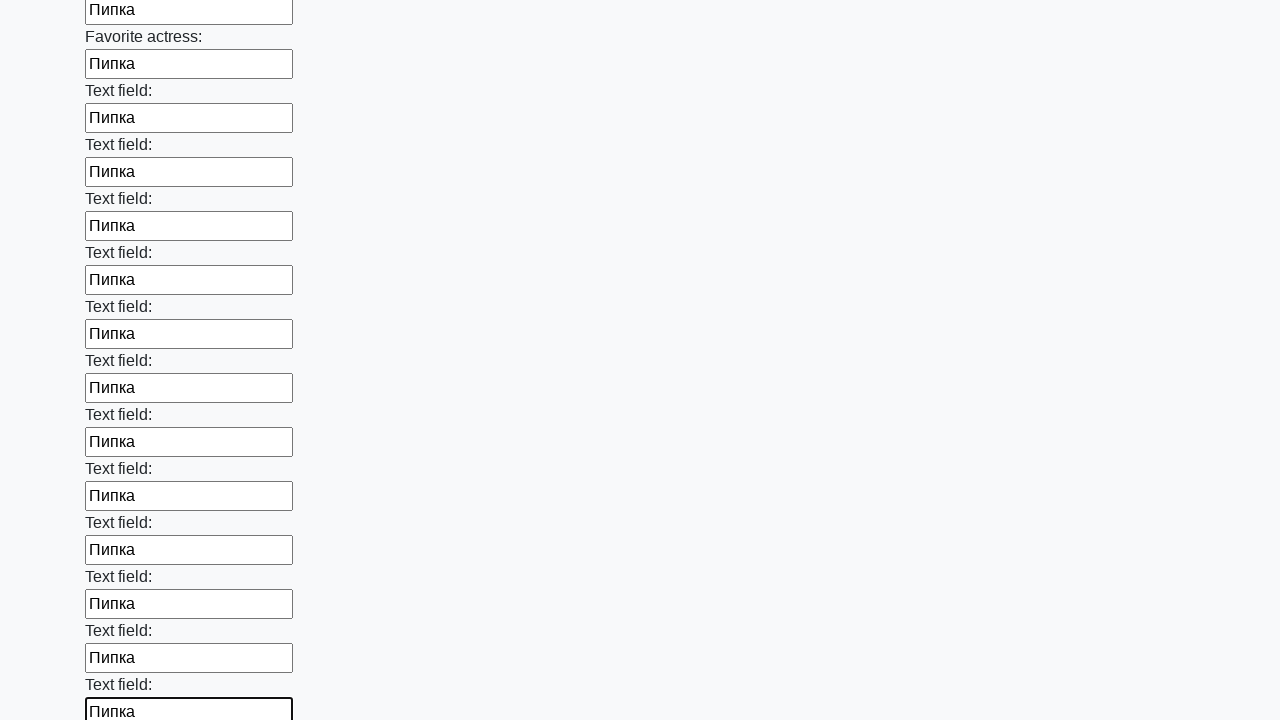

Filled input field with text 'Пипка' on input >> nth=38
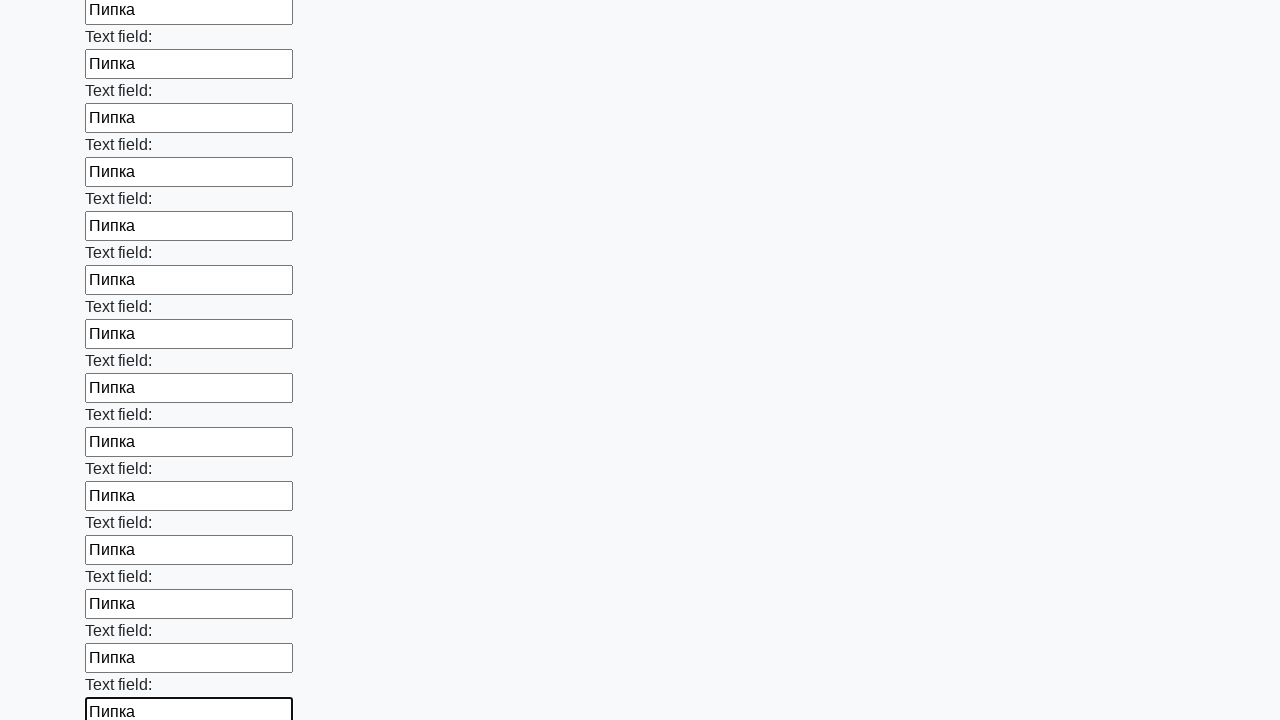

Filled input field with text 'Пипка' on input >> nth=39
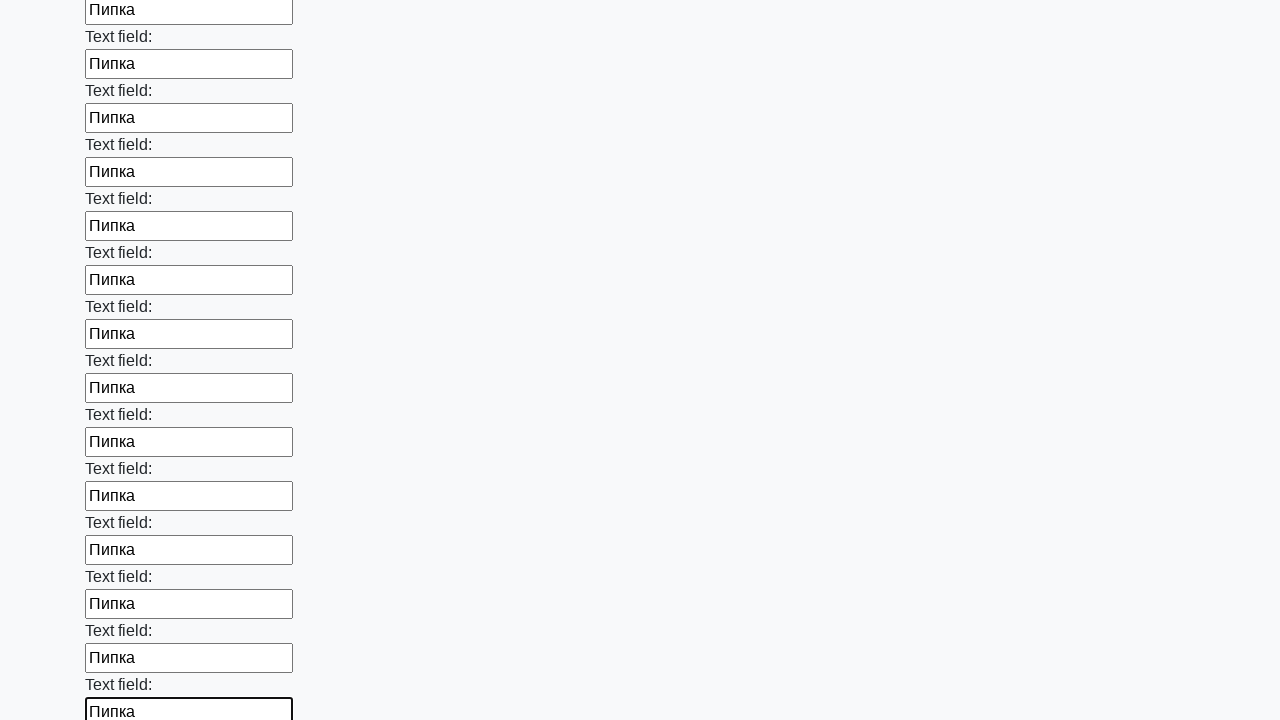

Filled input field with text 'Пипка' on input >> nth=40
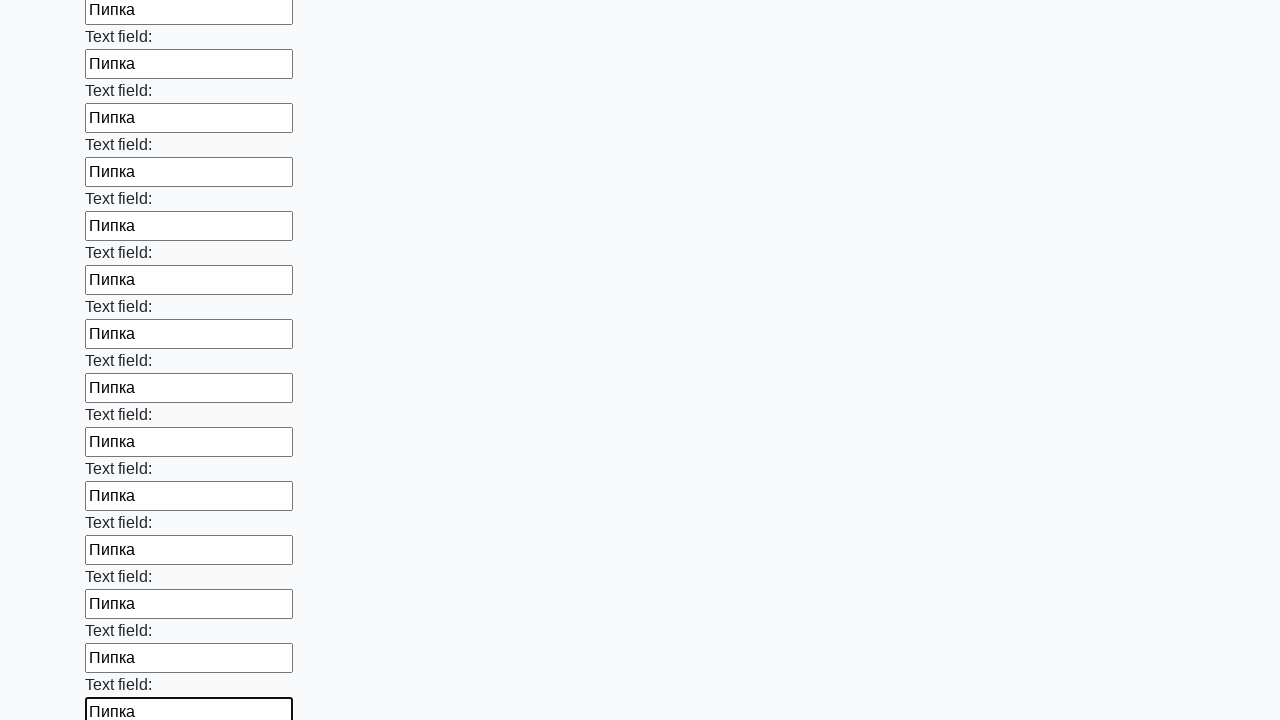

Filled input field with text 'Пипка' on input >> nth=41
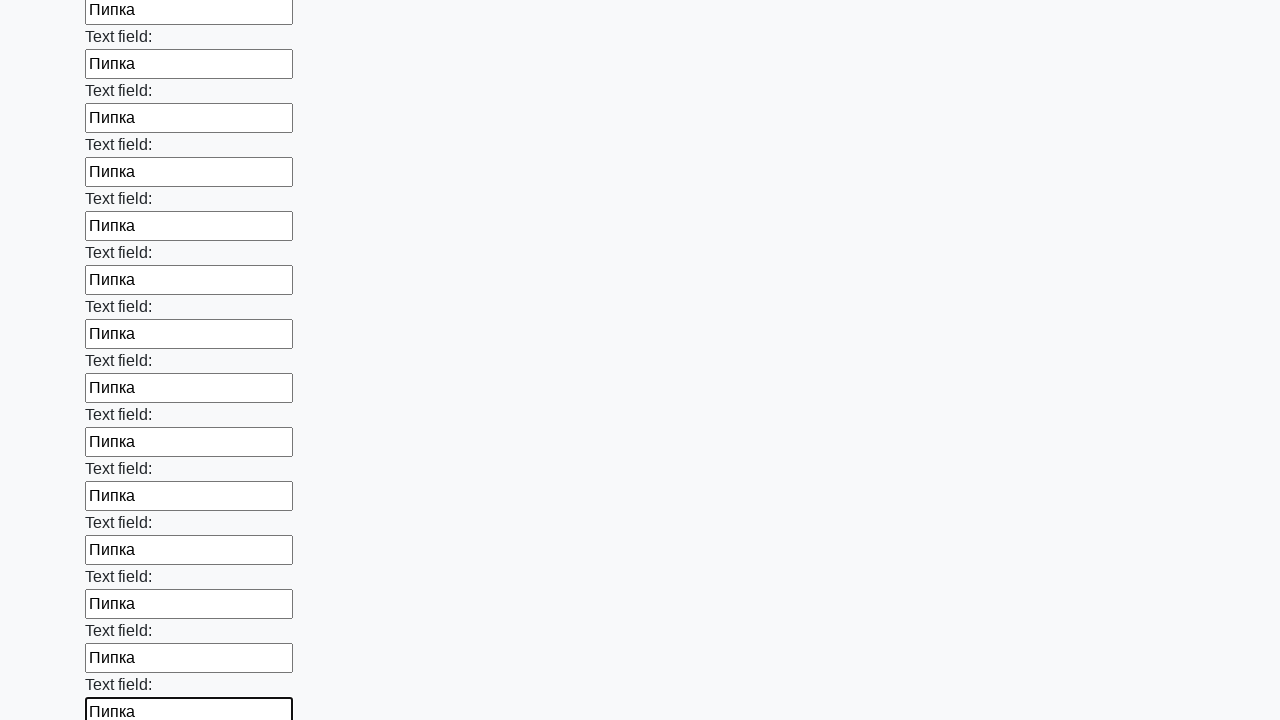

Filled input field with text 'Пипка' on input >> nth=42
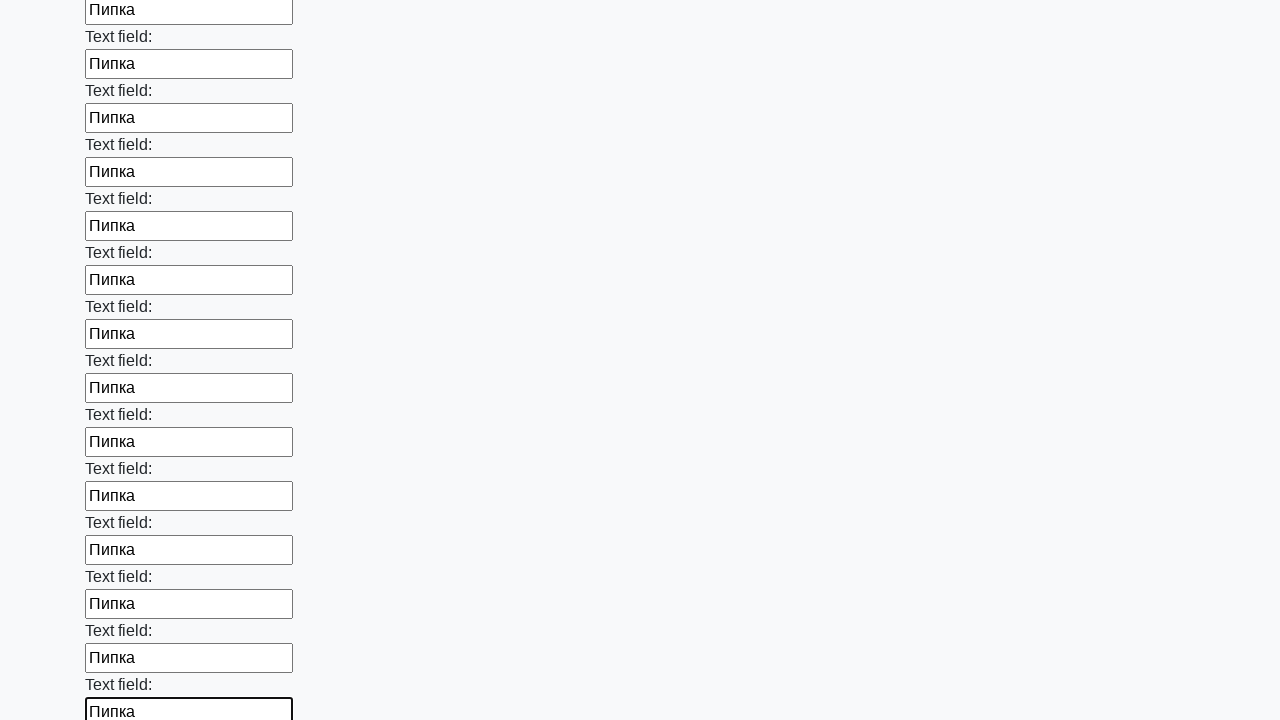

Filled input field with text 'Пипка' on input >> nth=43
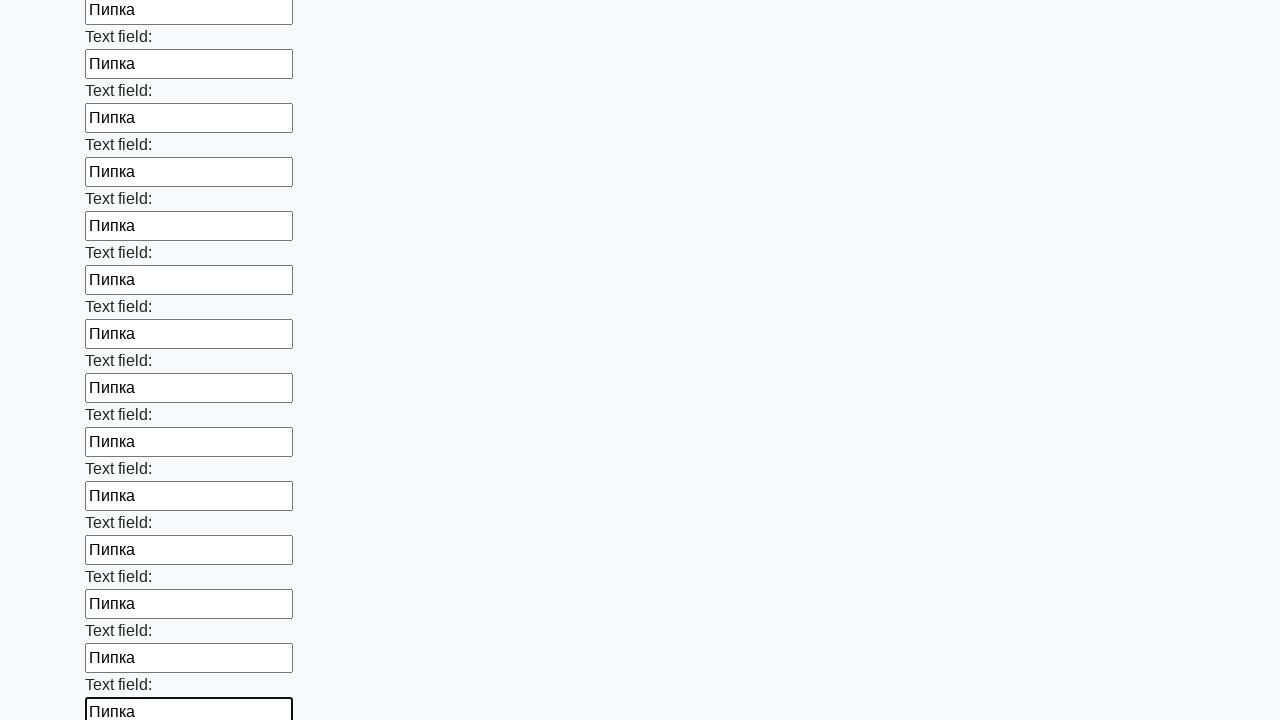

Filled input field with text 'Пипка' on input >> nth=44
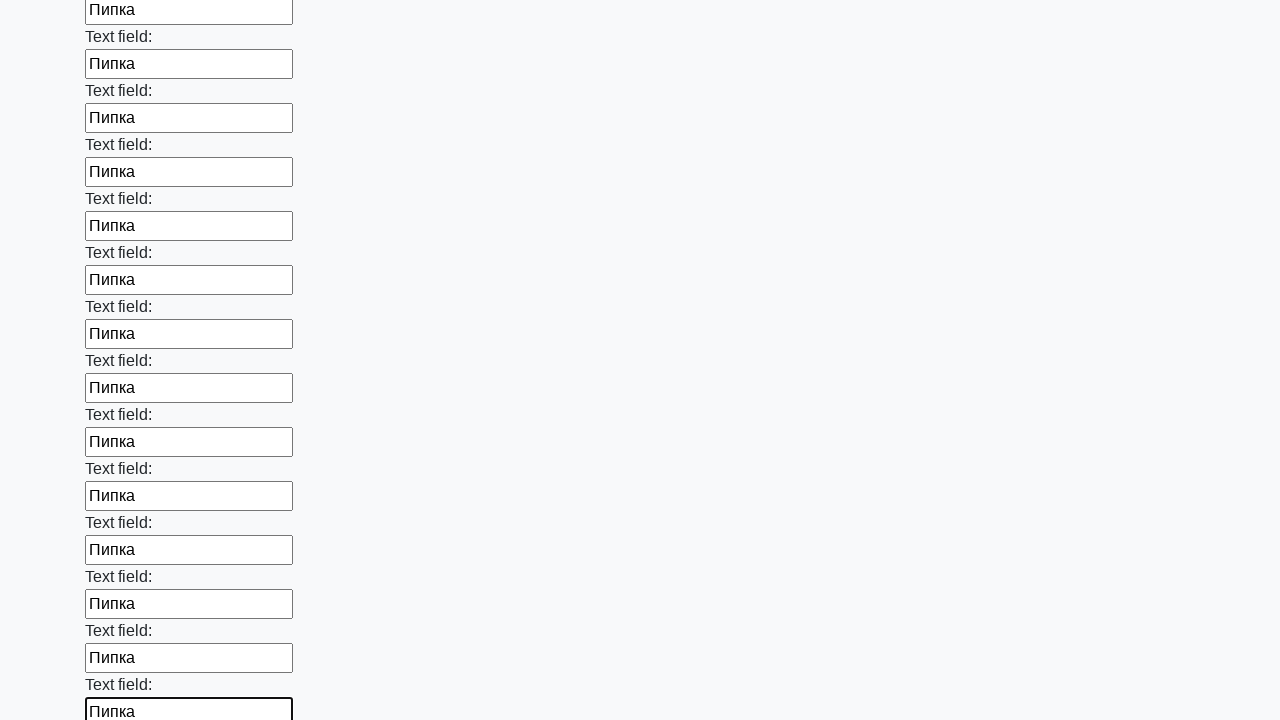

Filled input field with text 'Пипка' on input >> nth=45
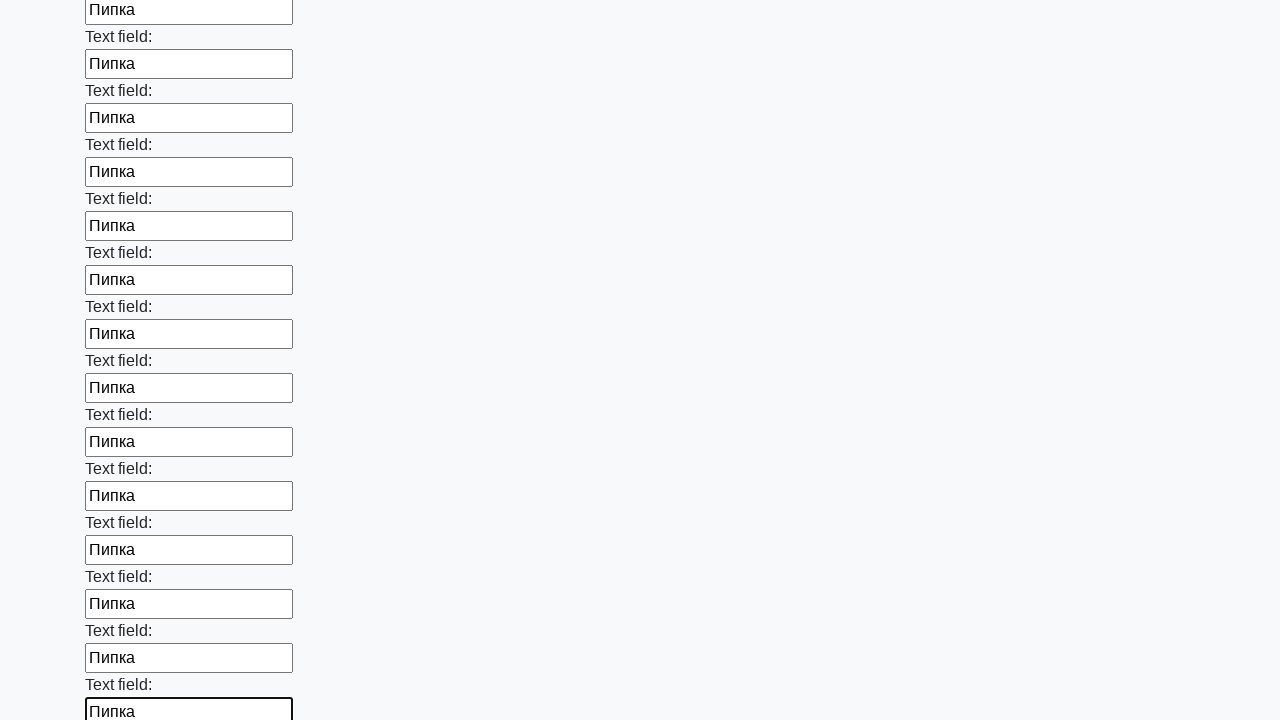

Filled input field with text 'Пипка' on input >> nth=46
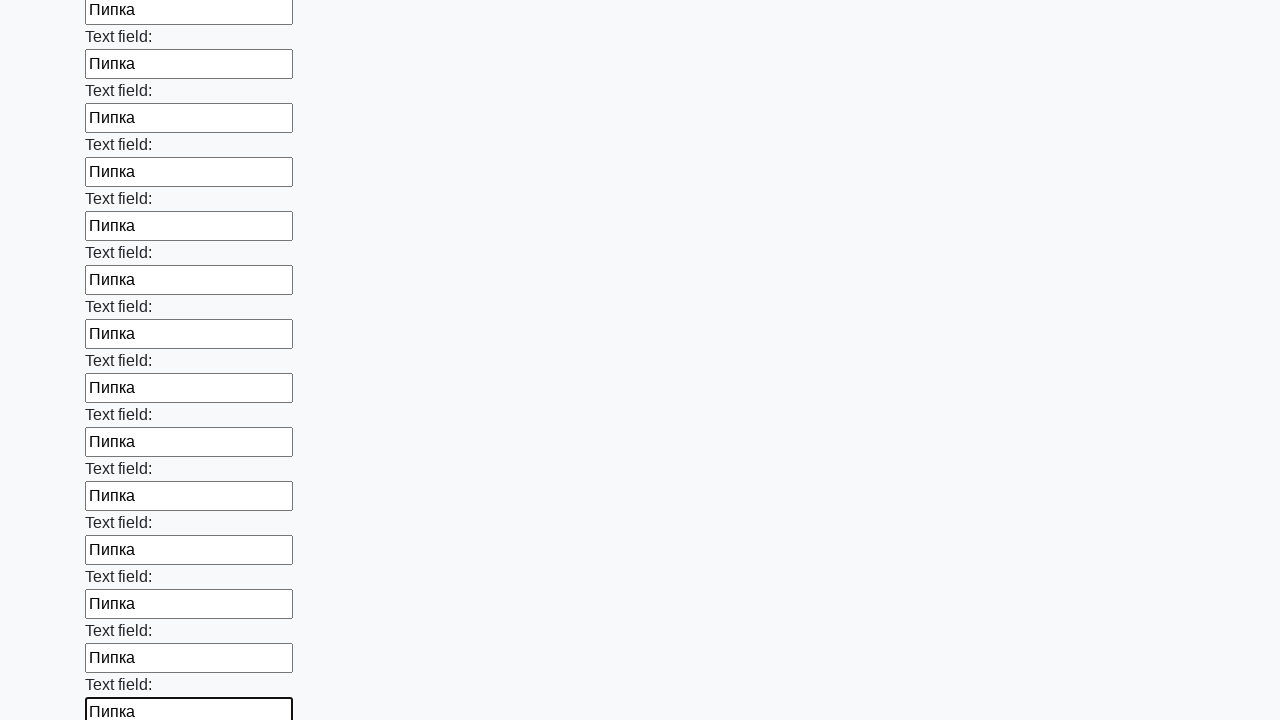

Filled input field with text 'Пипка' on input >> nth=47
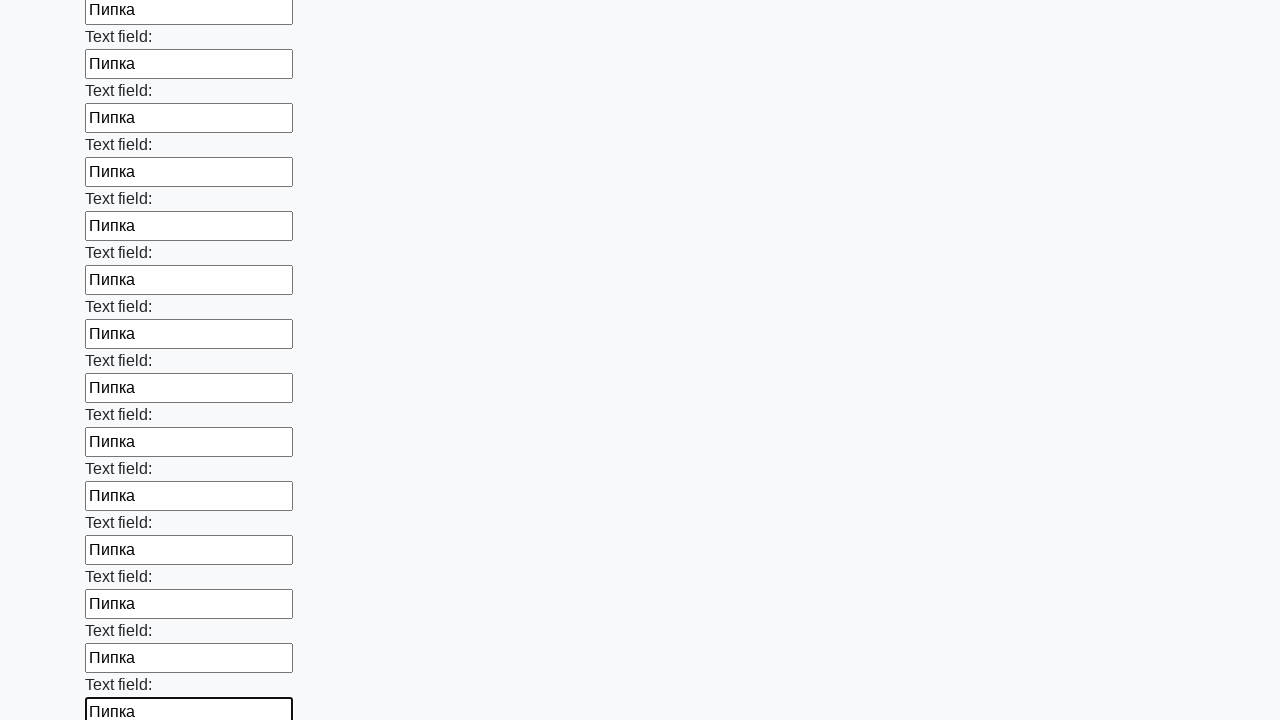

Filled input field with text 'Пипка' on input >> nth=48
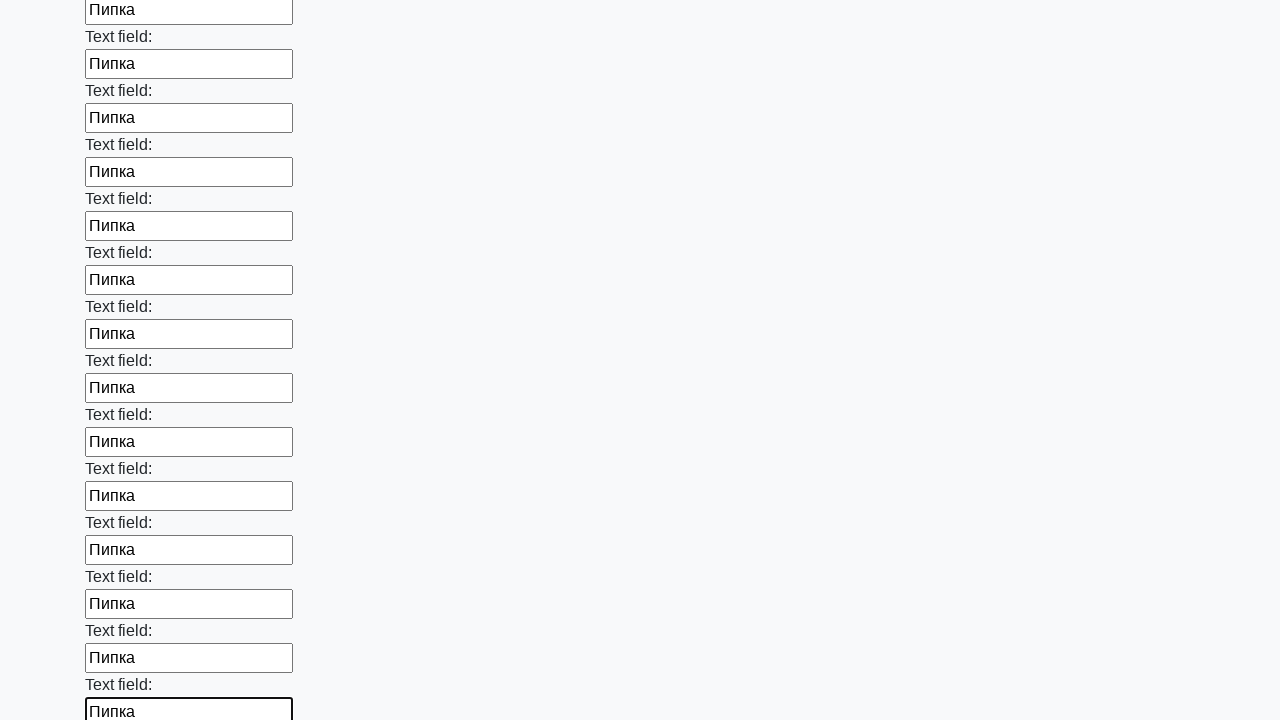

Filled input field with text 'Пипка' on input >> nth=49
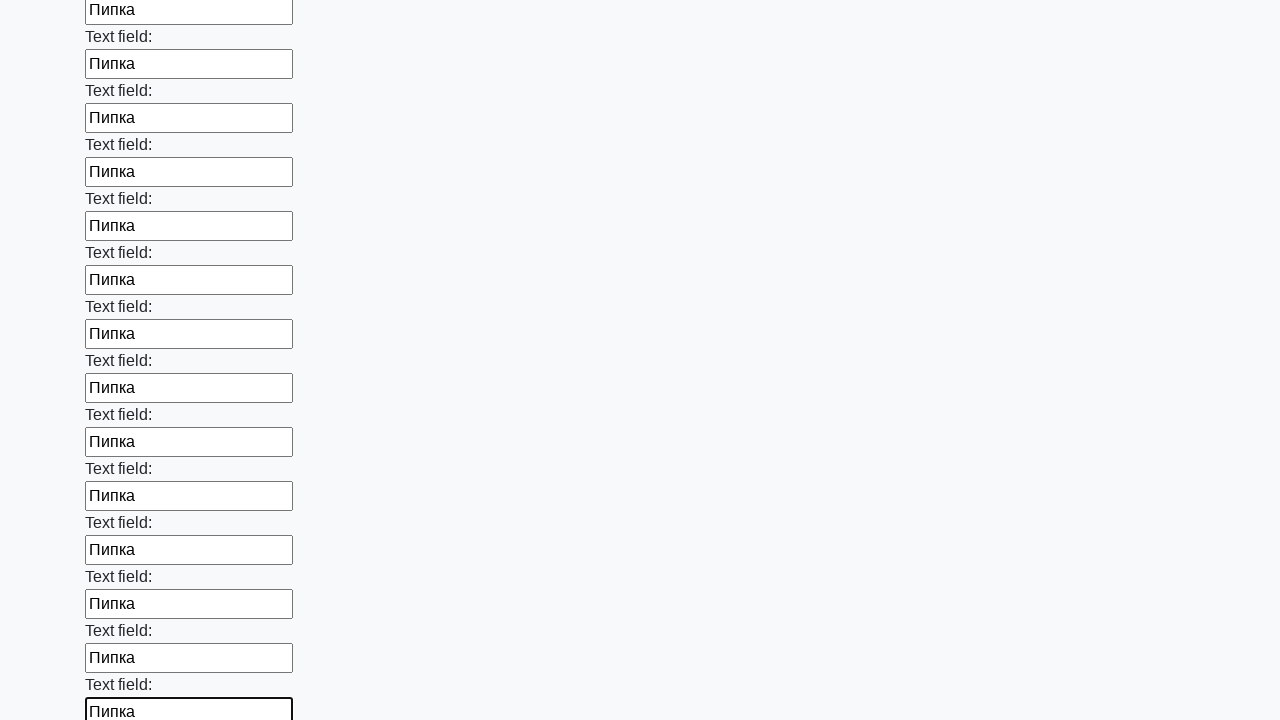

Filled input field with text 'Пипка' on input >> nth=50
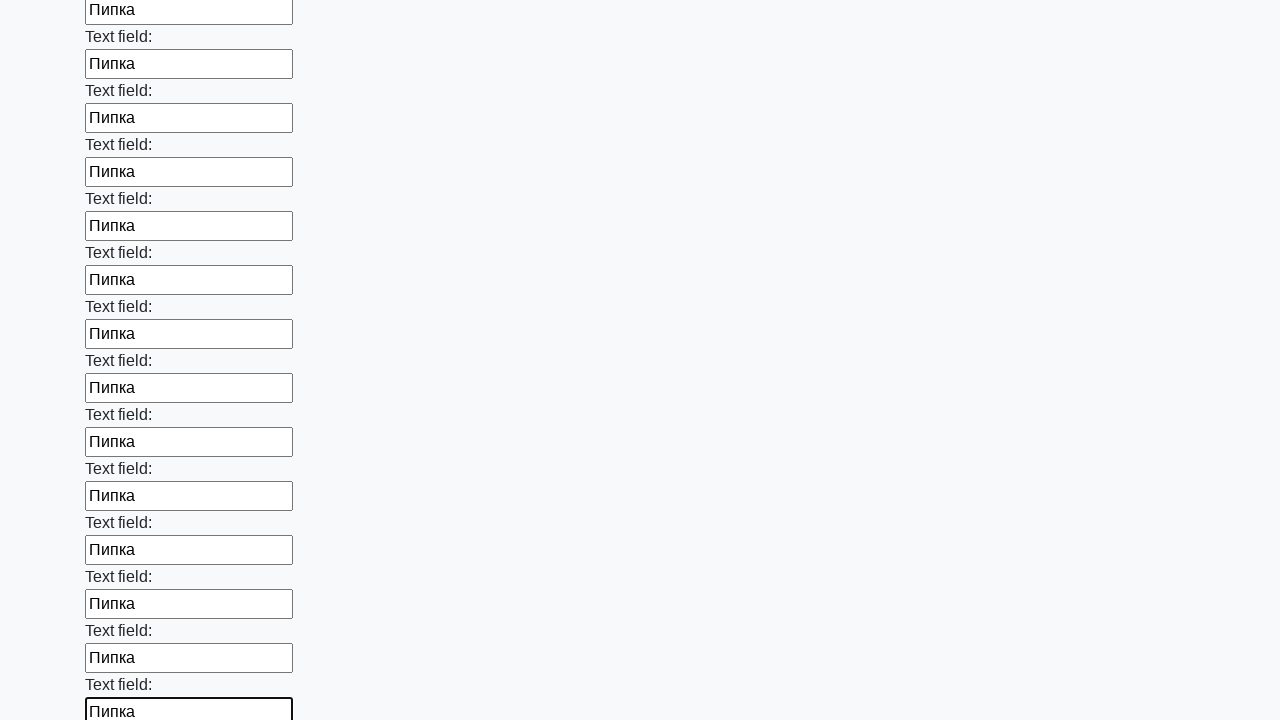

Filled input field with text 'Пипка' on input >> nth=51
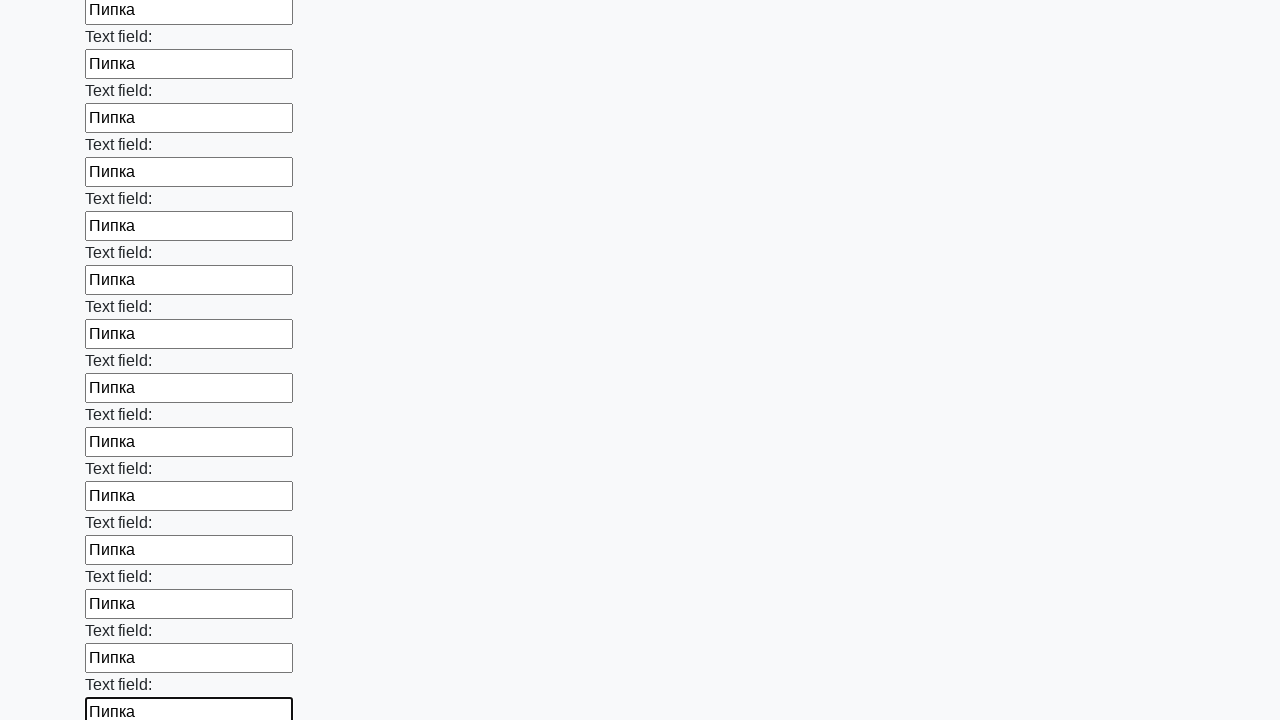

Filled input field with text 'Пипка' on input >> nth=52
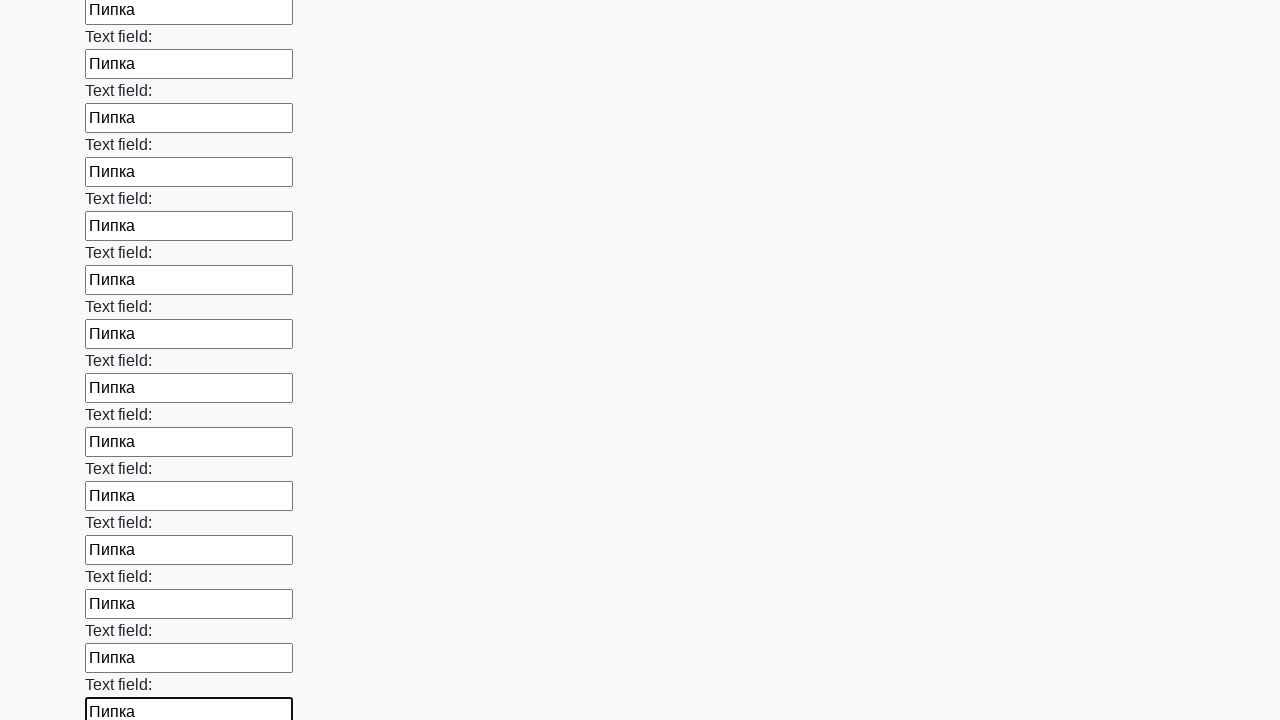

Filled input field with text 'Пипка' on input >> nth=53
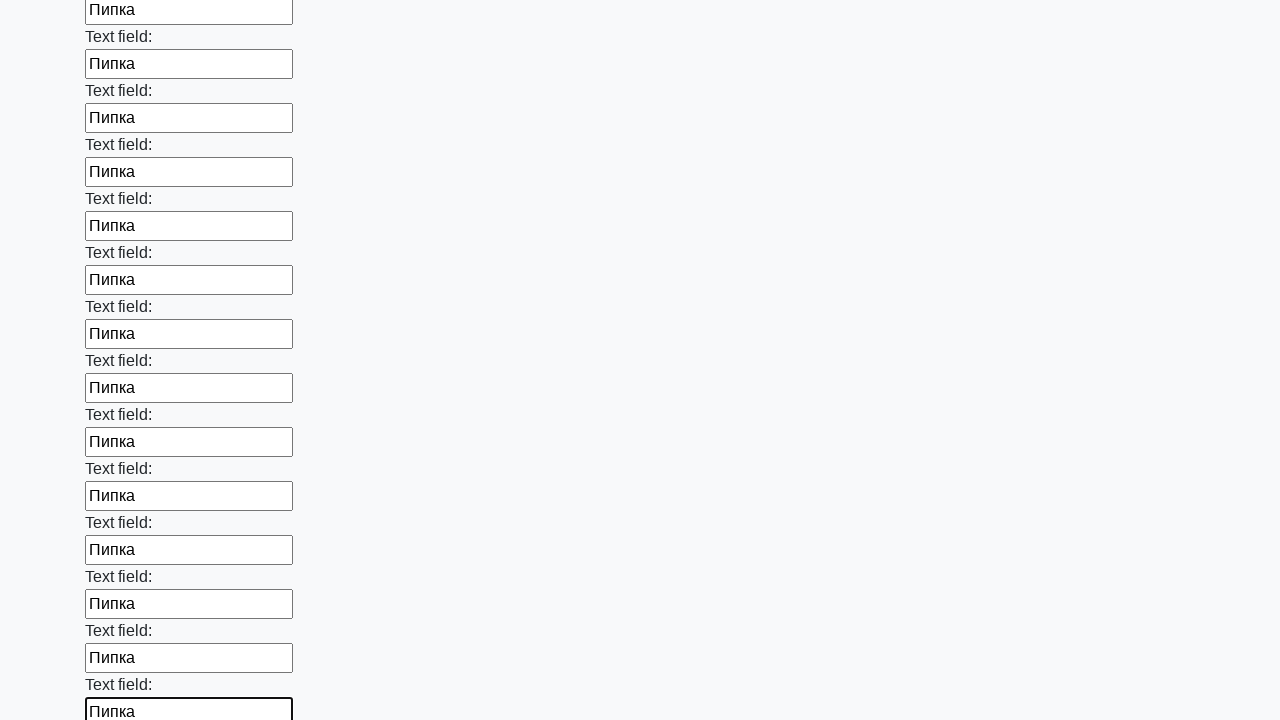

Filled input field with text 'Пипка' on input >> nth=54
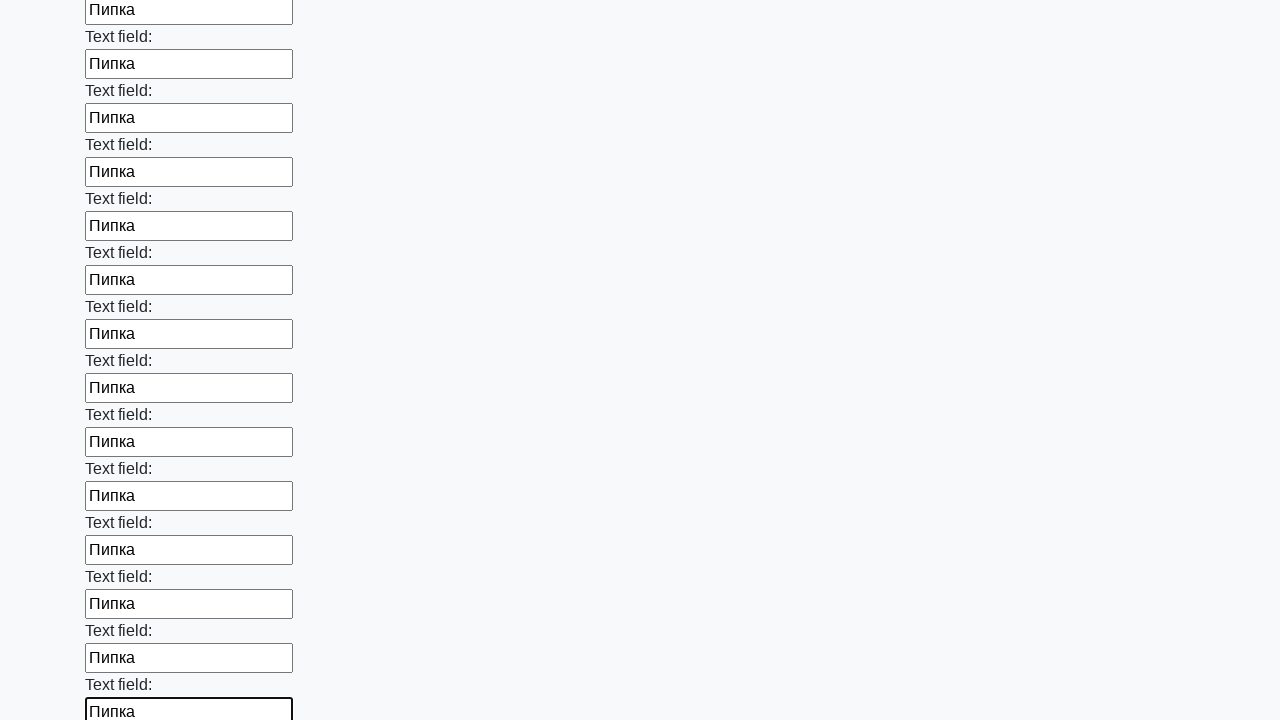

Filled input field with text 'Пипка' on input >> nth=55
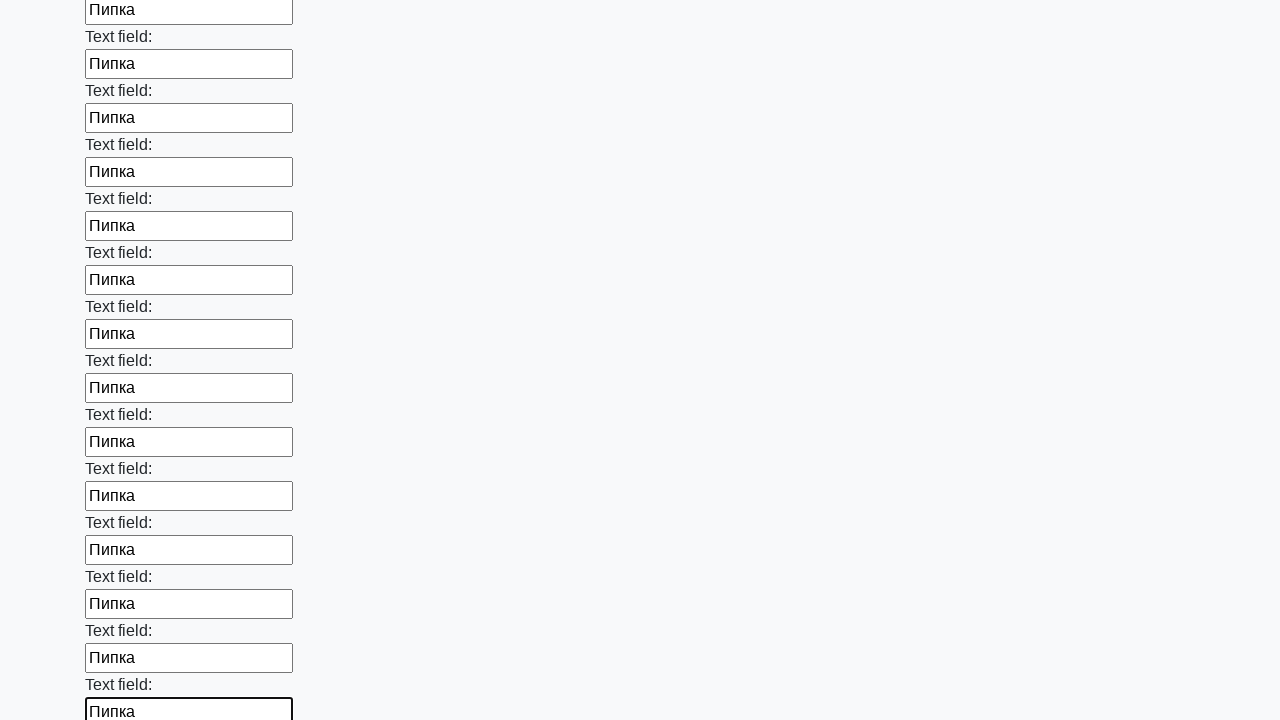

Filled input field with text 'Пипка' on input >> nth=56
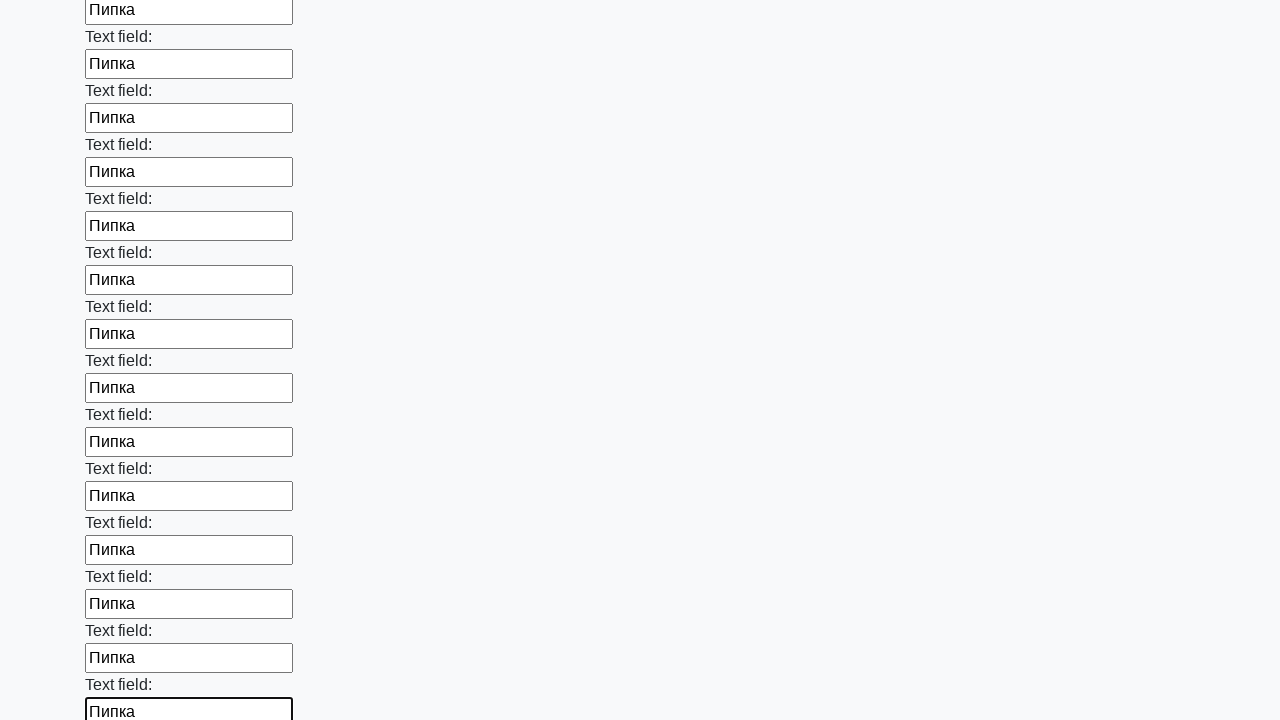

Filled input field with text 'Пипка' on input >> nth=57
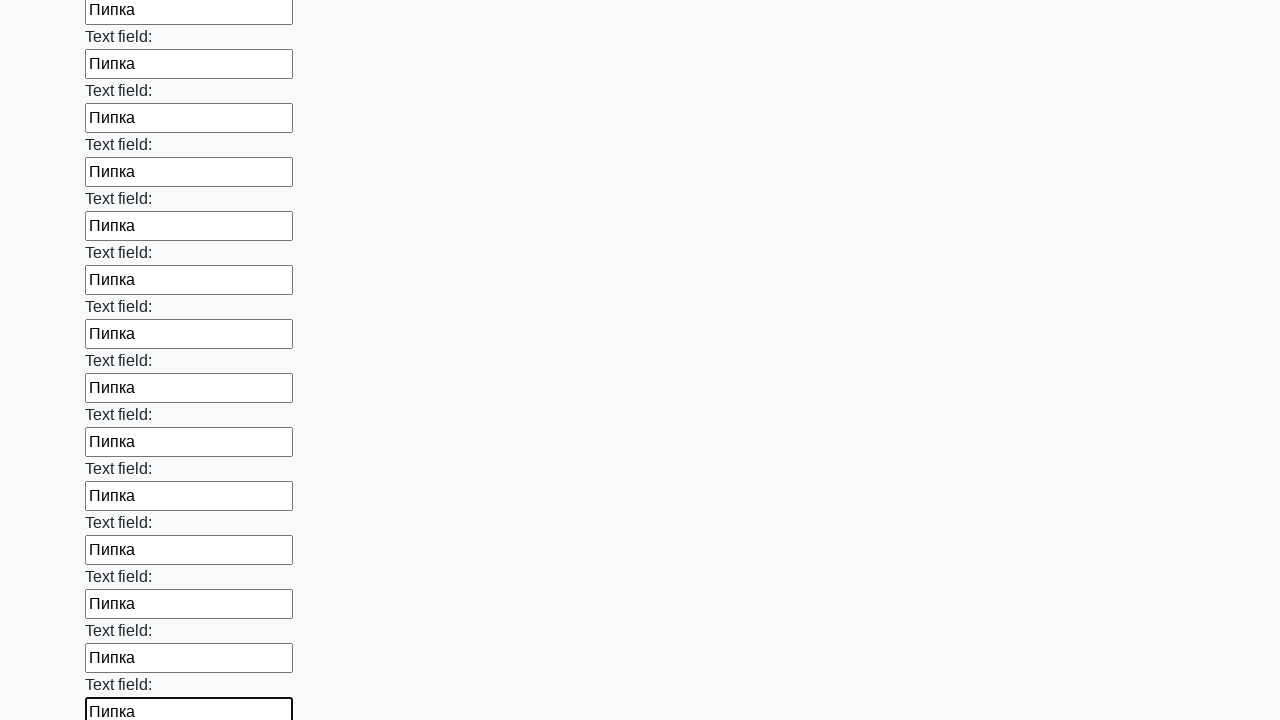

Filled input field with text 'Пипка' on input >> nth=58
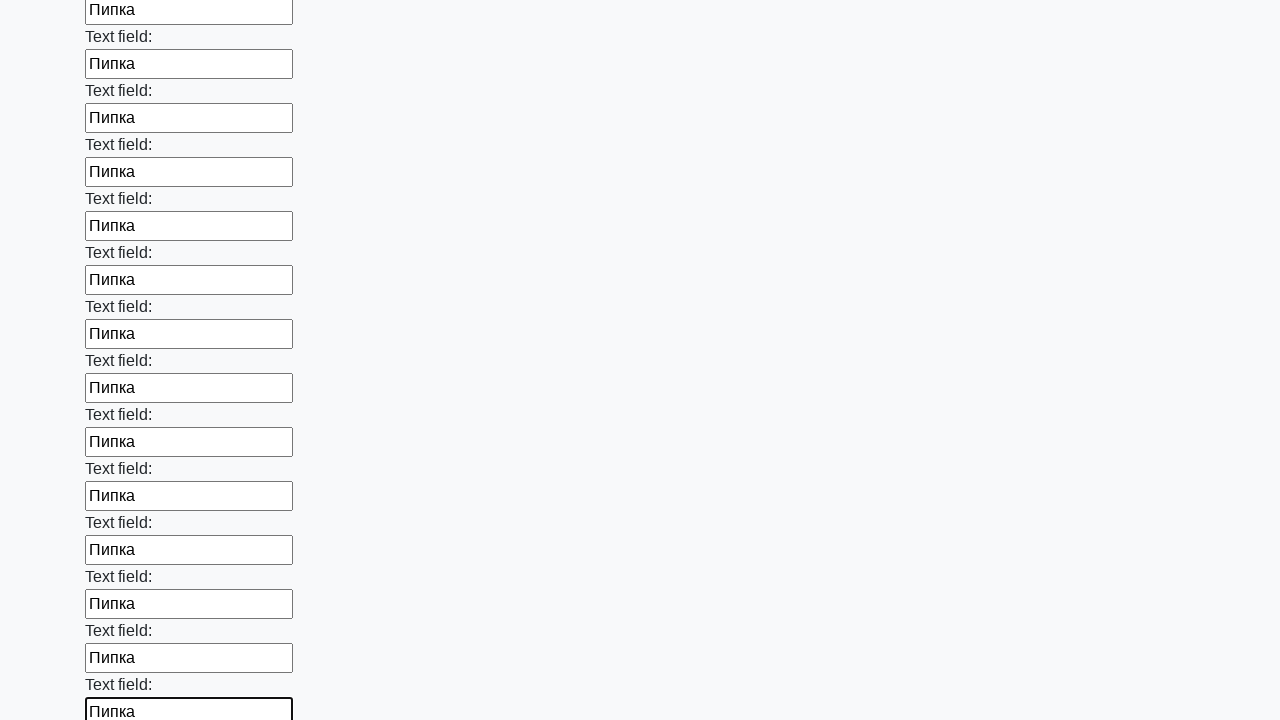

Filled input field with text 'Пипка' on input >> nth=59
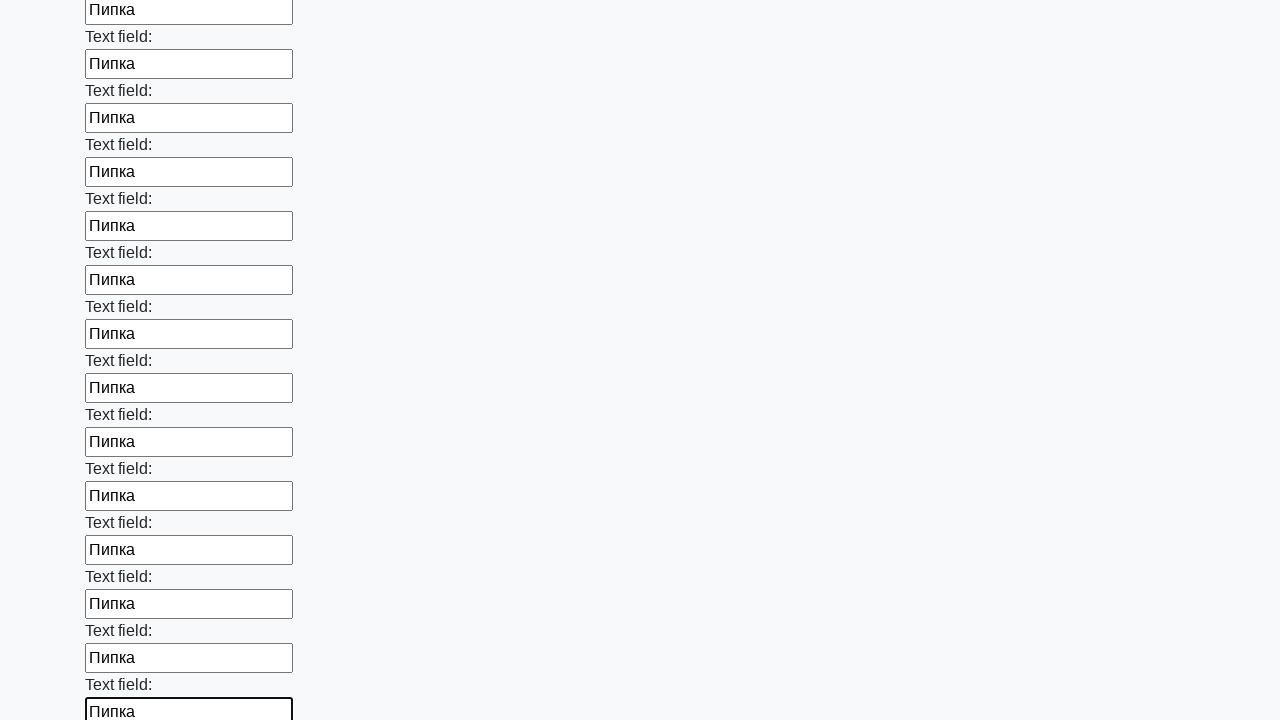

Filled input field with text 'Пипка' on input >> nth=60
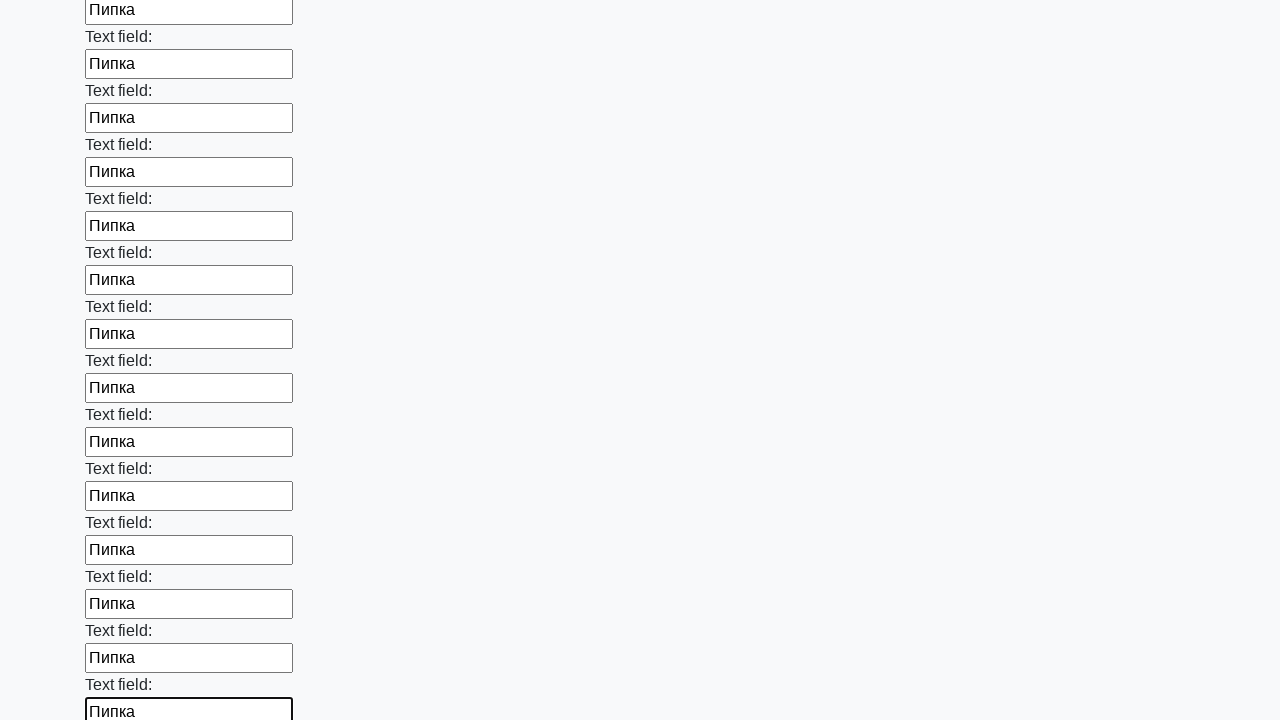

Filled input field with text 'Пипка' on input >> nth=61
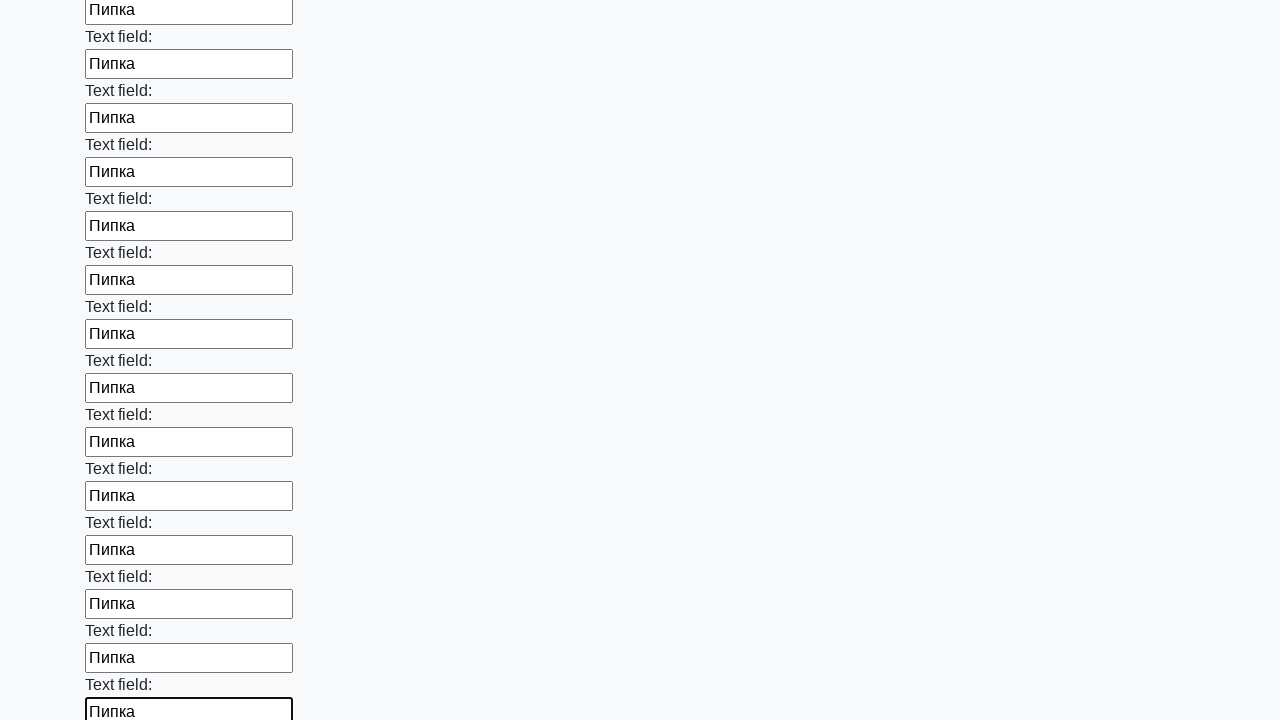

Filled input field with text 'Пипка' on input >> nth=62
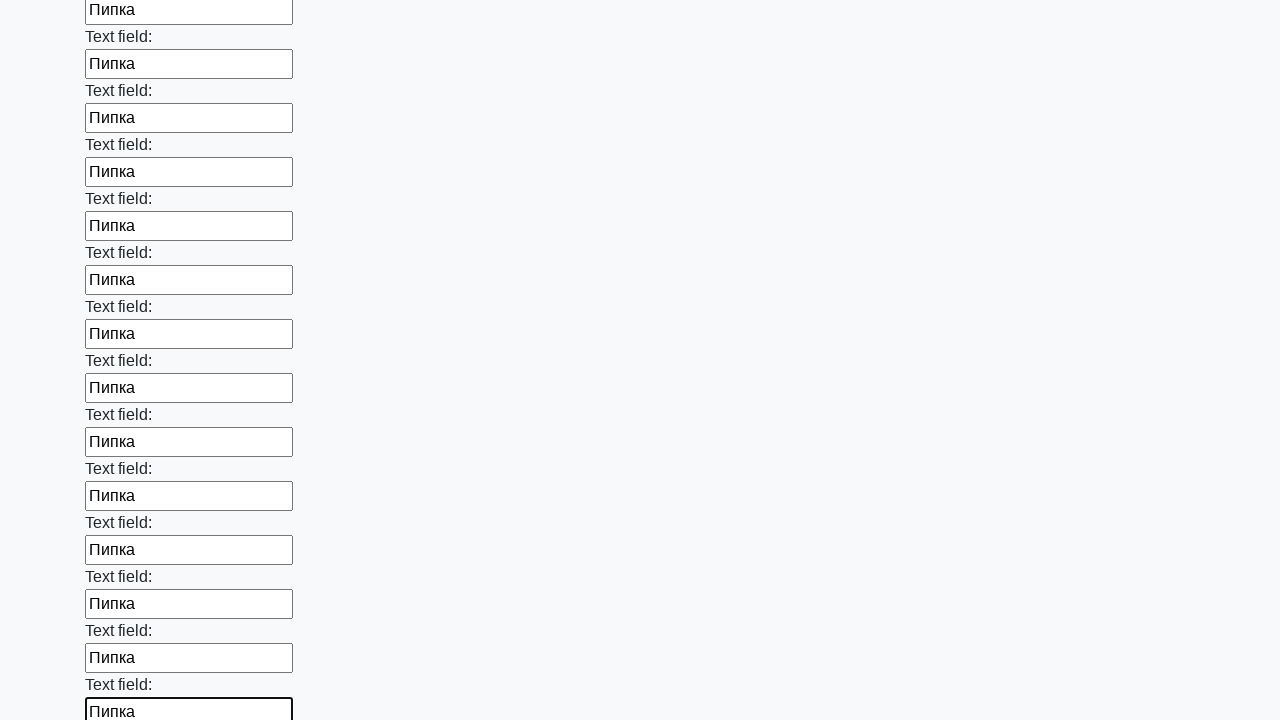

Filled input field with text 'Пипка' on input >> nth=63
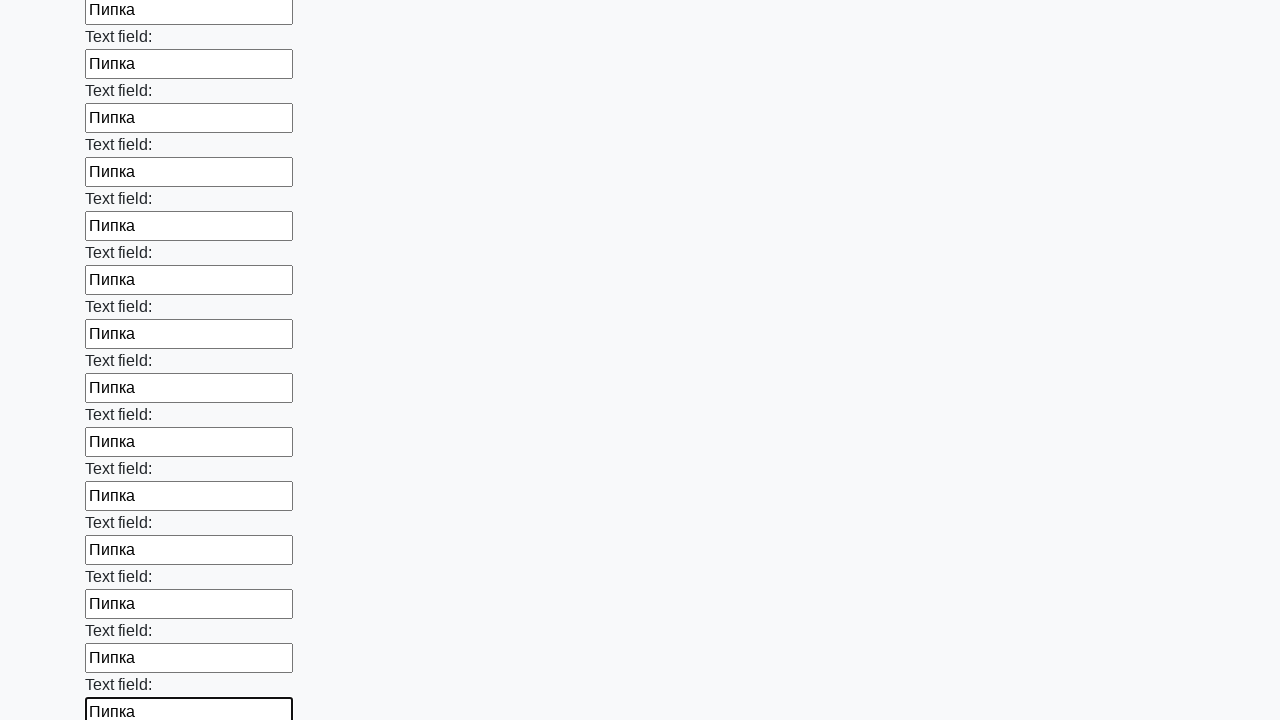

Filled input field with text 'Пипка' on input >> nth=64
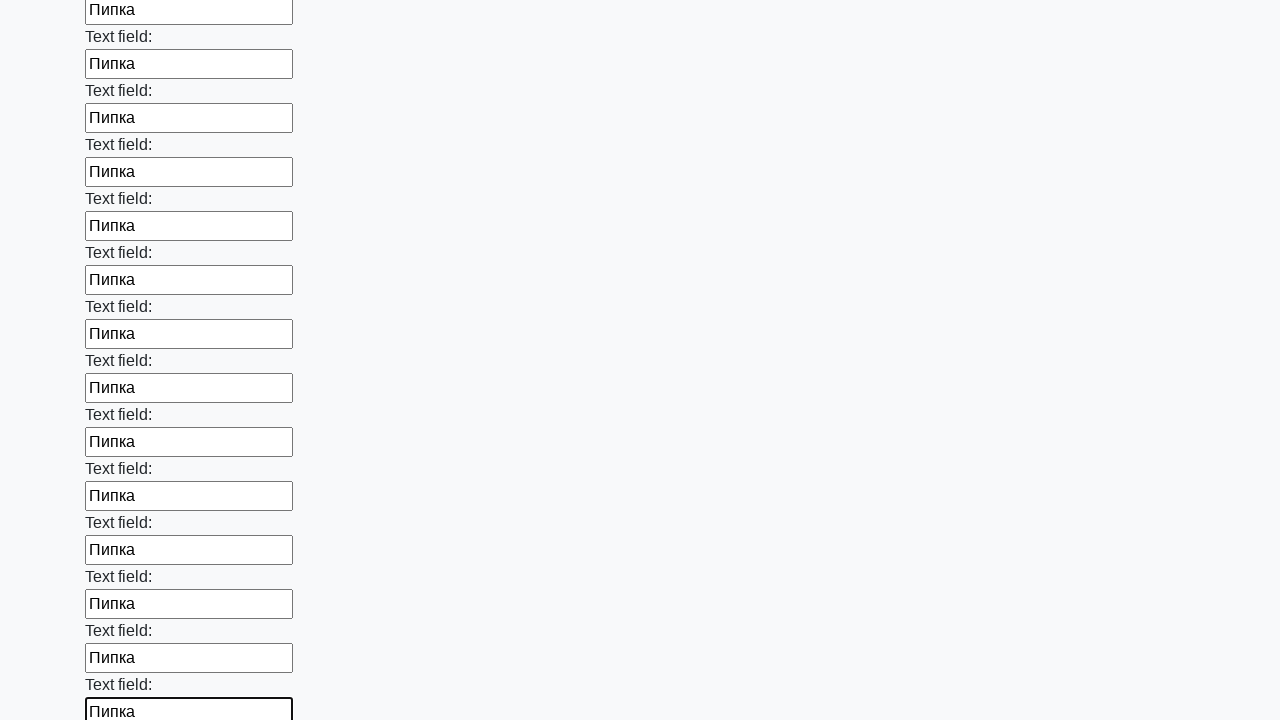

Filled input field with text 'Пипка' on input >> nth=65
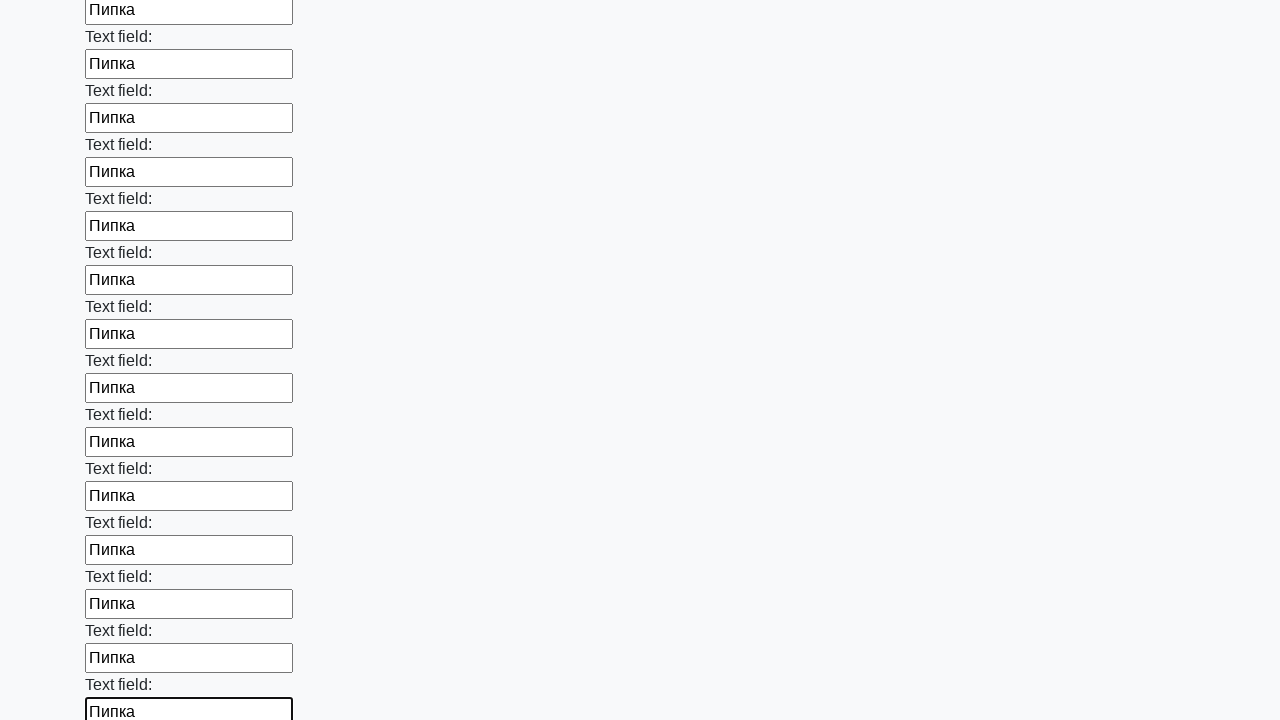

Filled input field with text 'Пипка' on input >> nth=66
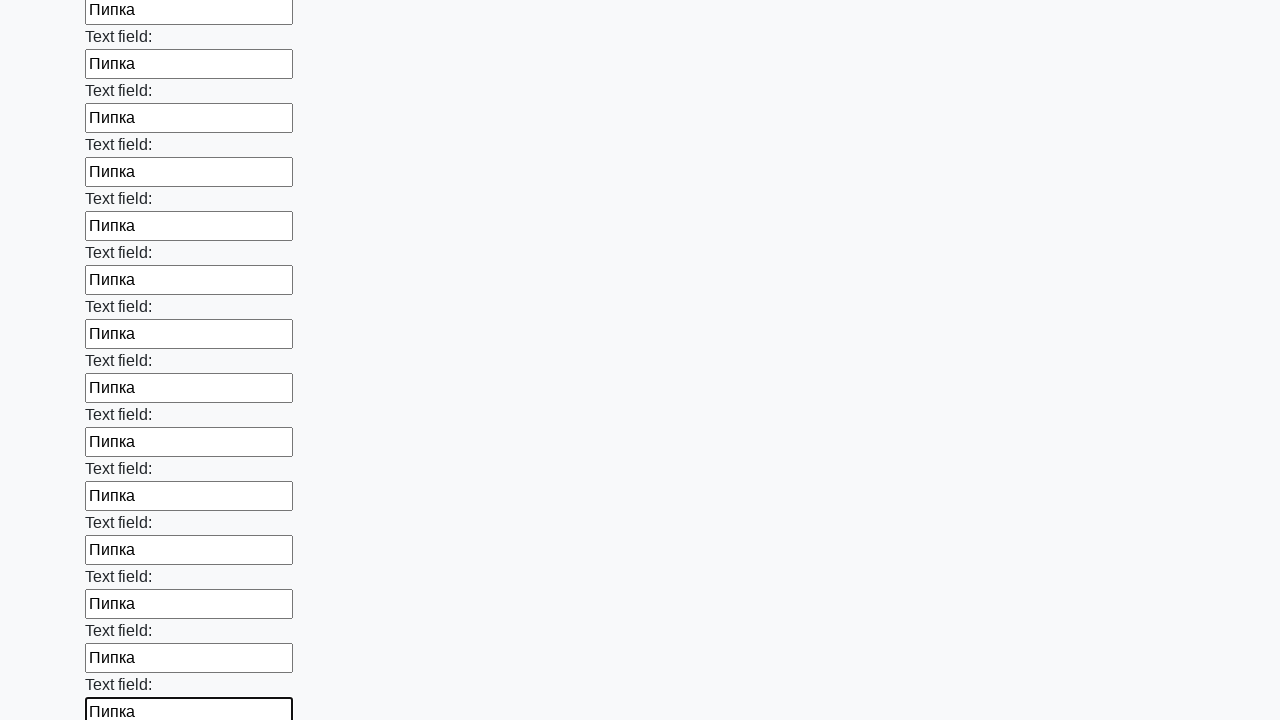

Filled input field with text 'Пипка' on input >> nth=67
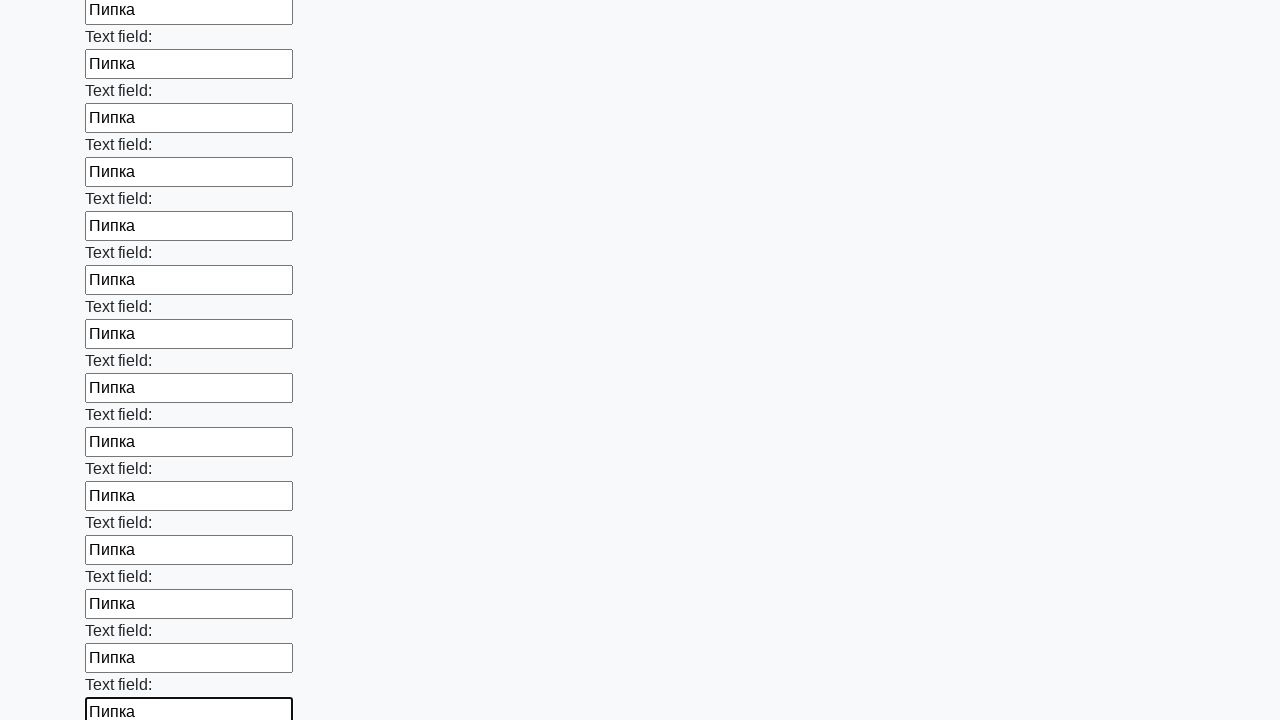

Filled input field with text 'Пипка' on input >> nth=68
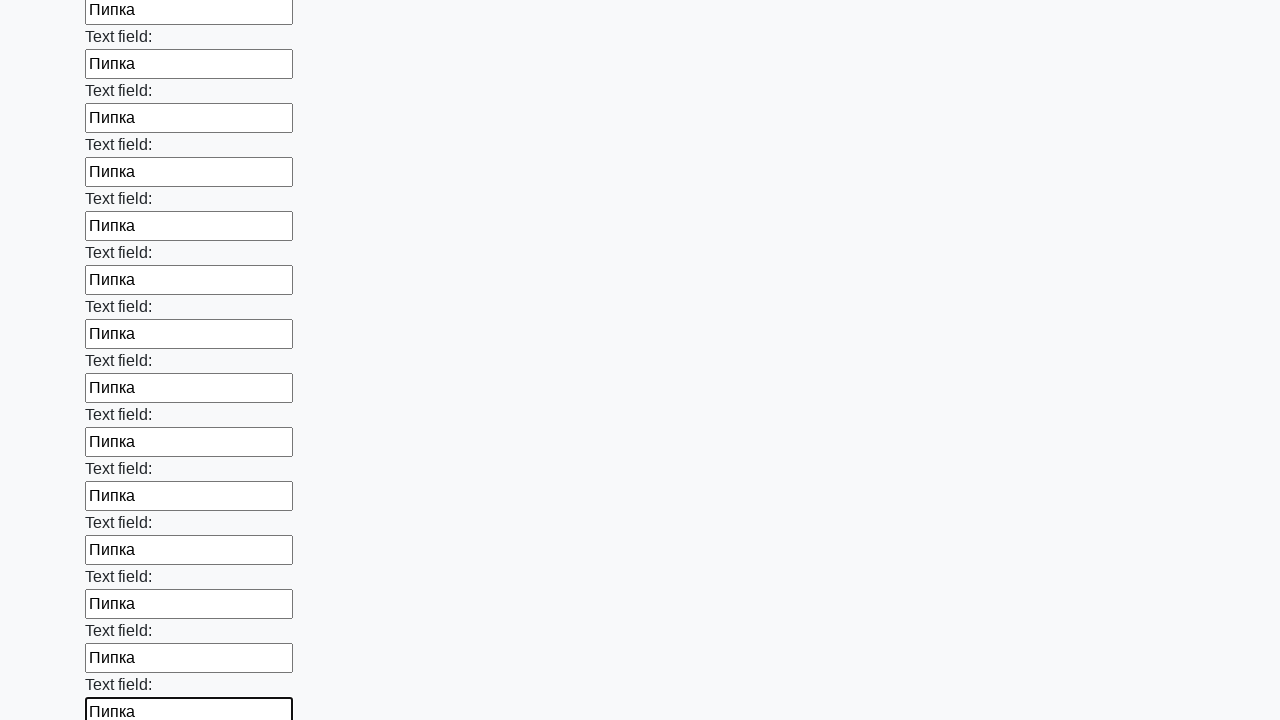

Filled input field with text 'Пипка' on input >> nth=69
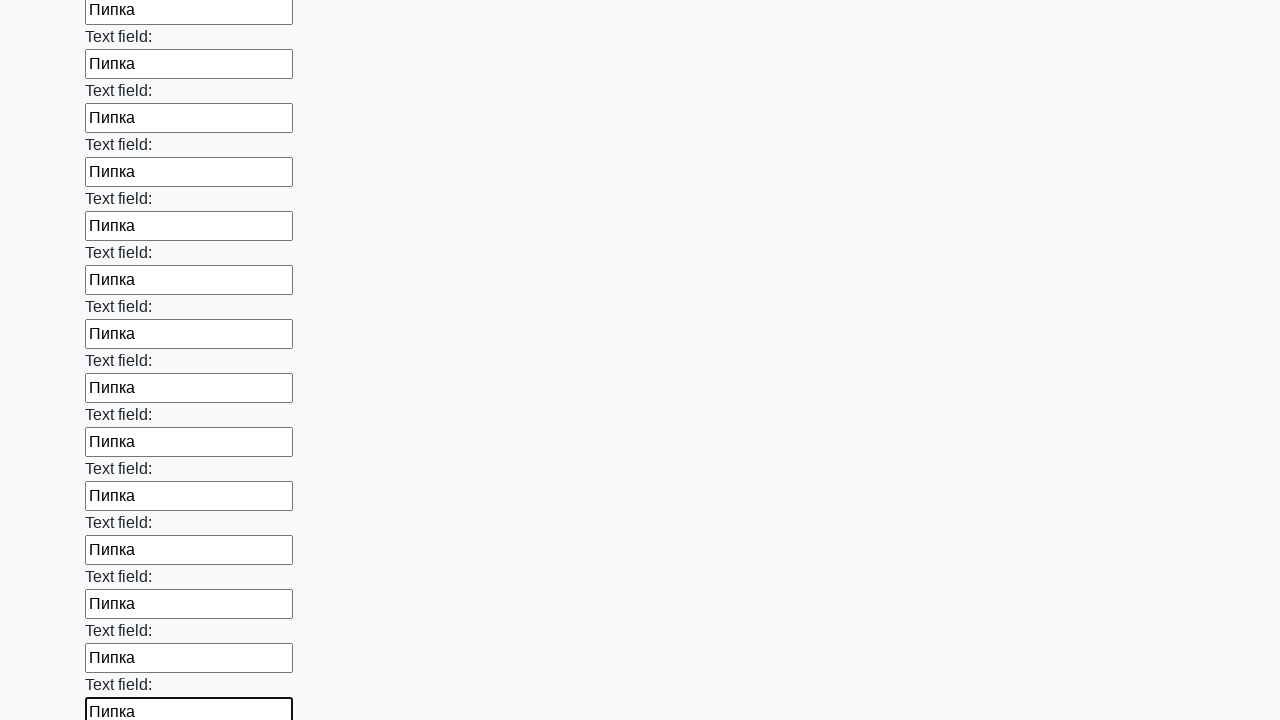

Filled input field with text 'Пипка' on input >> nth=70
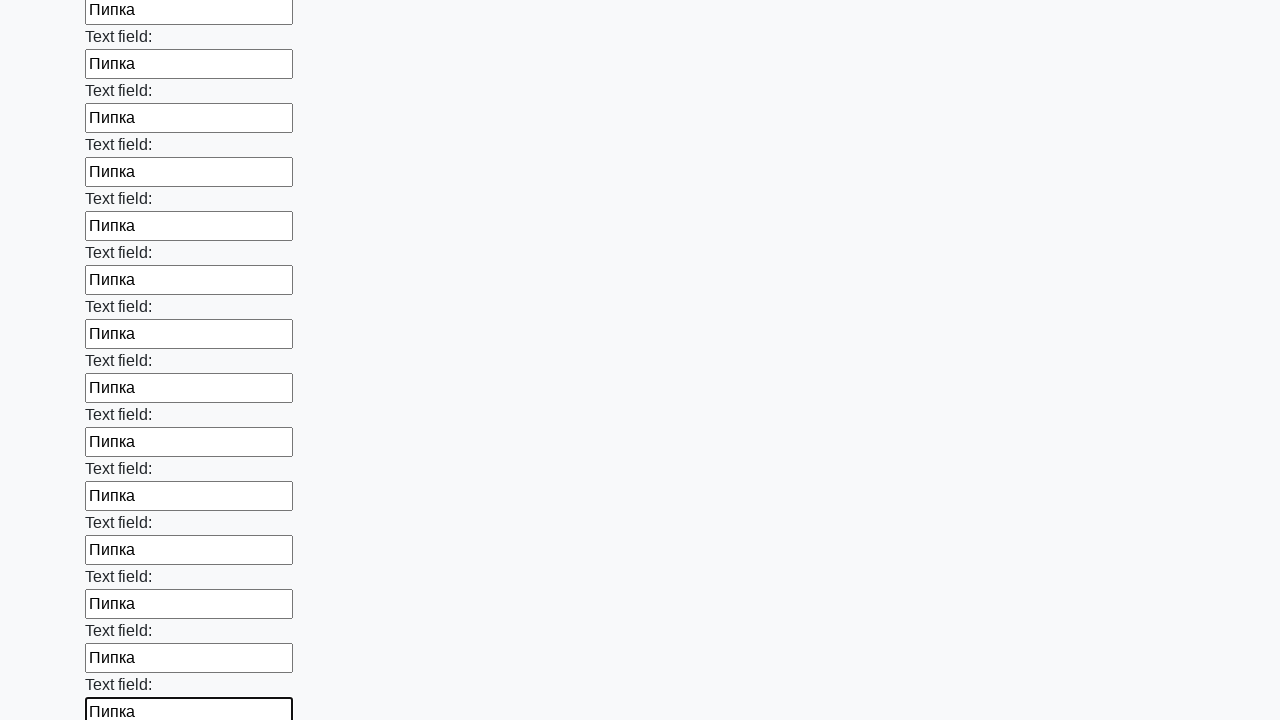

Filled input field with text 'Пипка' on input >> nth=71
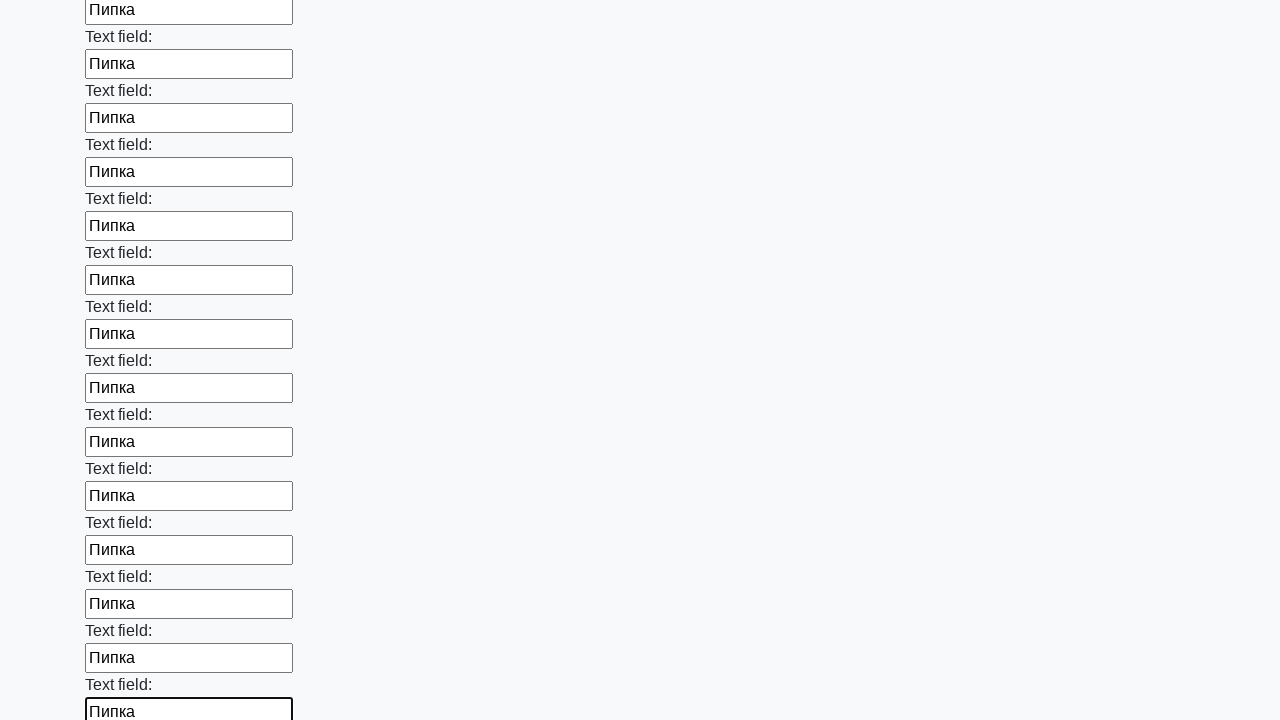

Filled input field with text 'Пипка' on input >> nth=72
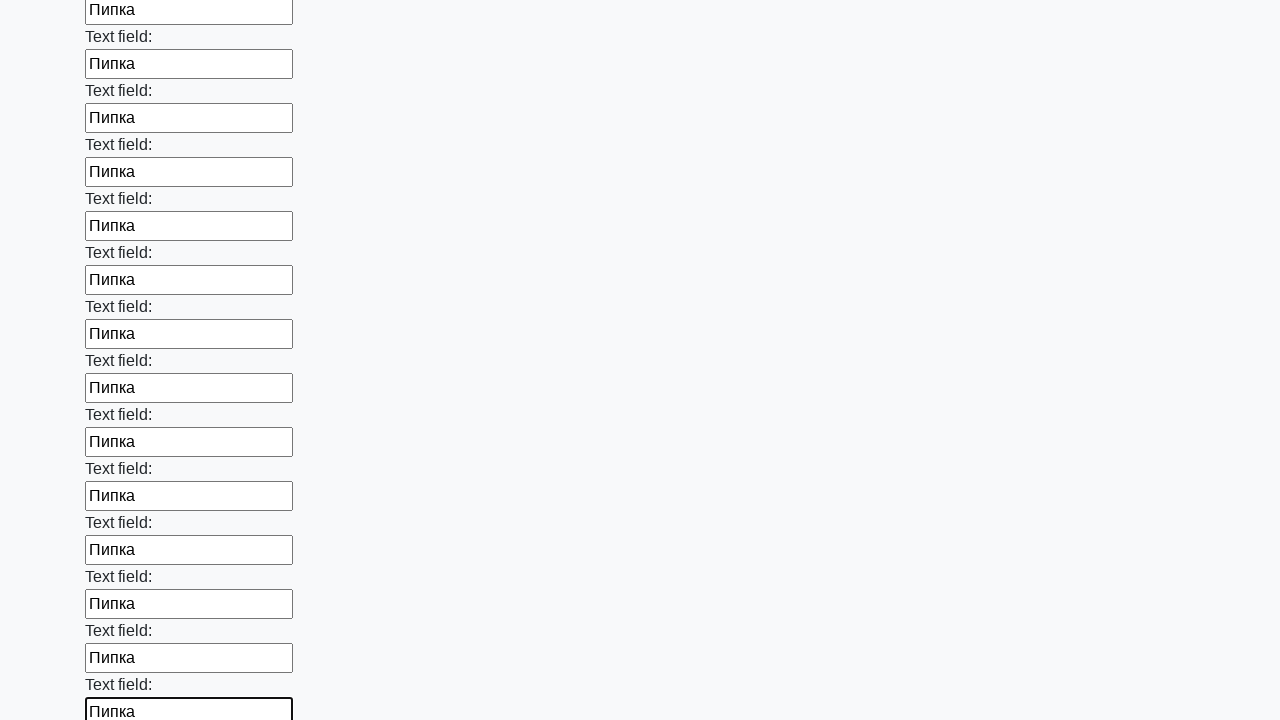

Filled input field with text 'Пипка' on input >> nth=73
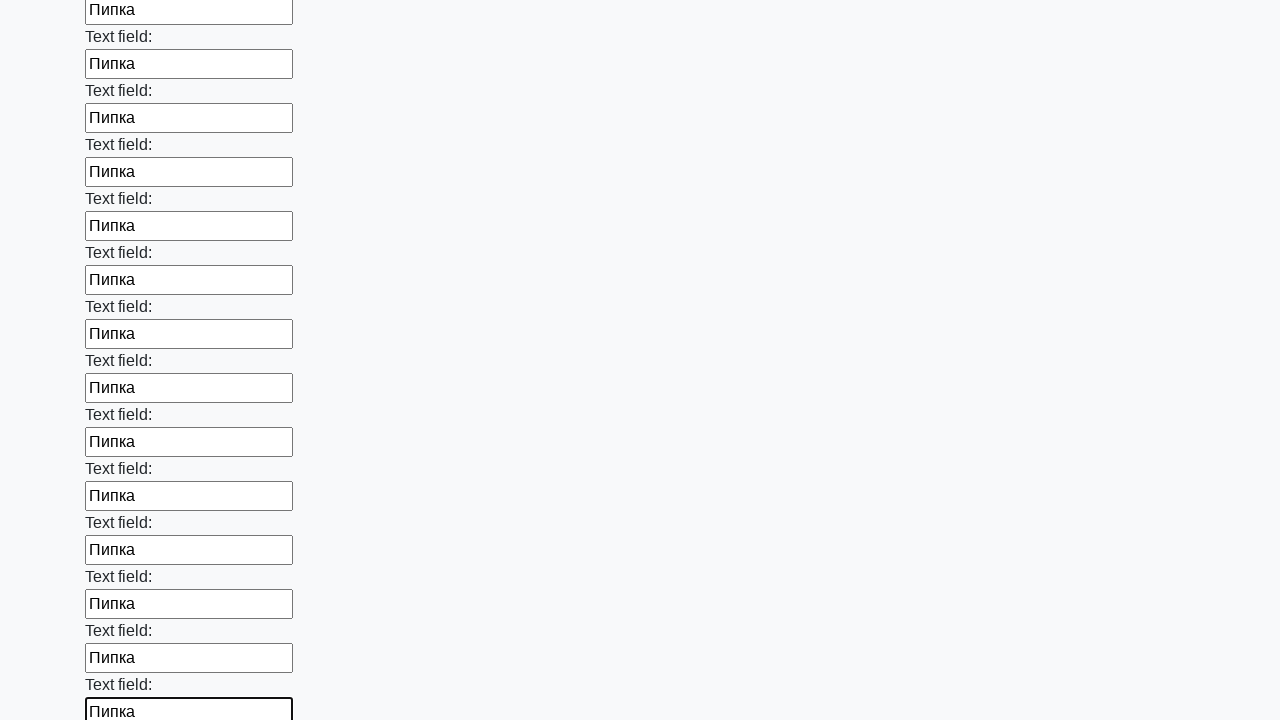

Filled input field with text 'Пипка' on input >> nth=74
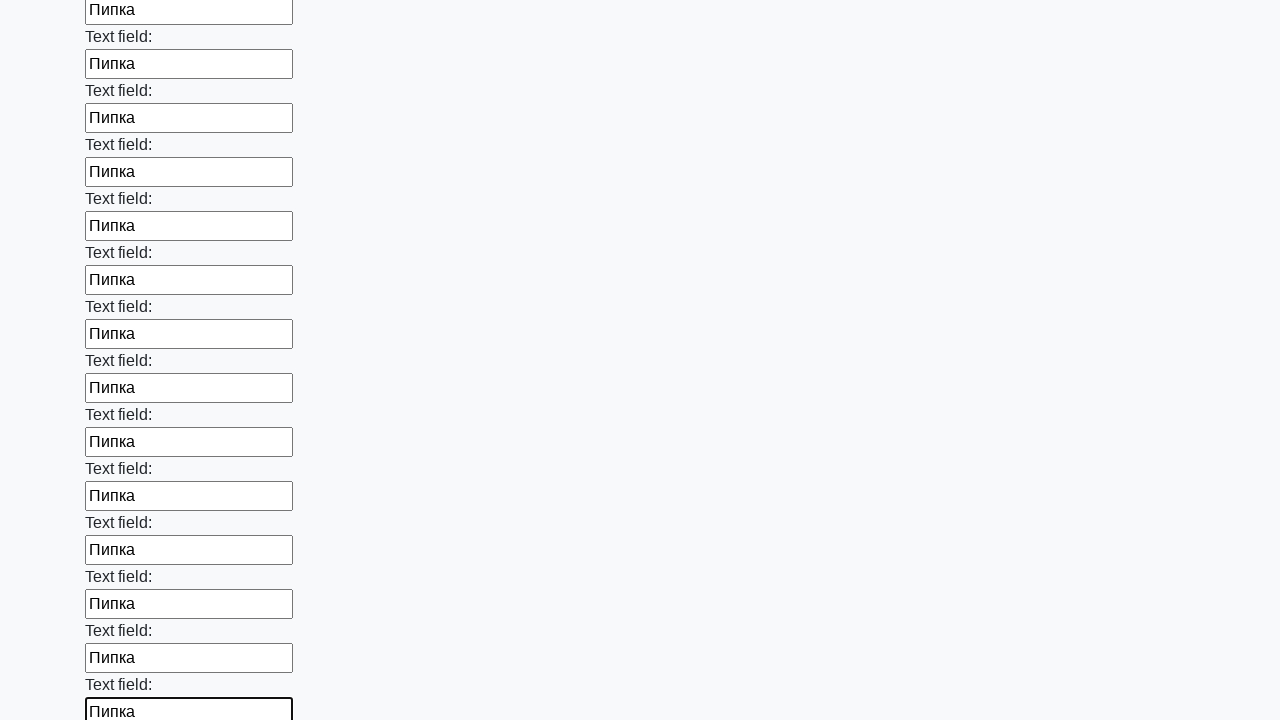

Filled input field with text 'Пипка' on input >> nth=75
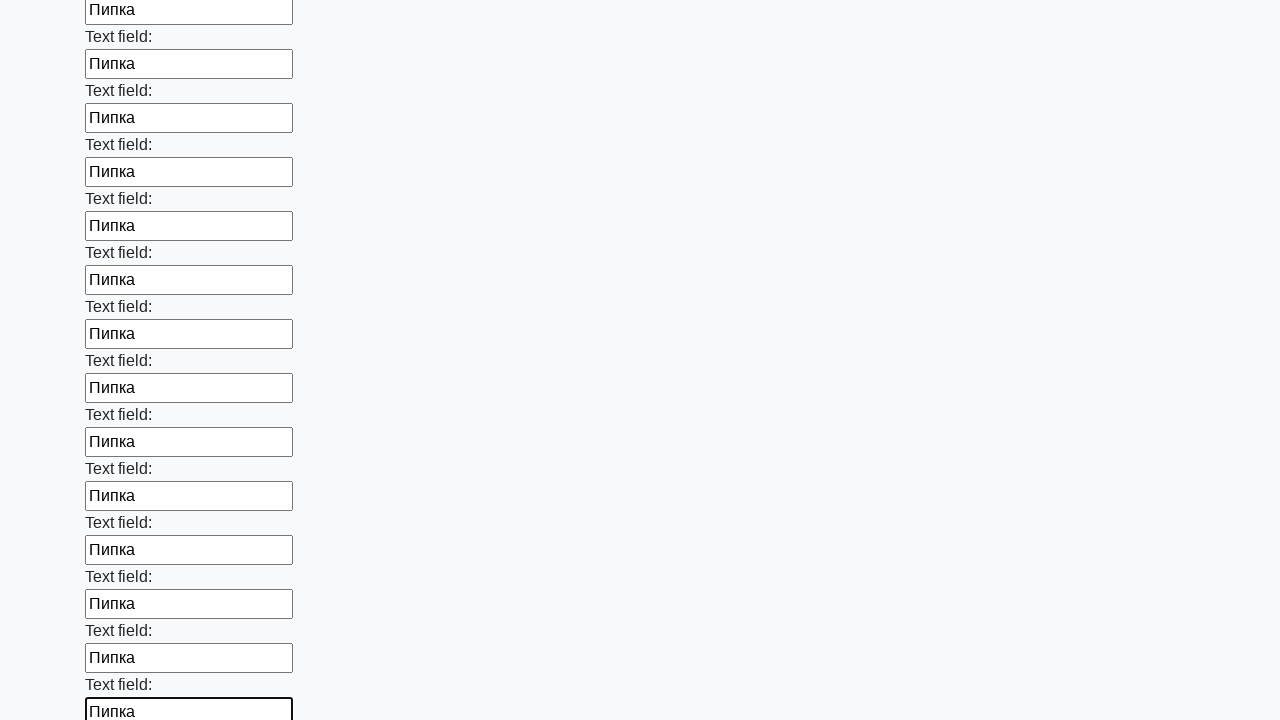

Filled input field with text 'Пипка' on input >> nth=76
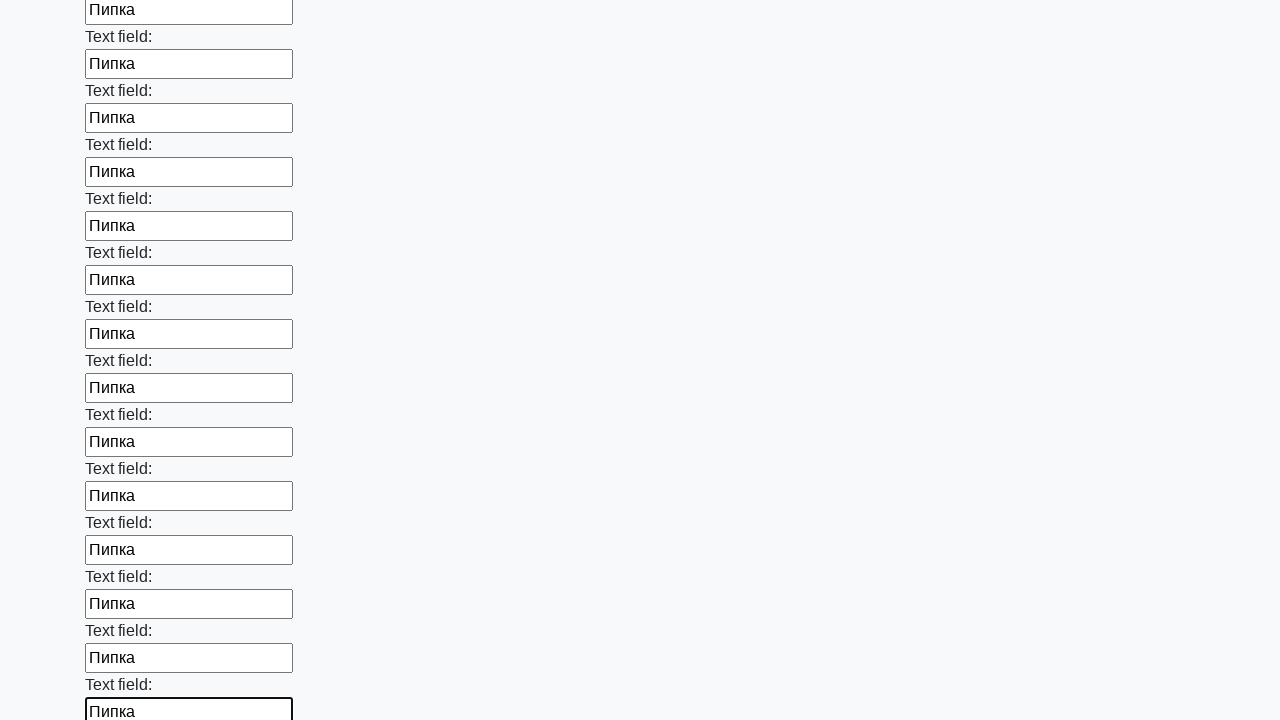

Filled input field with text 'Пипка' on input >> nth=77
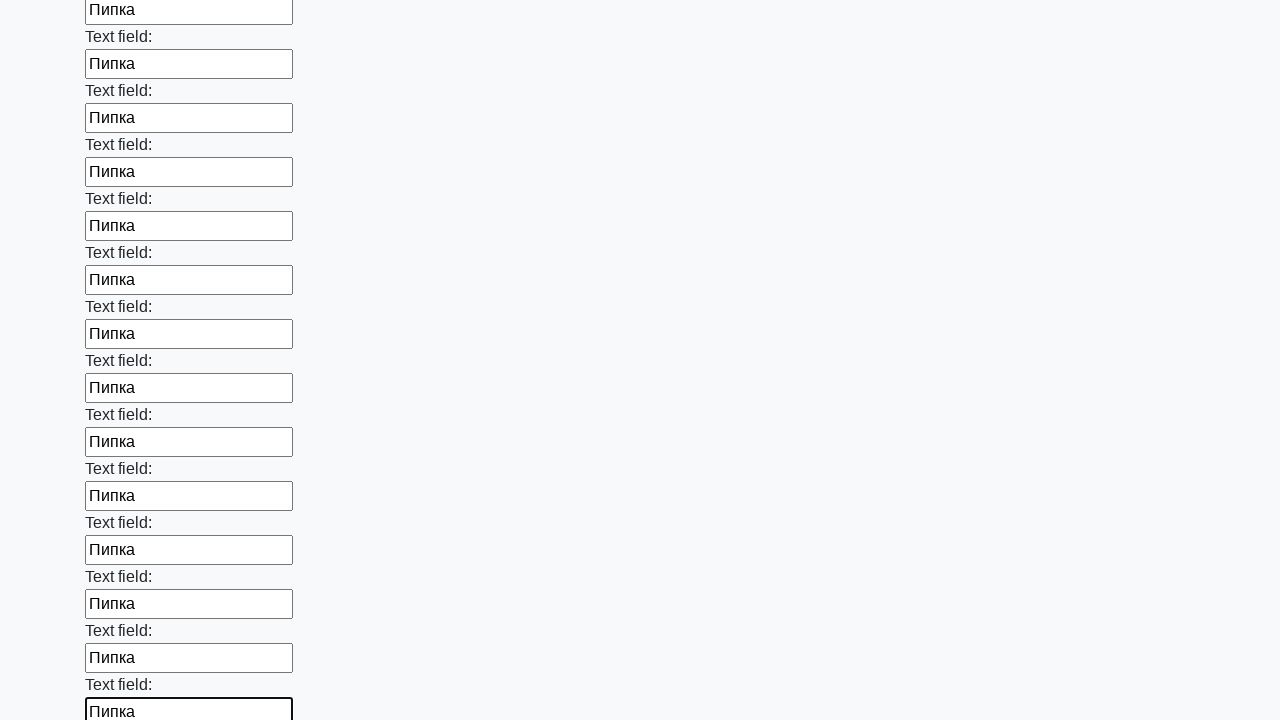

Filled input field with text 'Пипка' on input >> nth=78
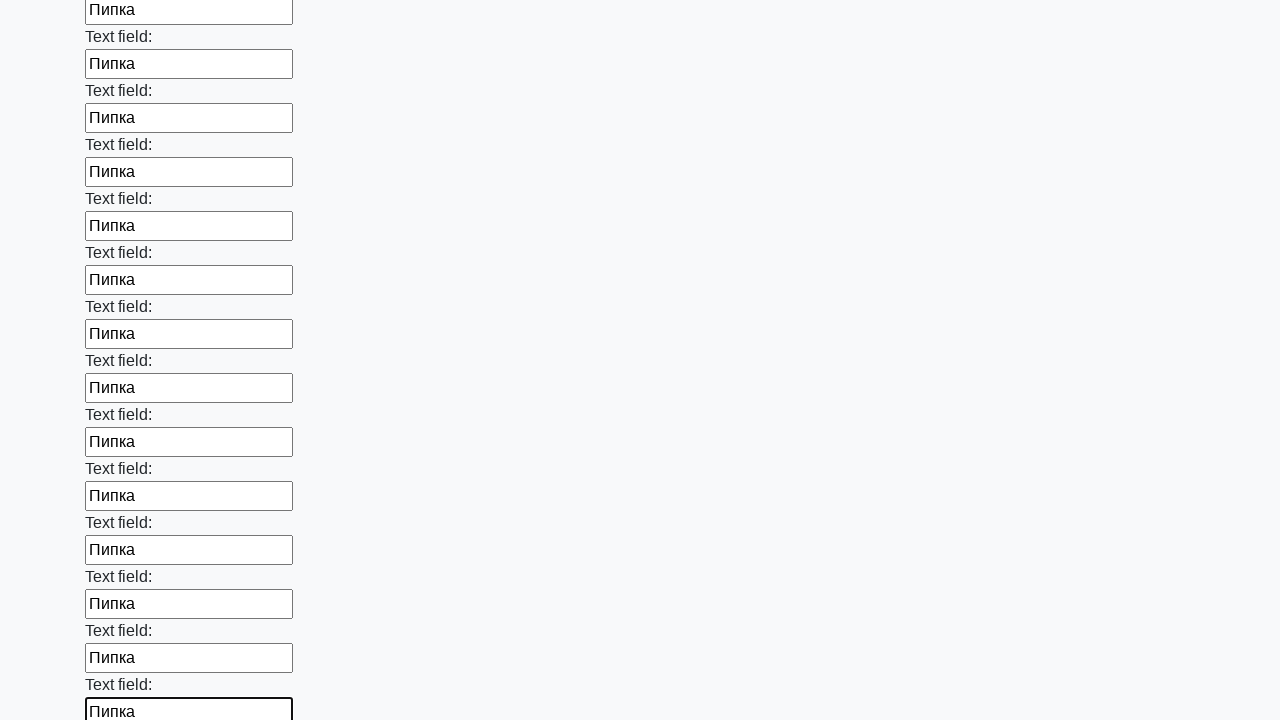

Filled input field with text 'Пипка' on input >> nth=79
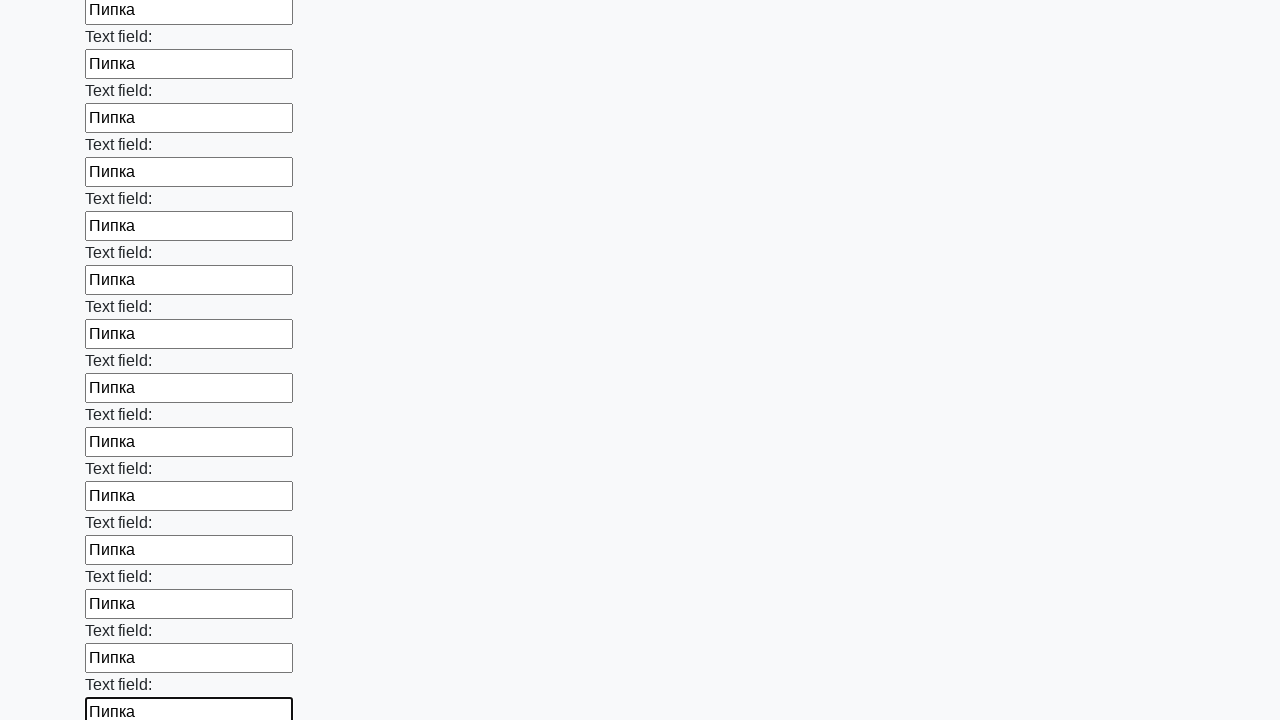

Filled input field with text 'Пипка' on input >> nth=80
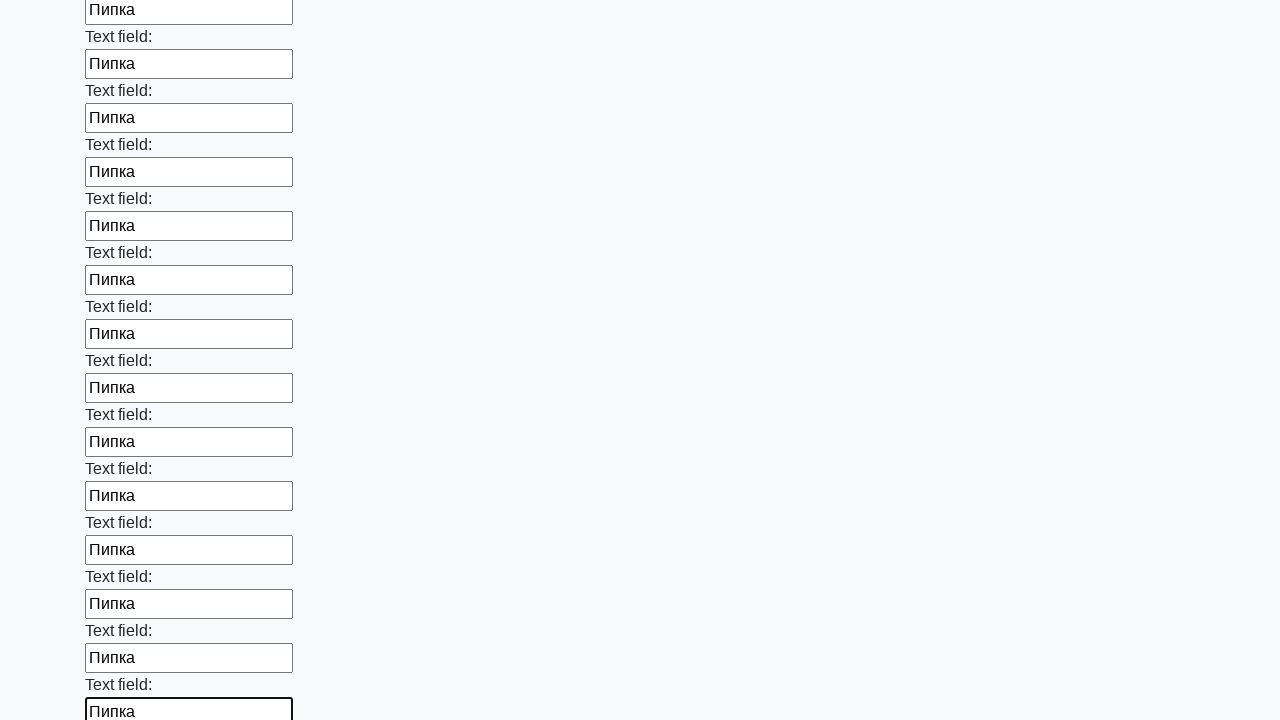

Filled input field with text 'Пипка' on input >> nth=81
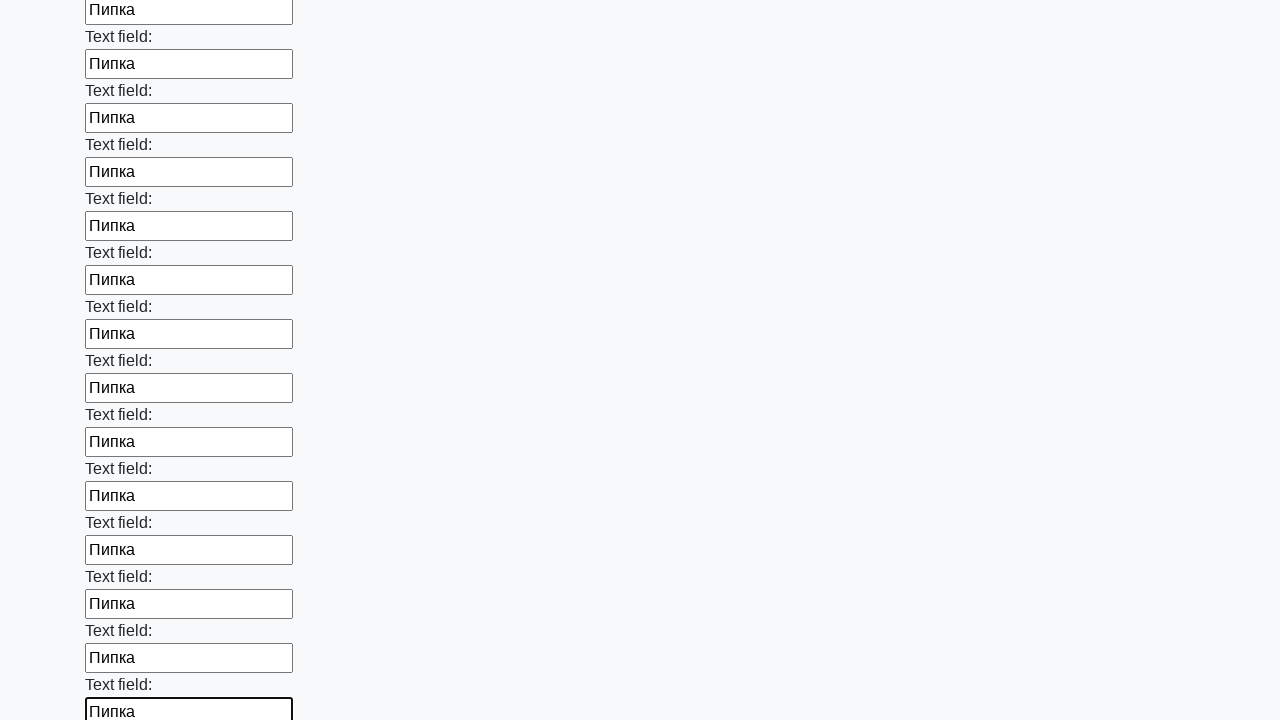

Filled input field with text 'Пипка' on input >> nth=82
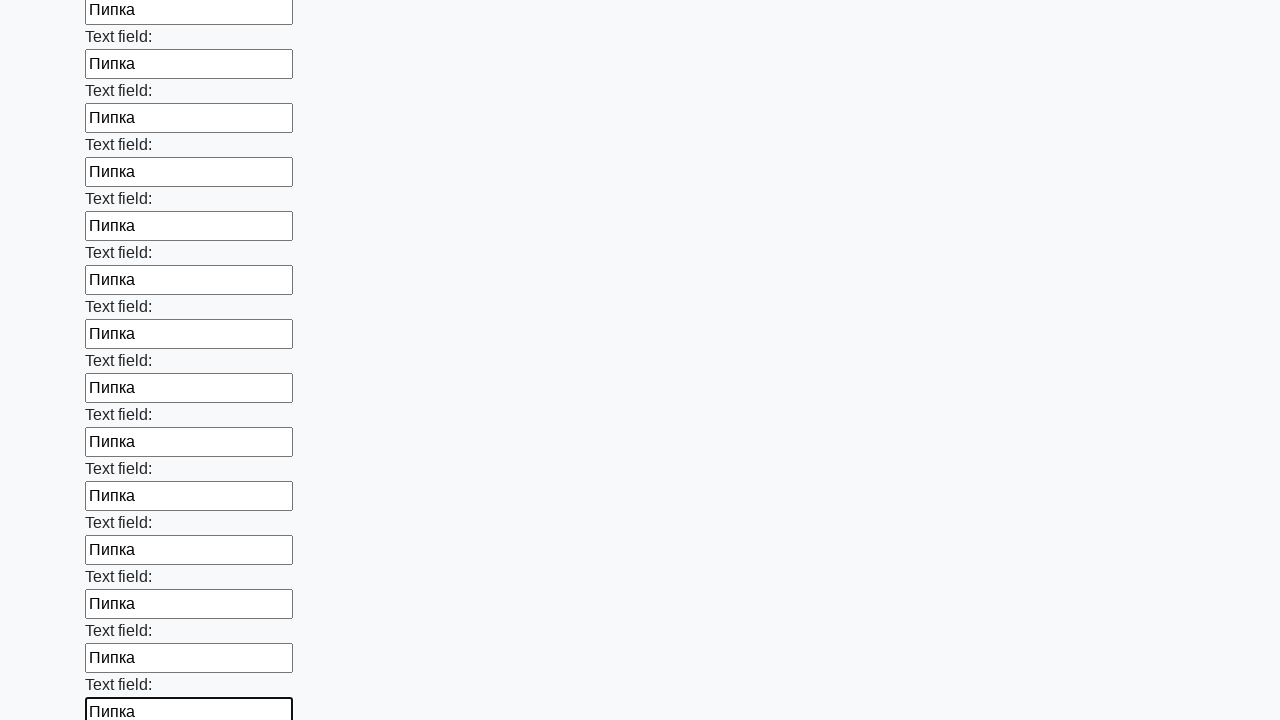

Filled input field with text 'Пипка' on input >> nth=83
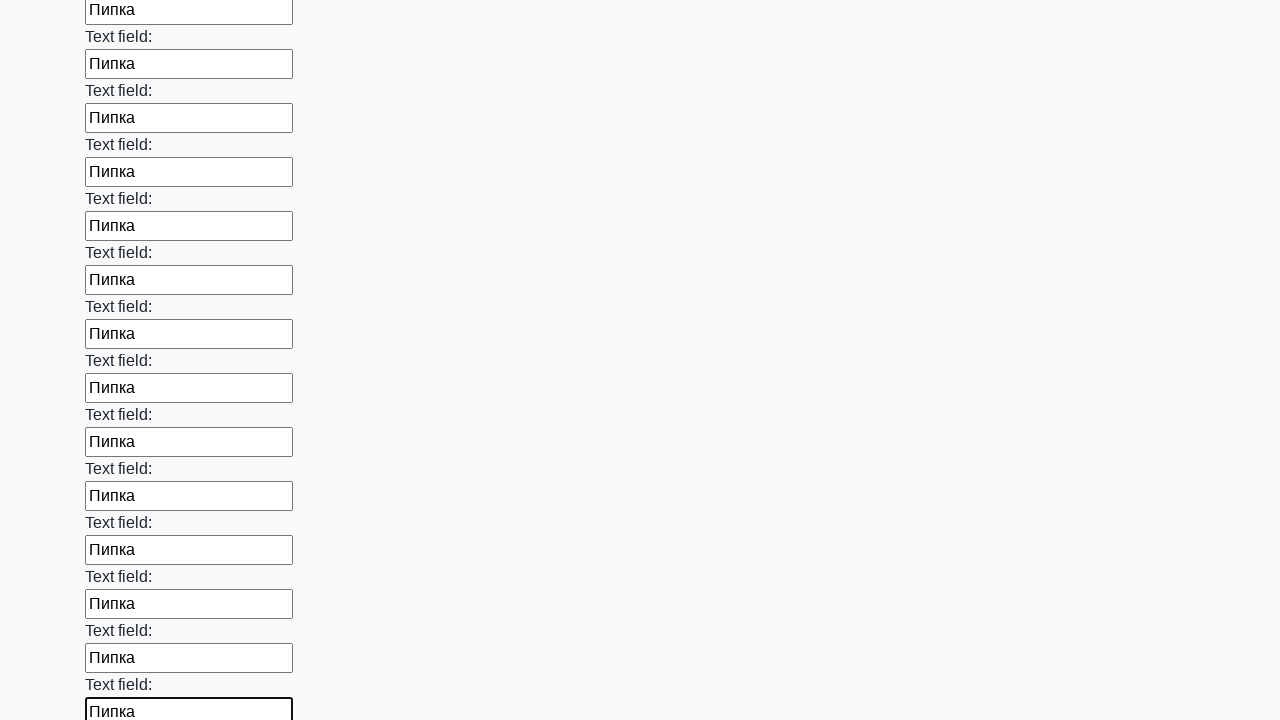

Filled input field with text 'Пипка' on input >> nth=84
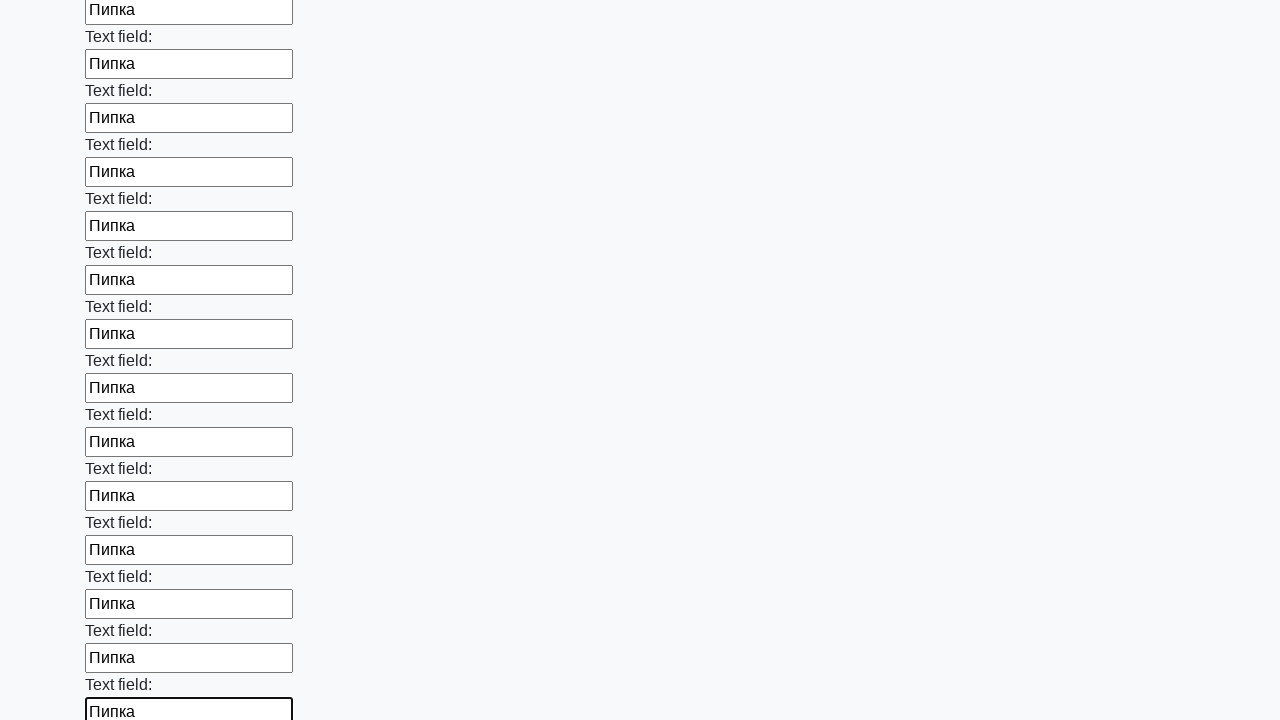

Filled input field with text 'Пипка' on input >> nth=85
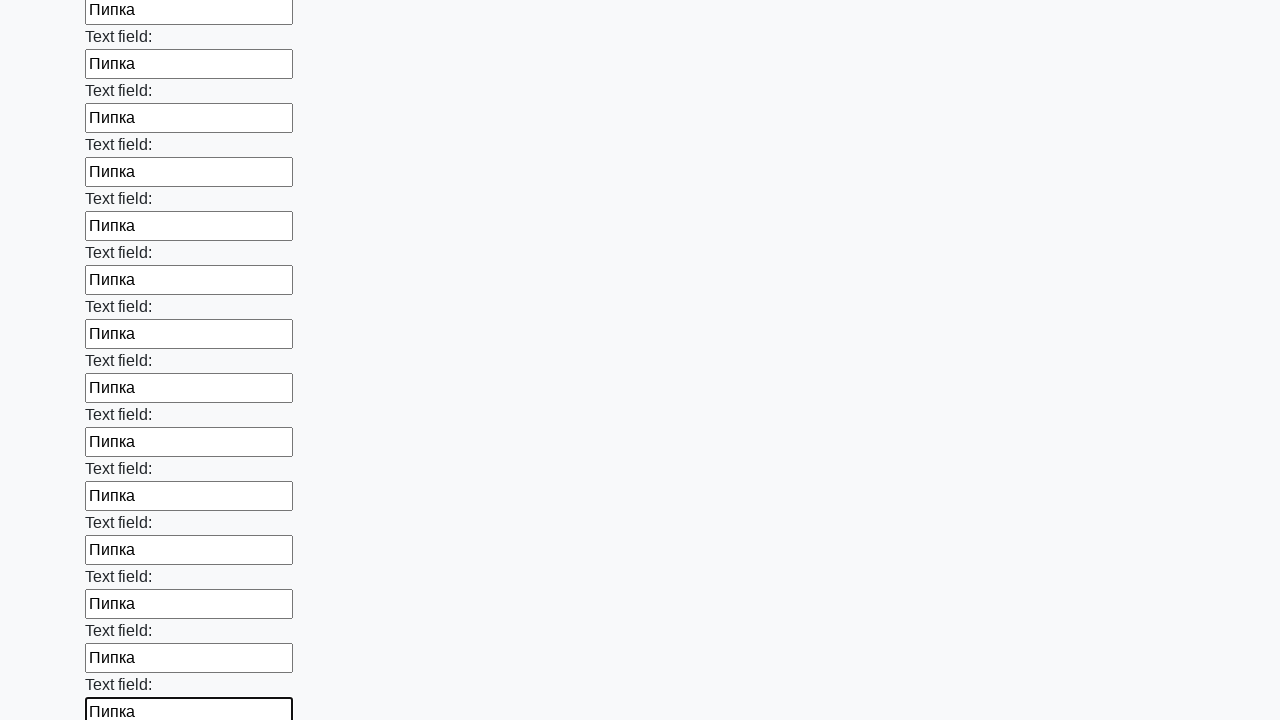

Filled input field with text 'Пипка' on input >> nth=86
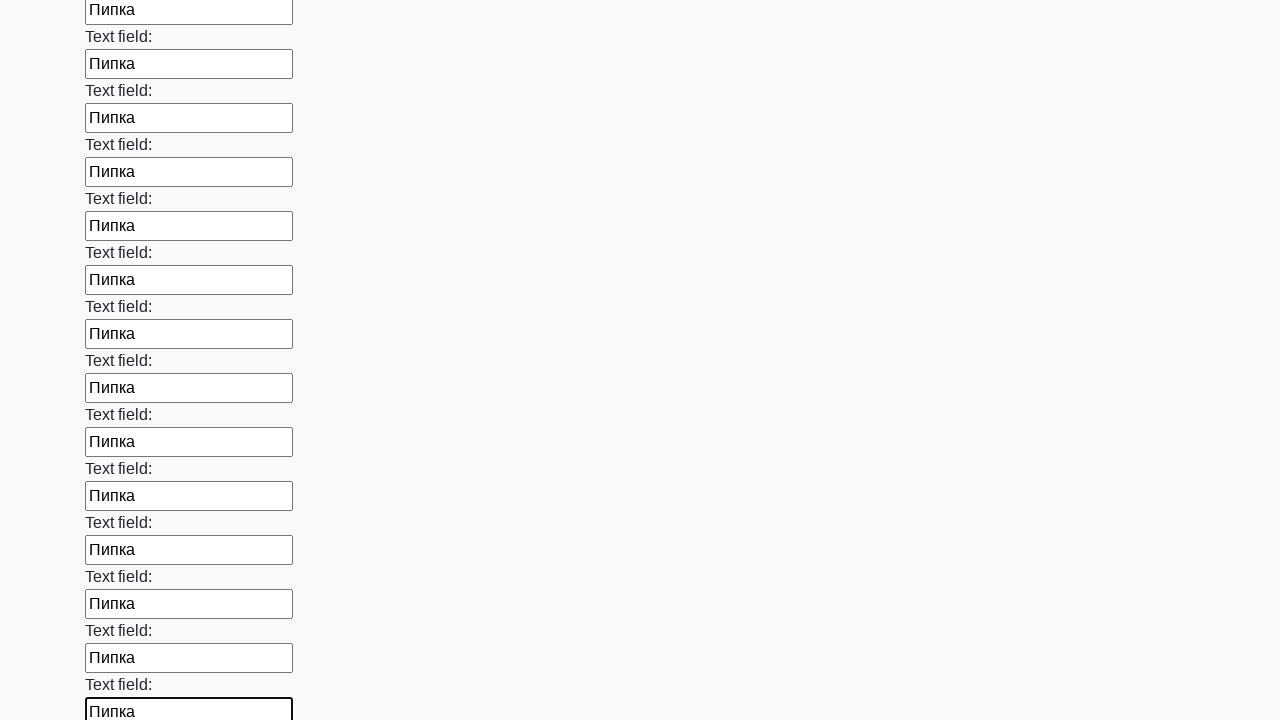

Filled input field with text 'Пипка' on input >> nth=87
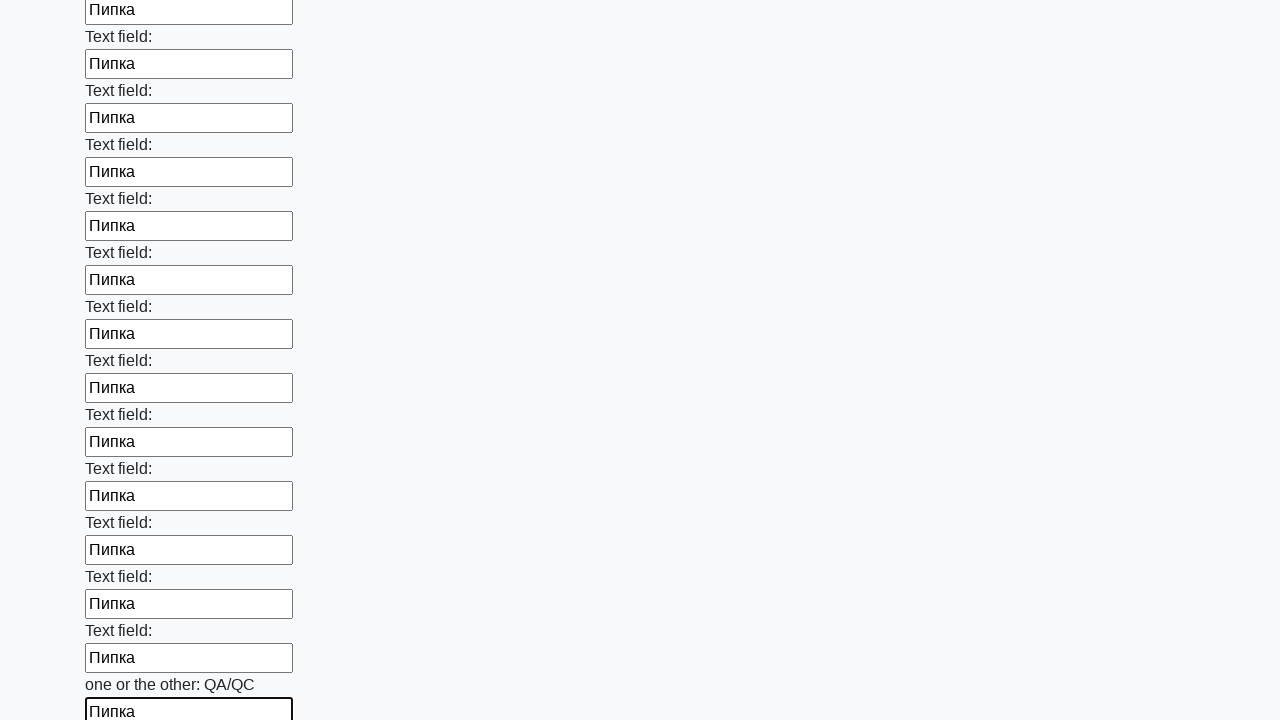

Filled input field with text 'Пипка' on input >> nth=88
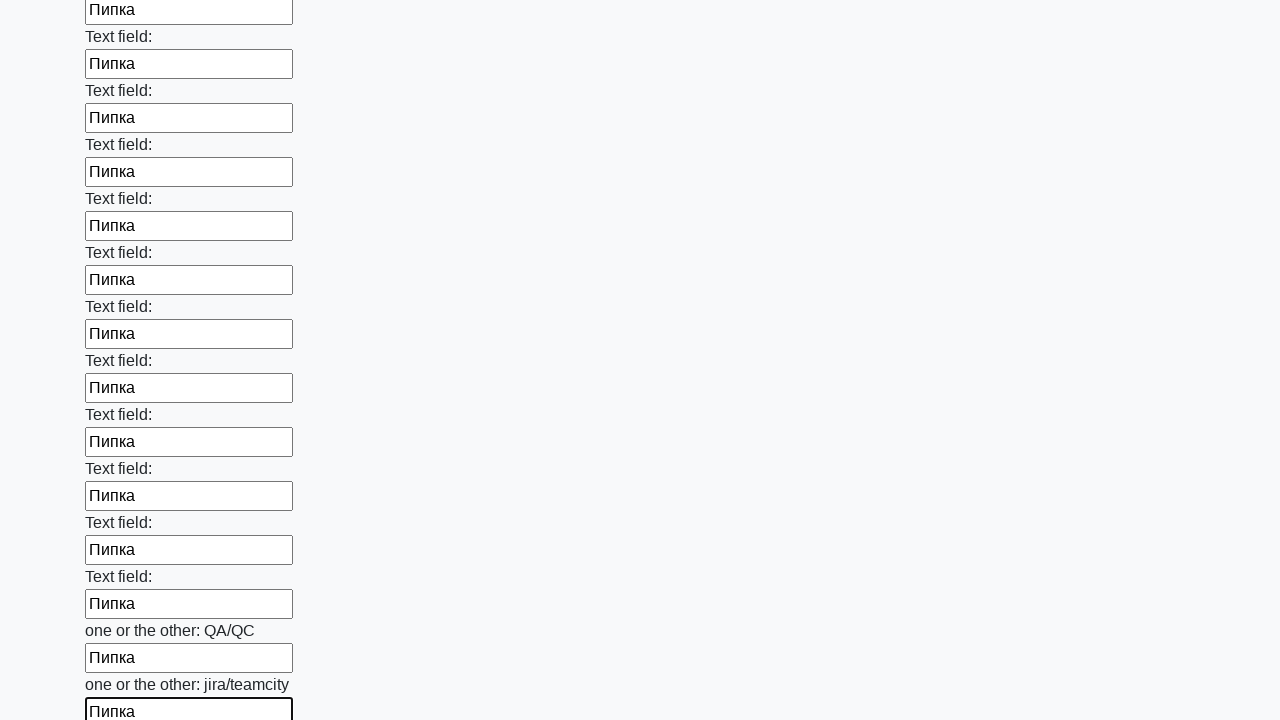

Filled input field with text 'Пипка' on input >> nth=89
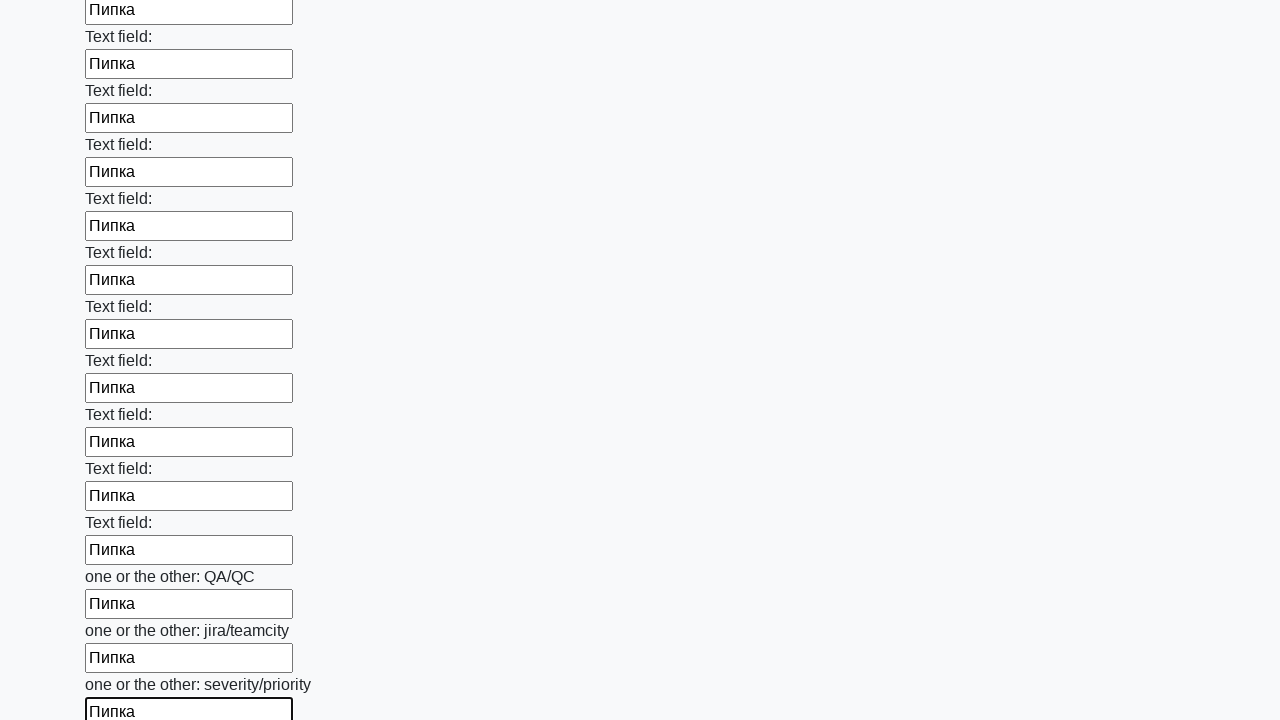

Filled input field with text 'Пипка' on input >> nth=90
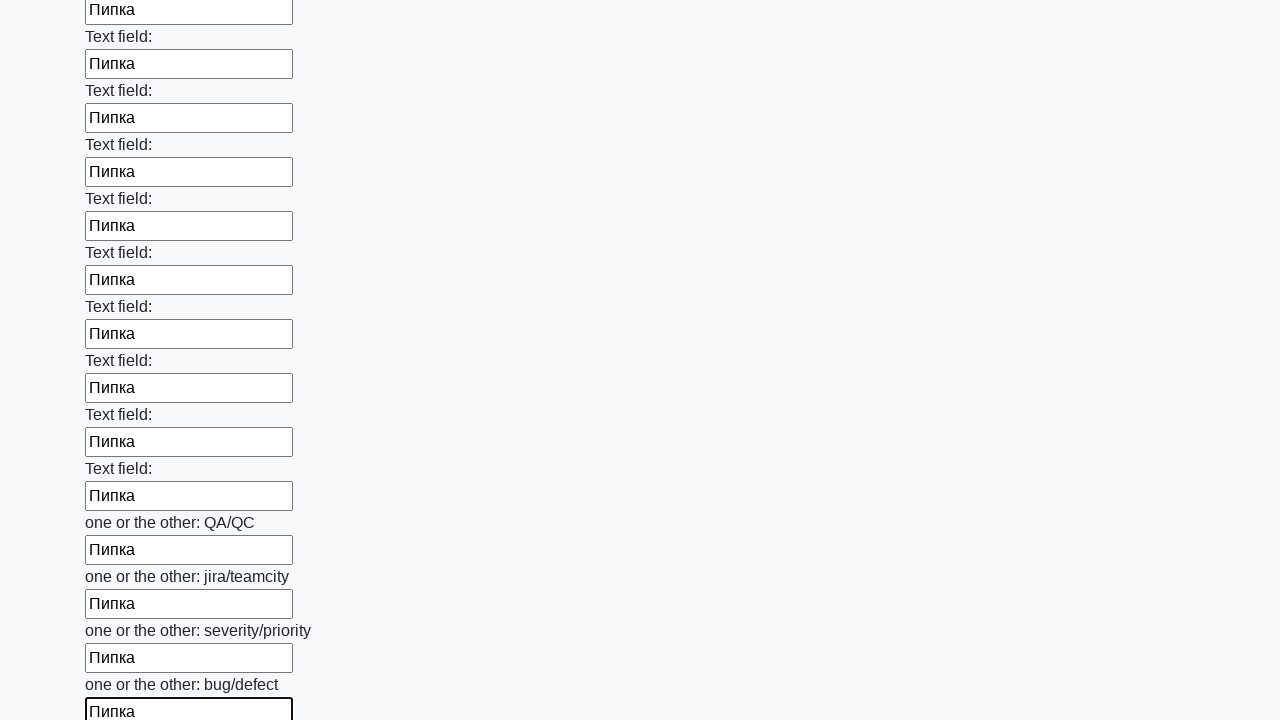

Filled input field with text 'Пипка' on input >> nth=91
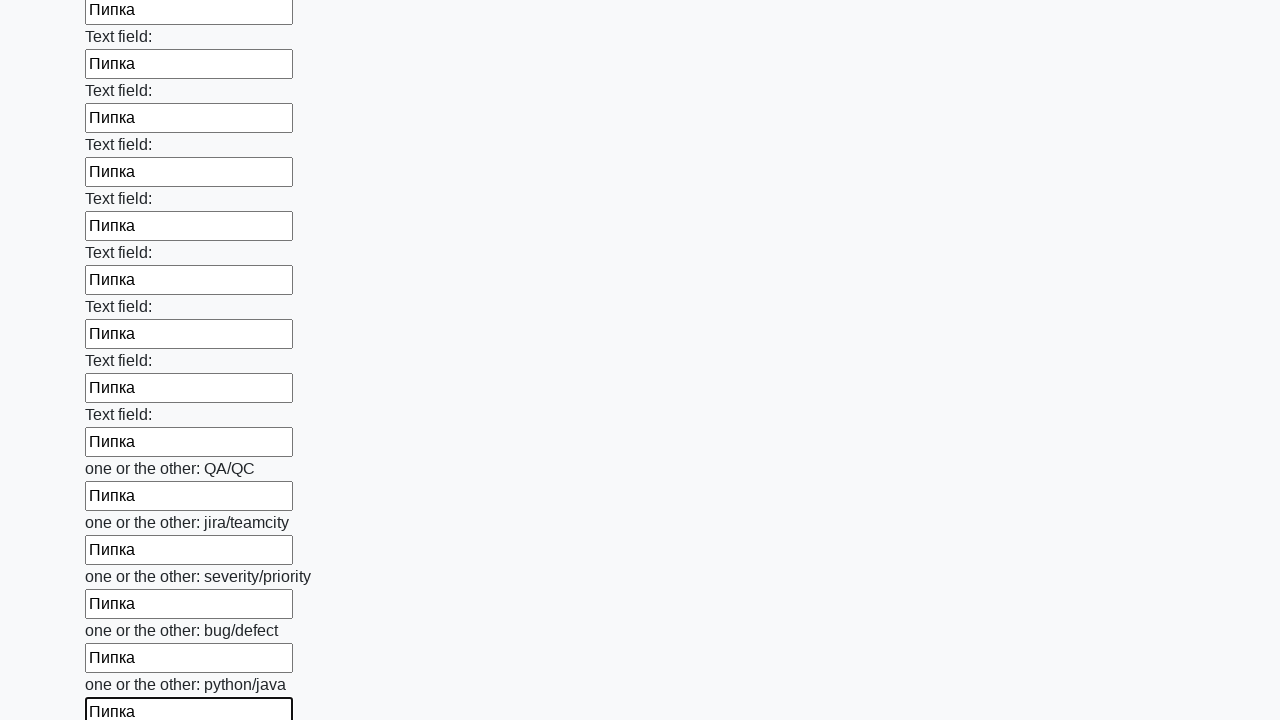

Filled input field with text 'Пипка' on input >> nth=92
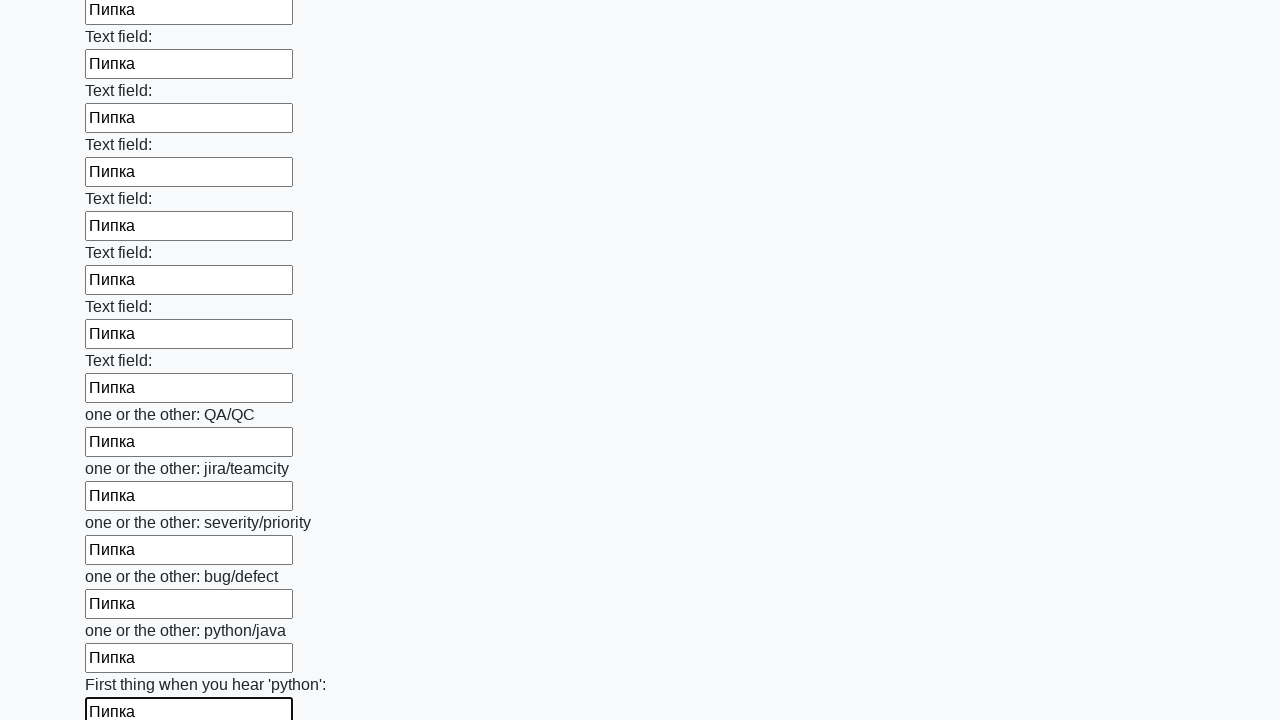

Filled input field with text 'Пипка' on input >> nth=93
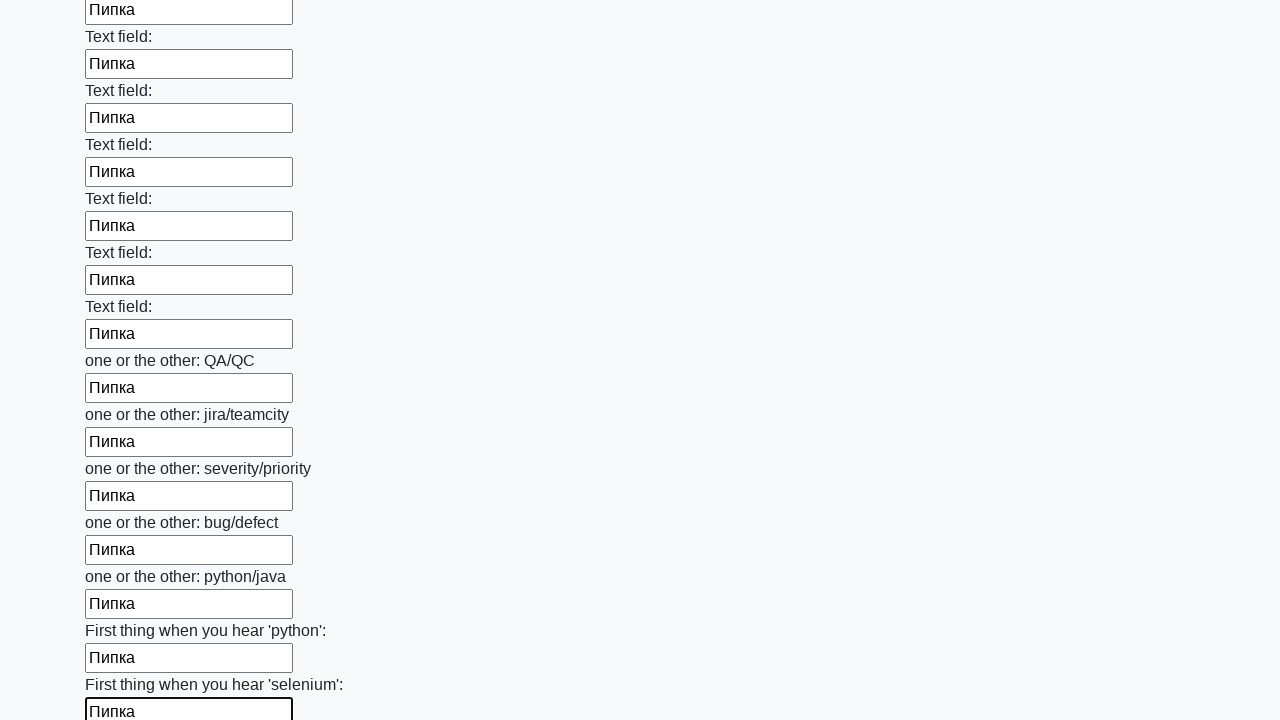

Filled input field with text 'Пипка' on input >> nth=94
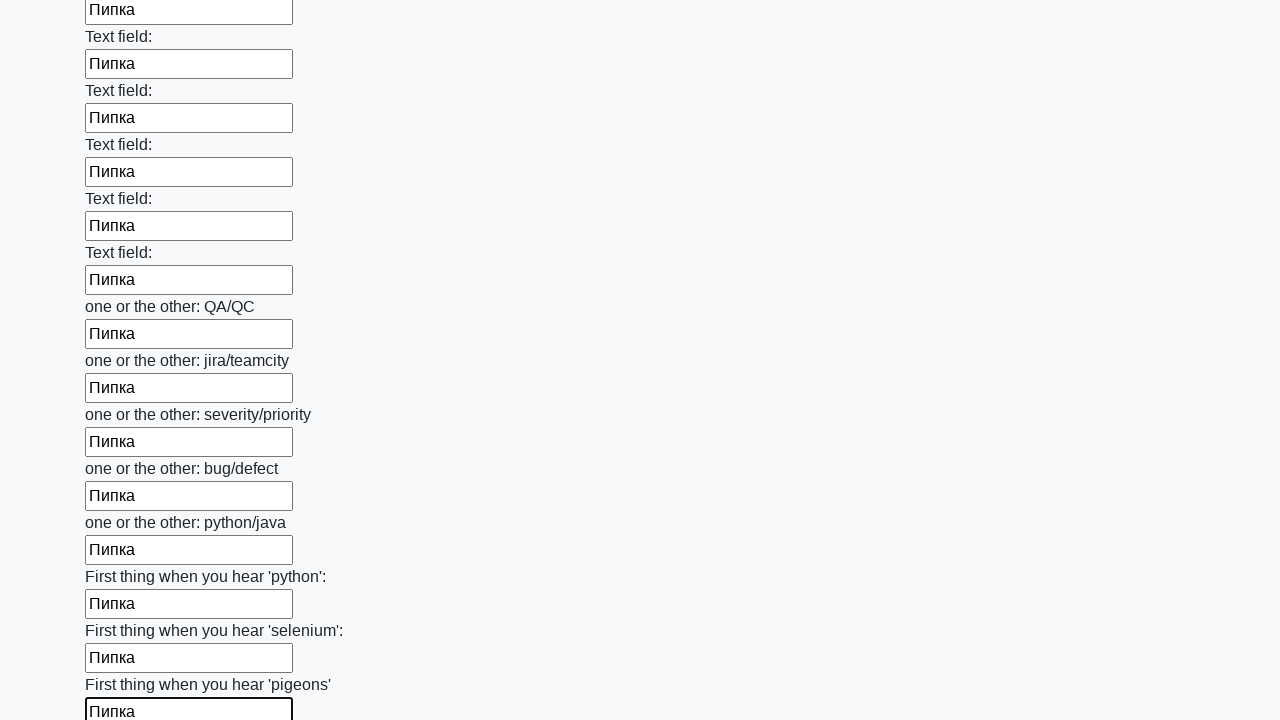

Filled input field with text 'Пипка' on input >> nth=95
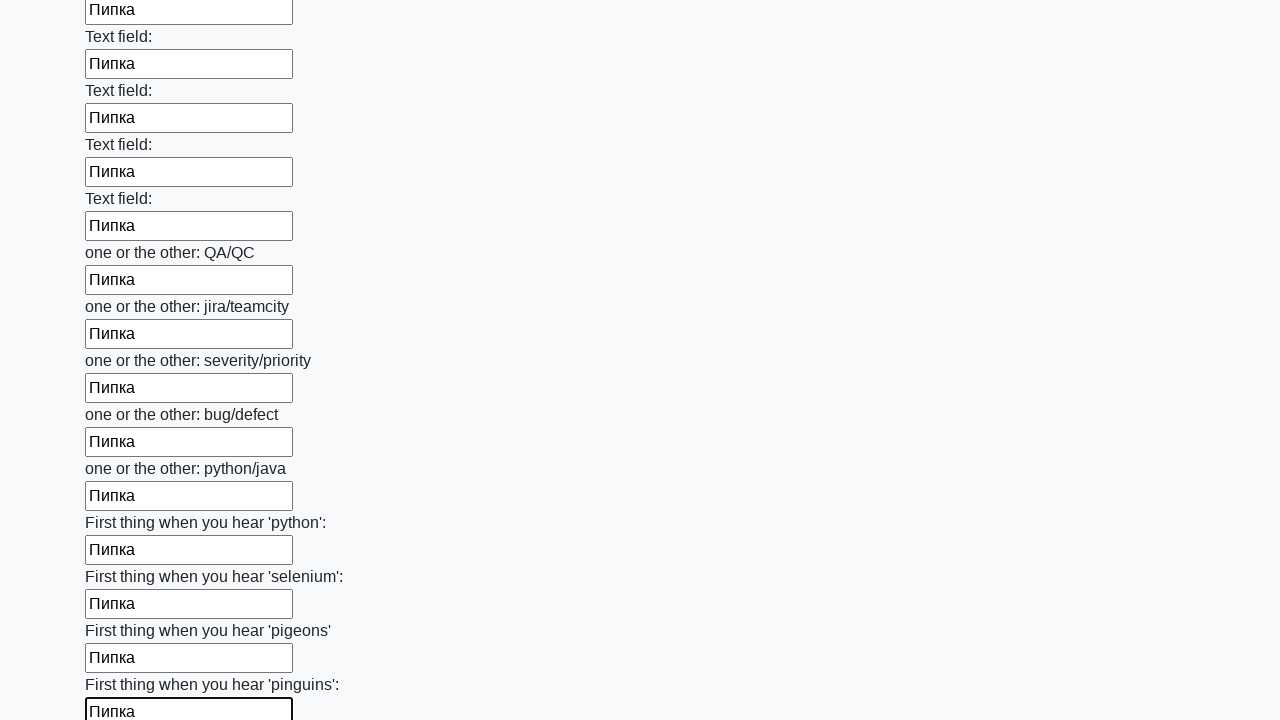

Filled input field with text 'Пипка' on input >> nth=96
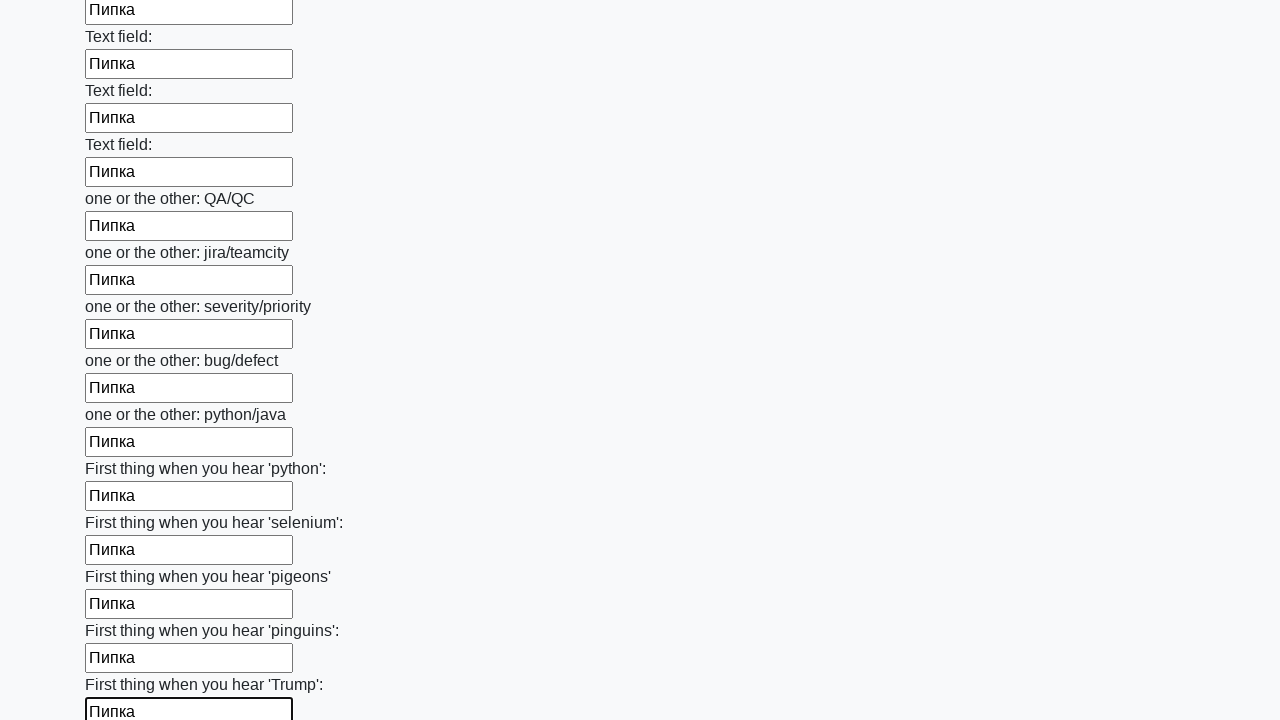

Filled input field with text 'Пипка' on input >> nth=97
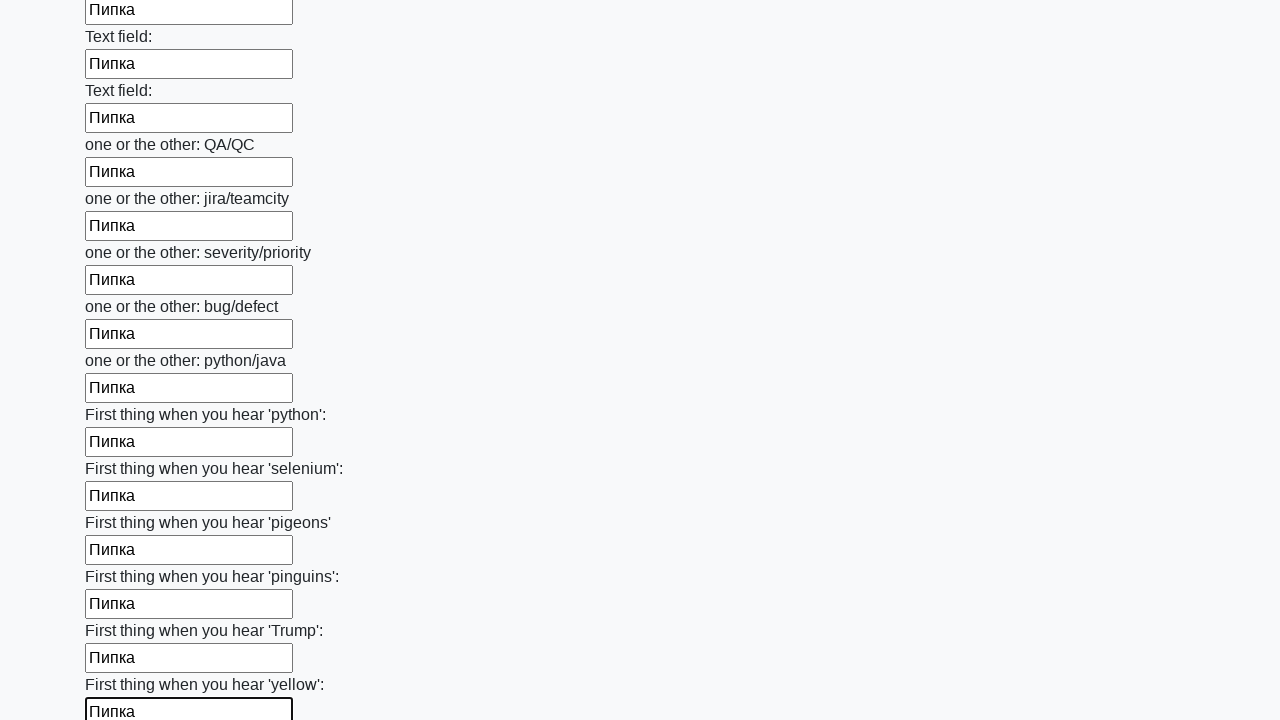

Filled input field with text 'Пипка' on input >> nth=98
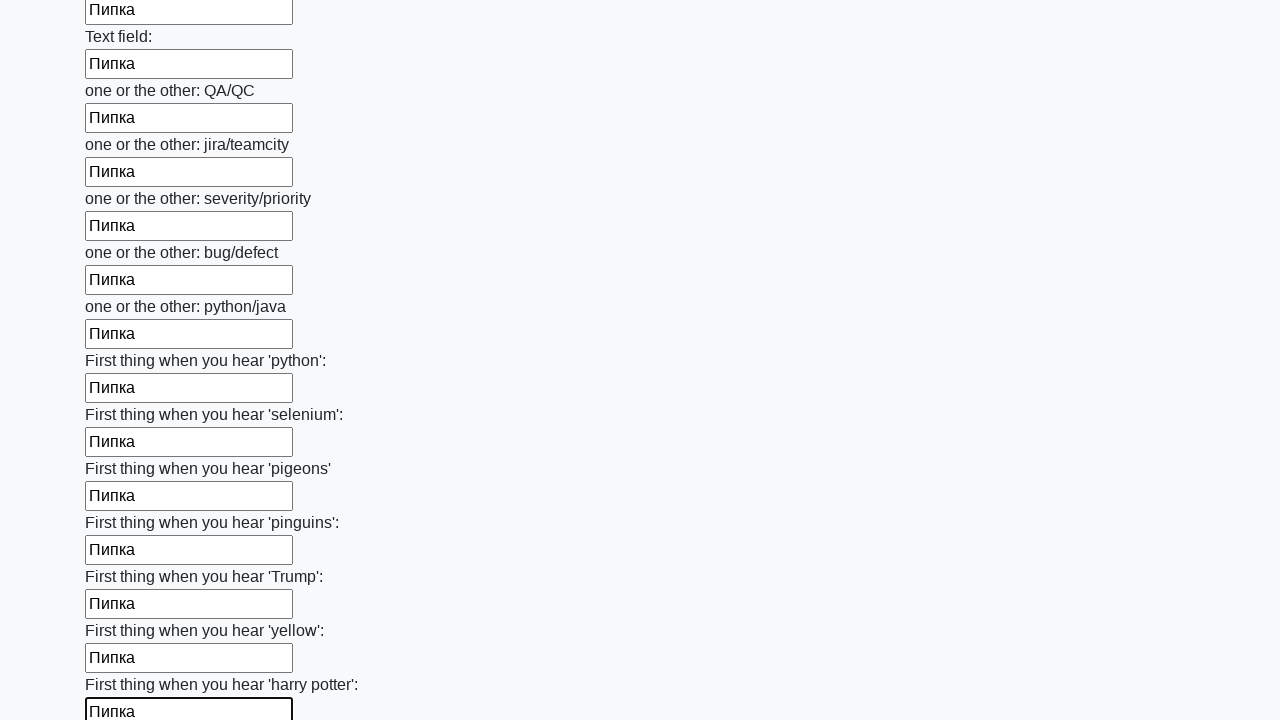

Filled input field with text 'Пипка' on input >> nth=99
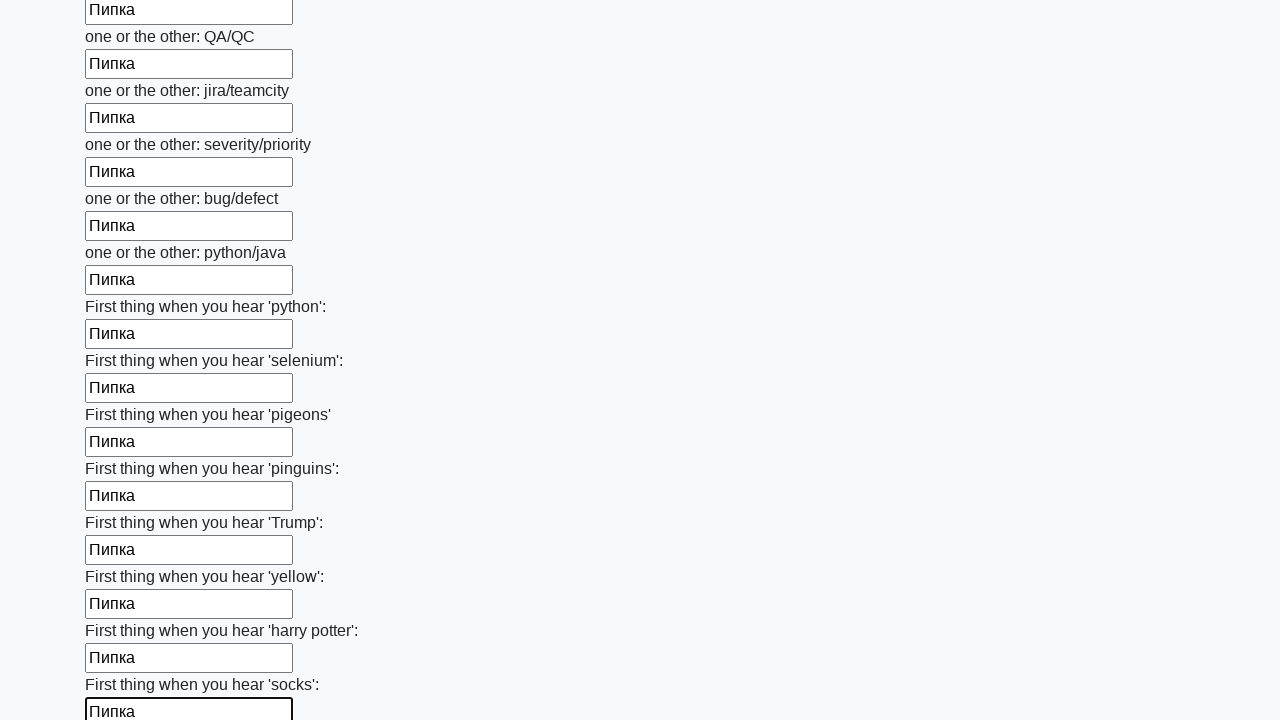

Clicked the submit button to submit the form at (123, 611) on button.btn
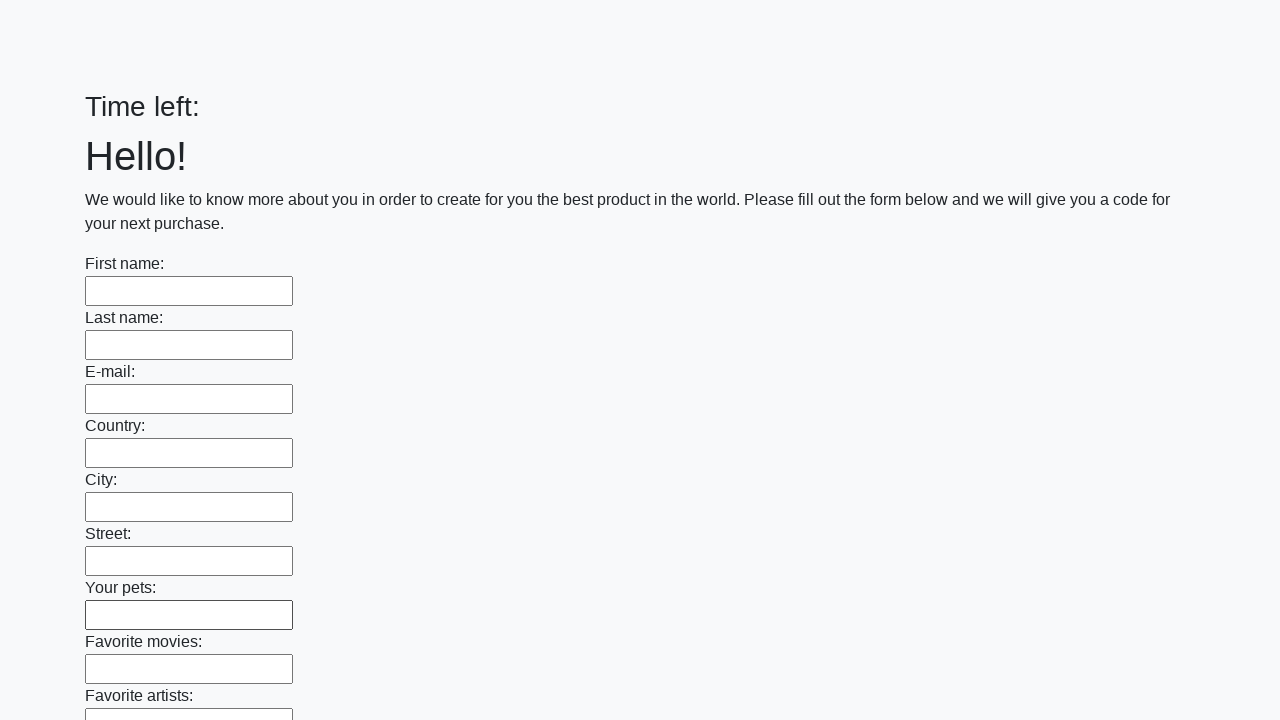

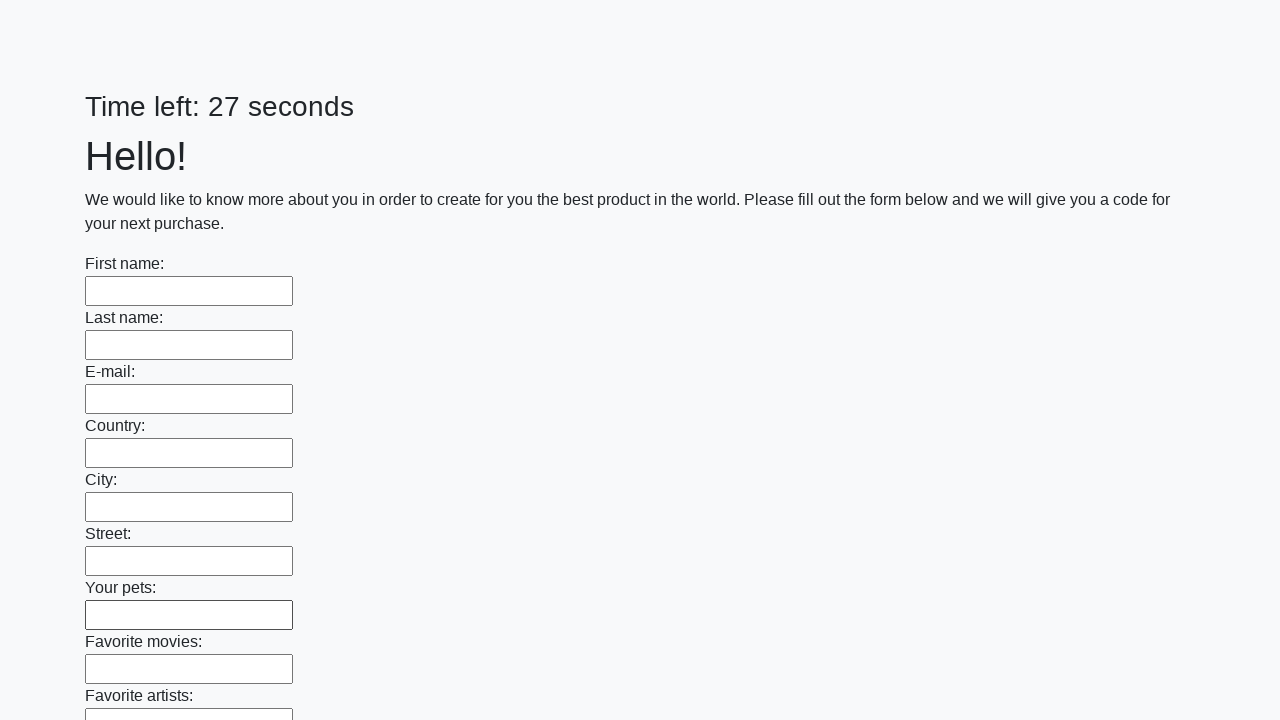